Fills out a large form by entering the same text value into all text input fields on the page, then submits the form.

Starting URL: http://suninjuly.github.io/huge_form.html

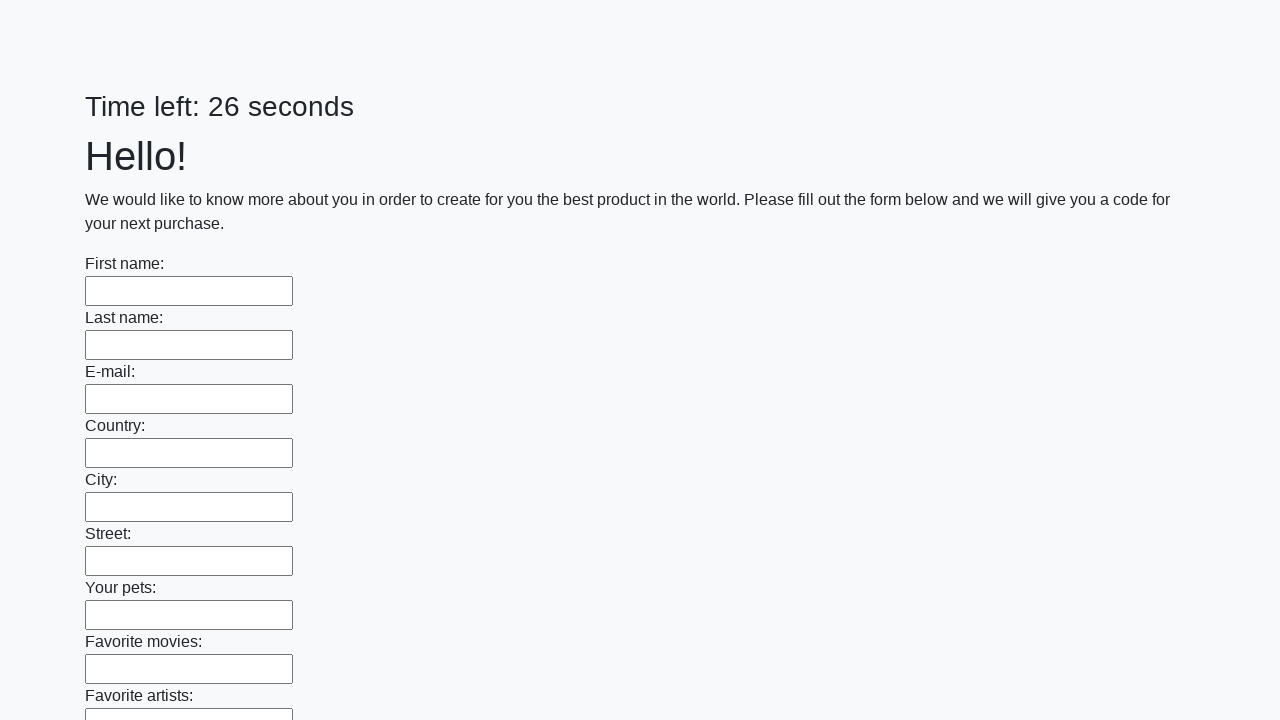

Located all text input fields on the huge form
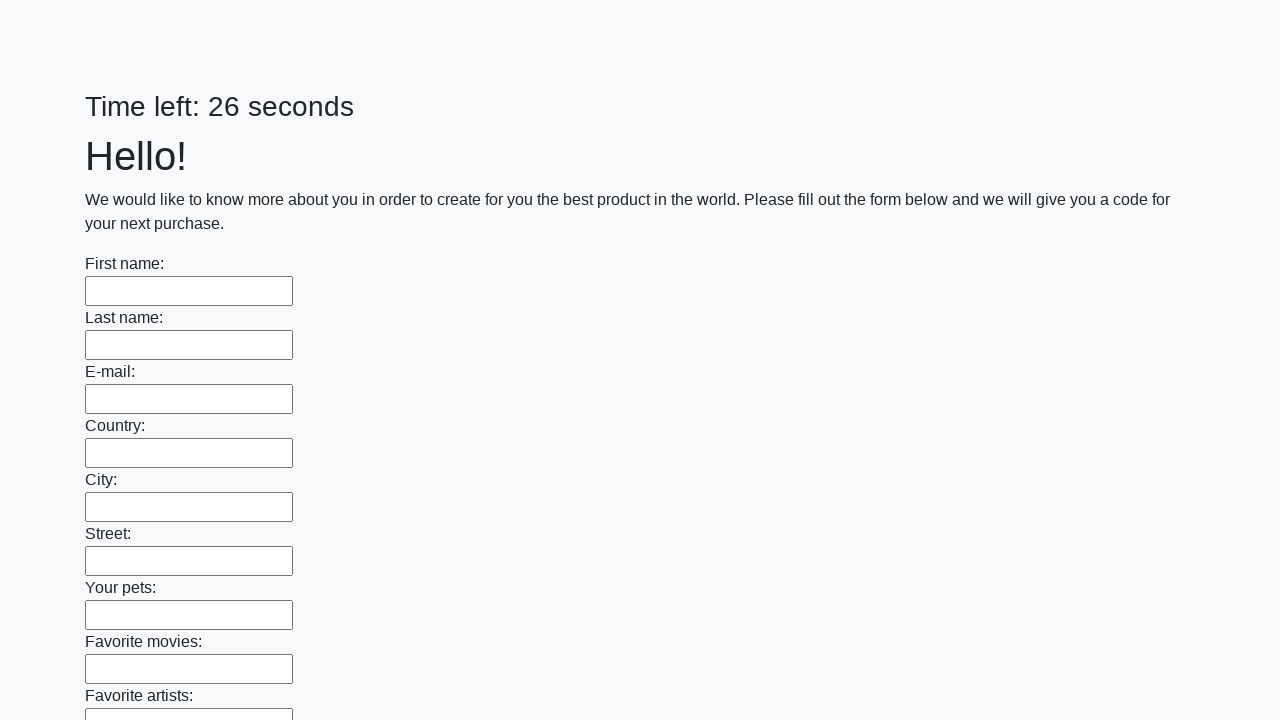

Found 100 text input fields to fill
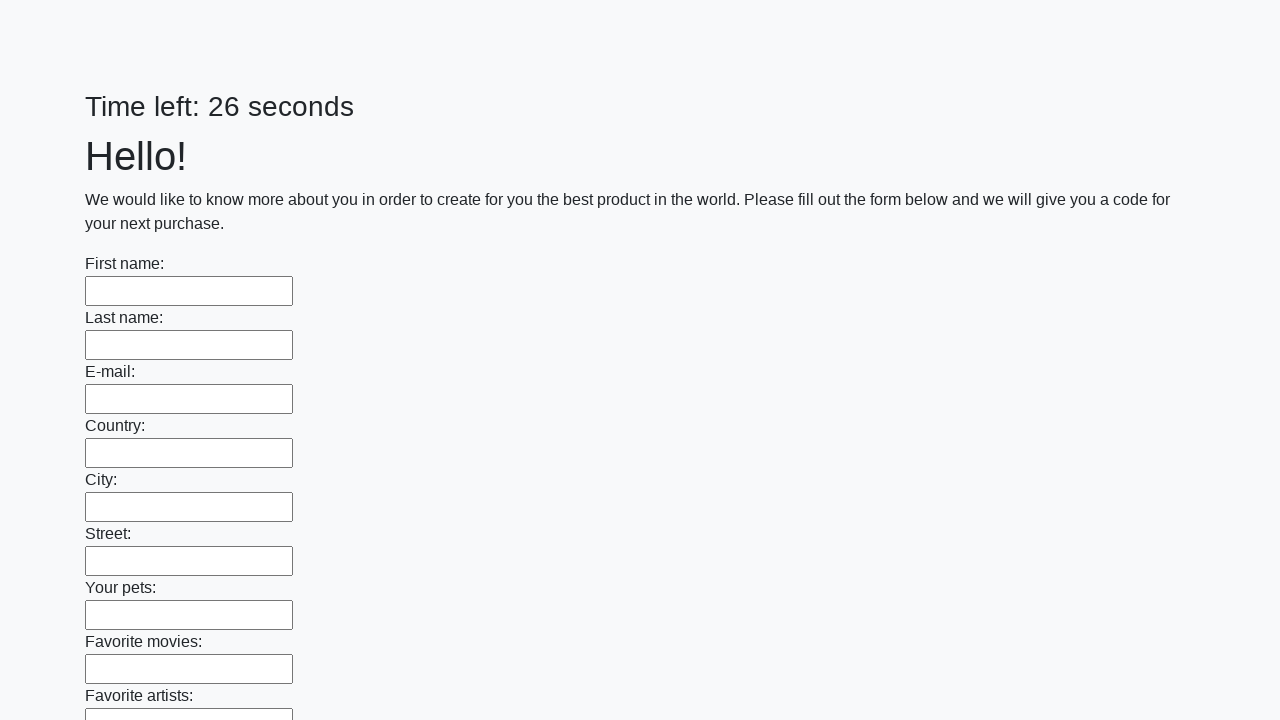

Filled text input field 1 of 100 with 'везде 100' on input[type="text"] >> nth=0
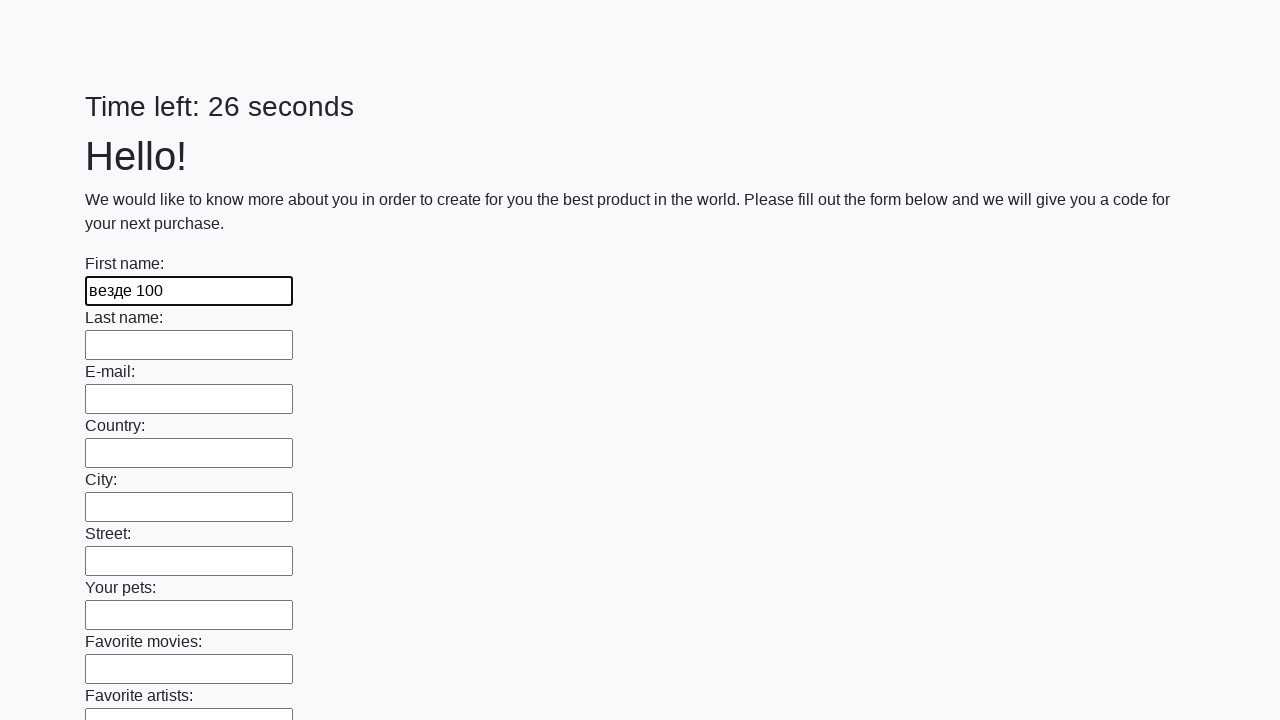

Filled text input field 2 of 100 with 'везде 100' on input[type="text"] >> nth=1
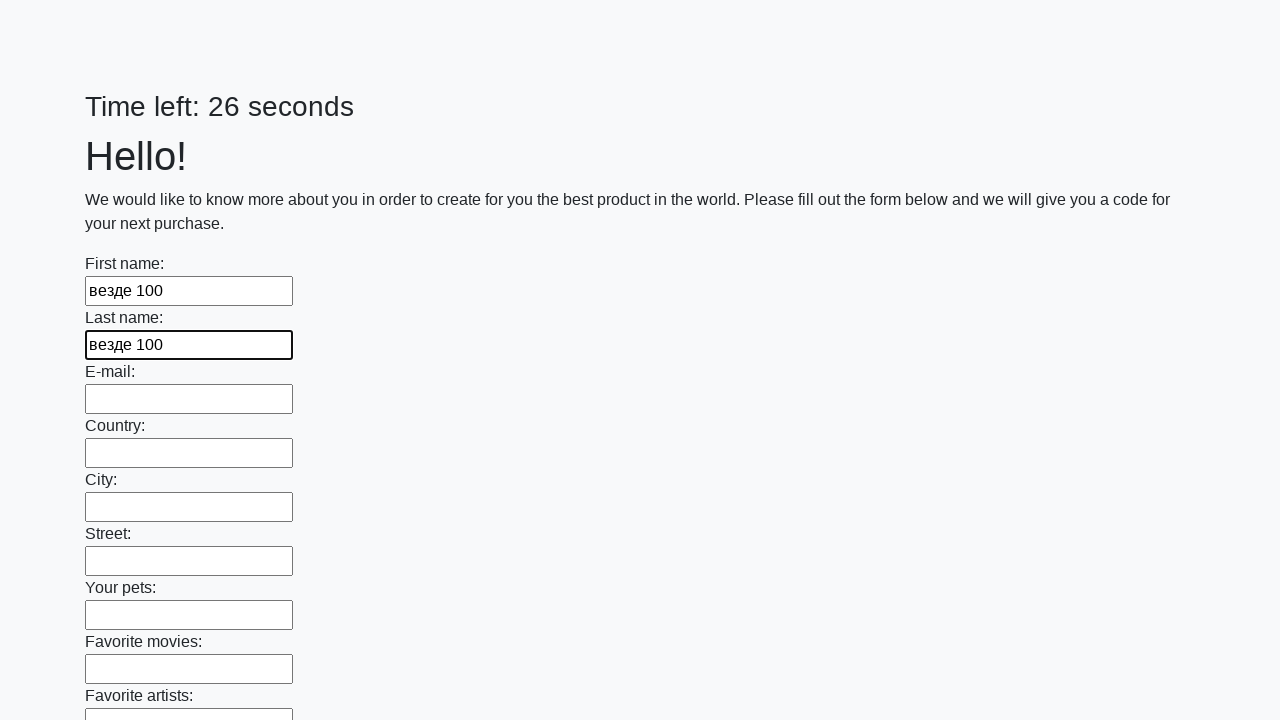

Filled text input field 3 of 100 with 'везде 100' on input[type="text"] >> nth=2
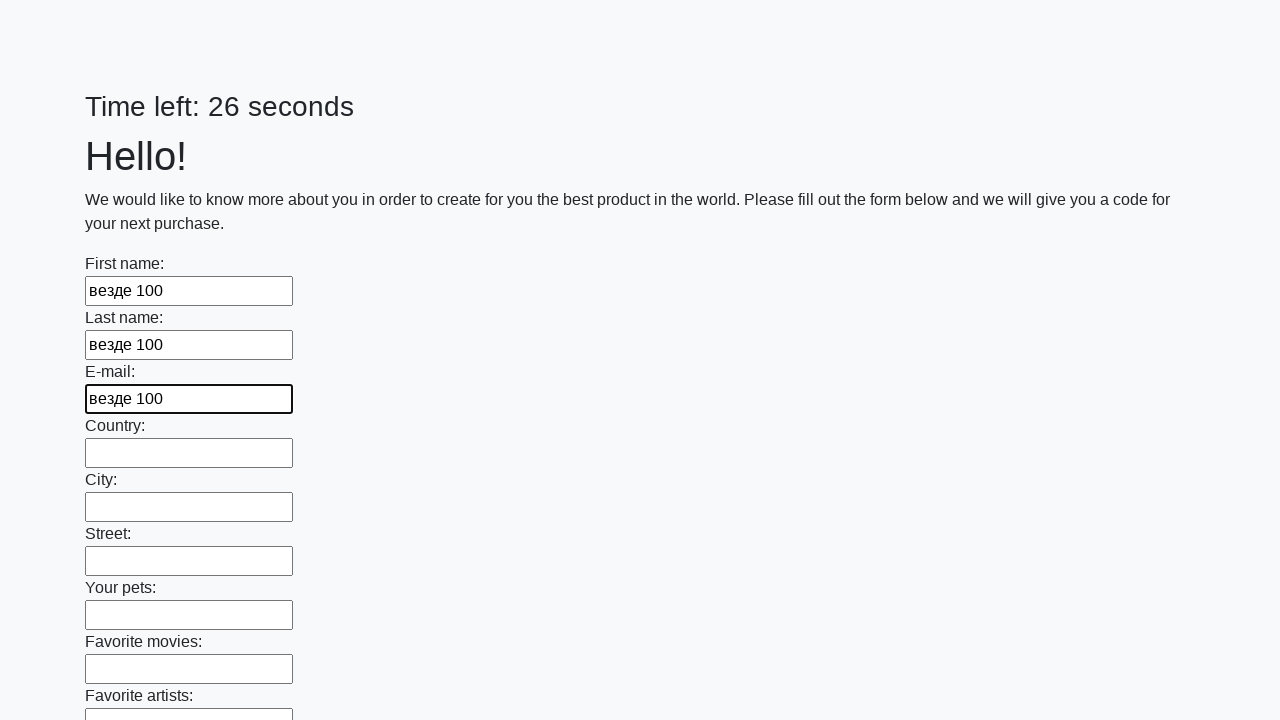

Filled text input field 4 of 100 with 'везде 100' on input[type="text"] >> nth=3
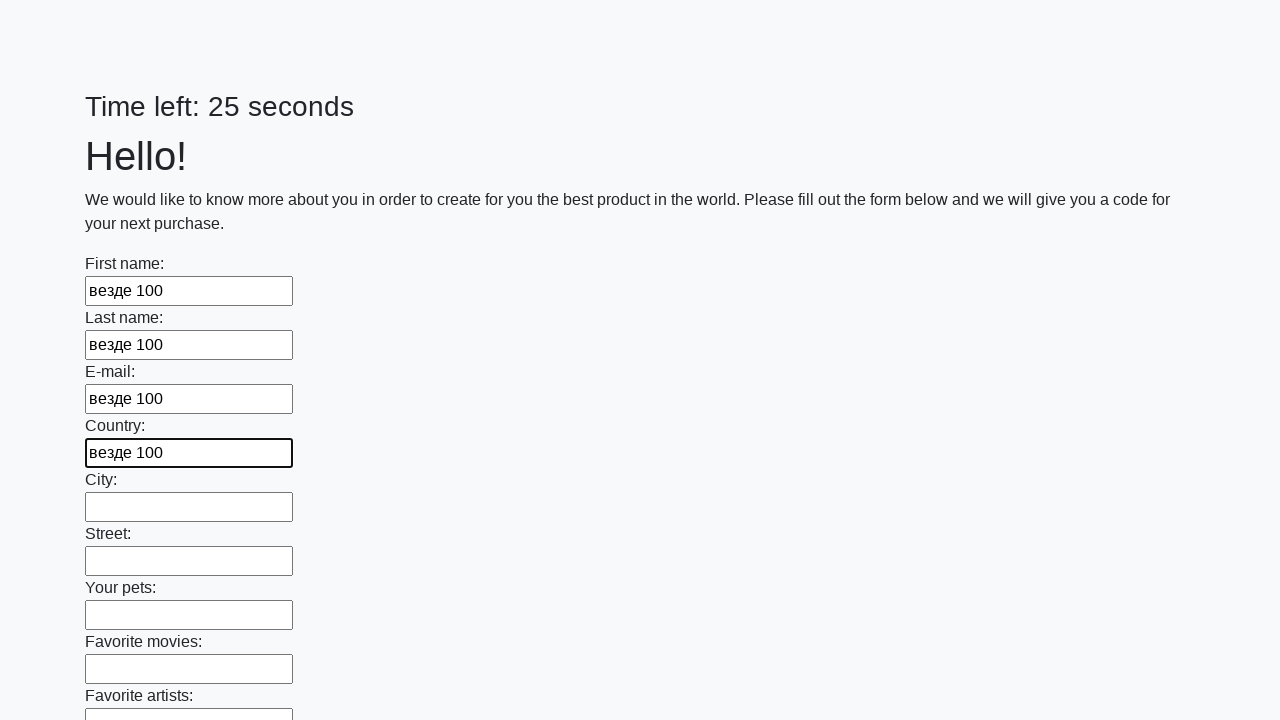

Filled text input field 5 of 100 with 'везде 100' on input[type="text"] >> nth=4
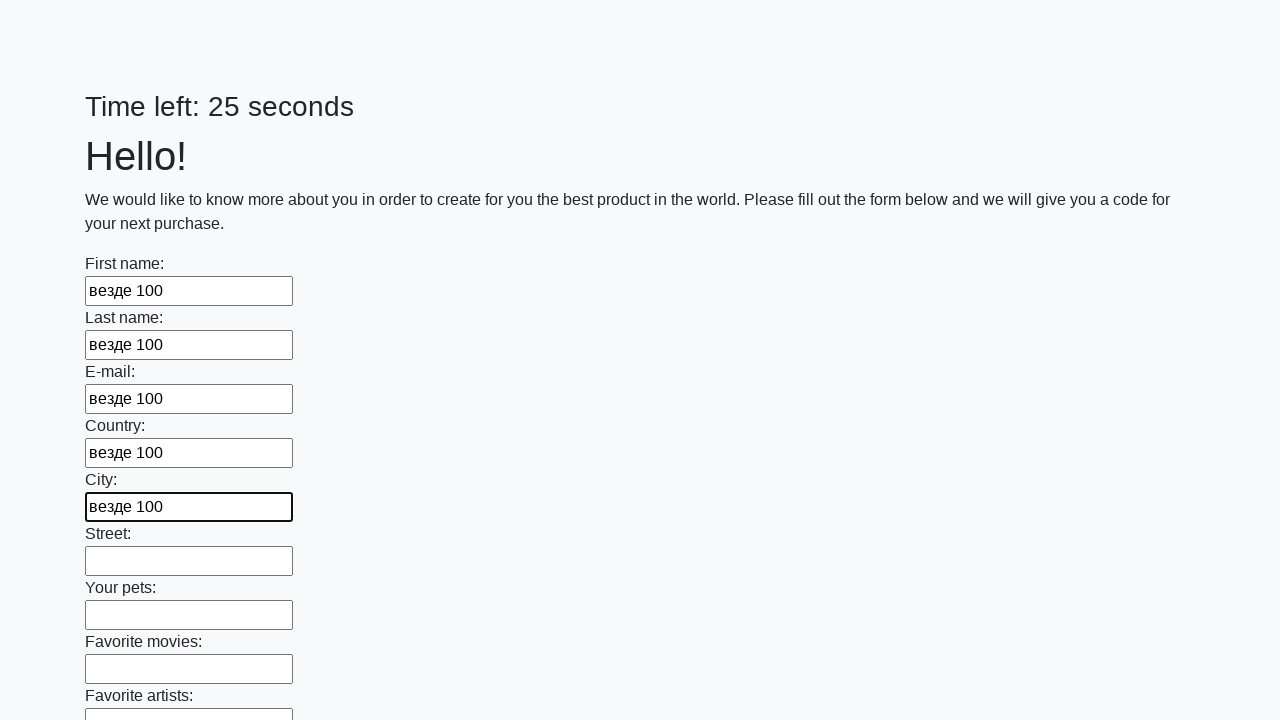

Filled text input field 6 of 100 with 'везде 100' on input[type="text"] >> nth=5
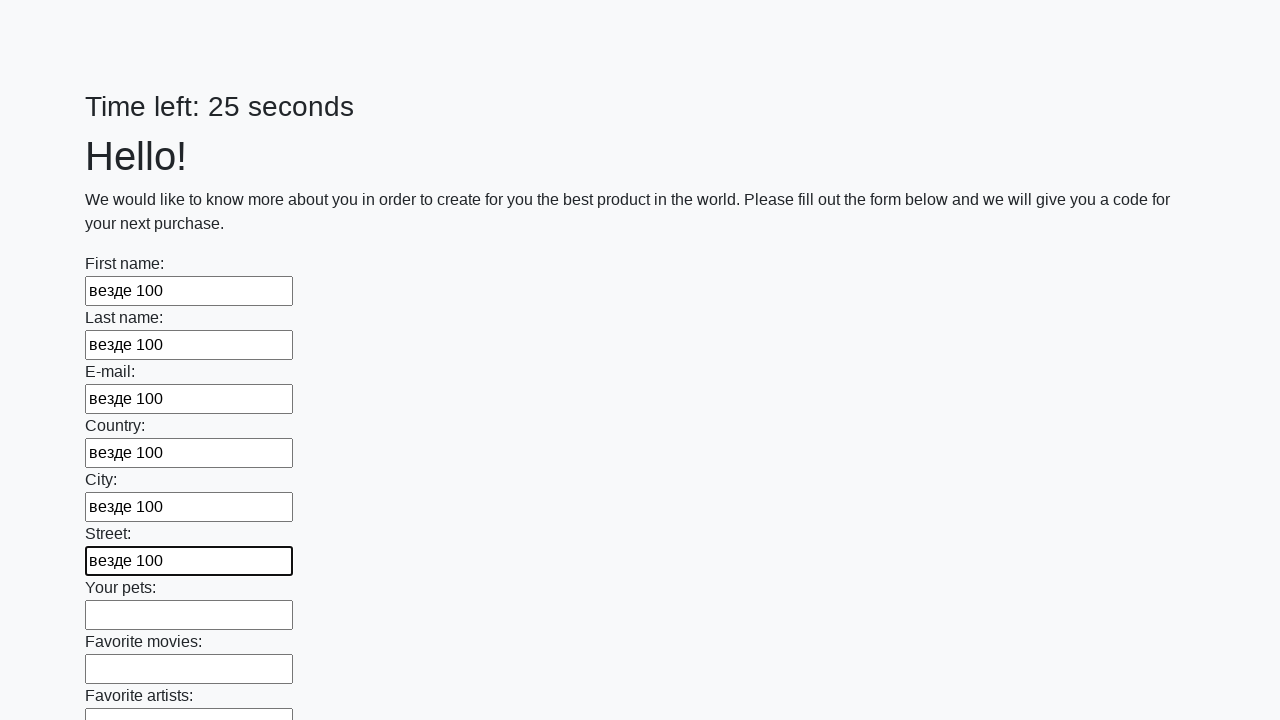

Filled text input field 7 of 100 with 'везде 100' on input[type="text"] >> nth=6
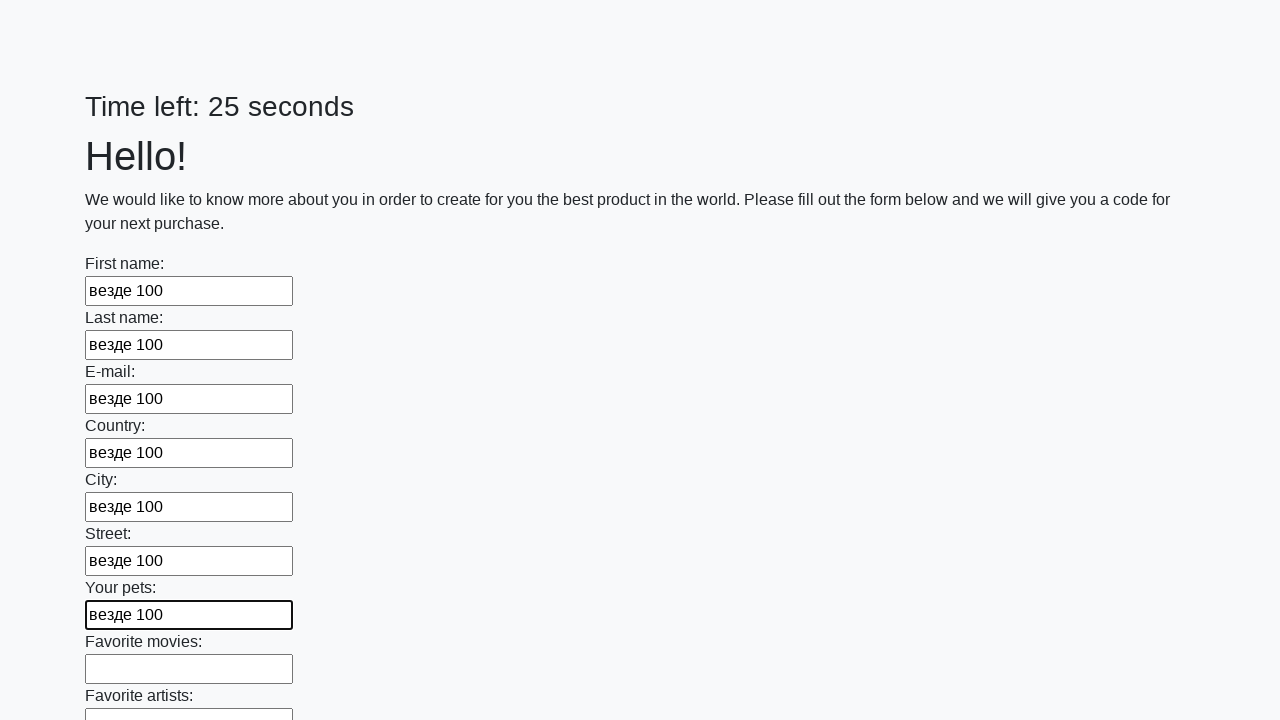

Filled text input field 8 of 100 with 'везде 100' on input[type="text"] >> nth=7
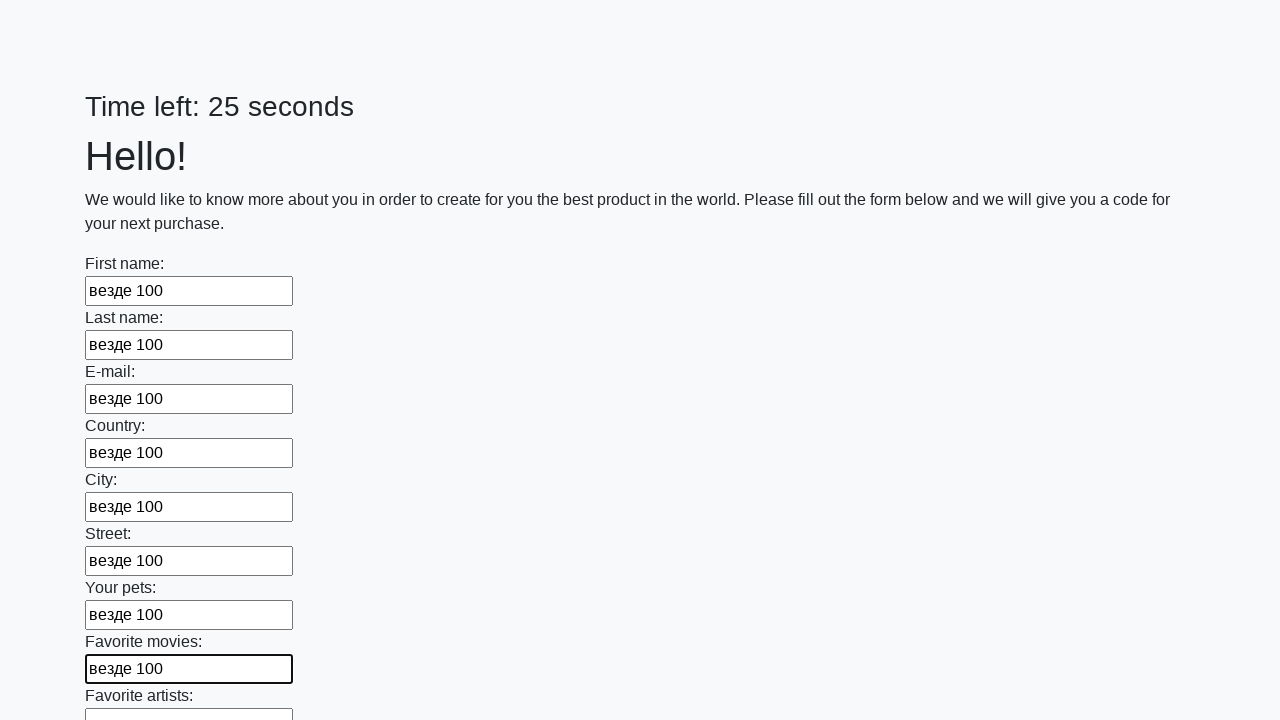

Filled text input field 9 of 100 with 'везде 100' on input[type="text"] >> nth=8
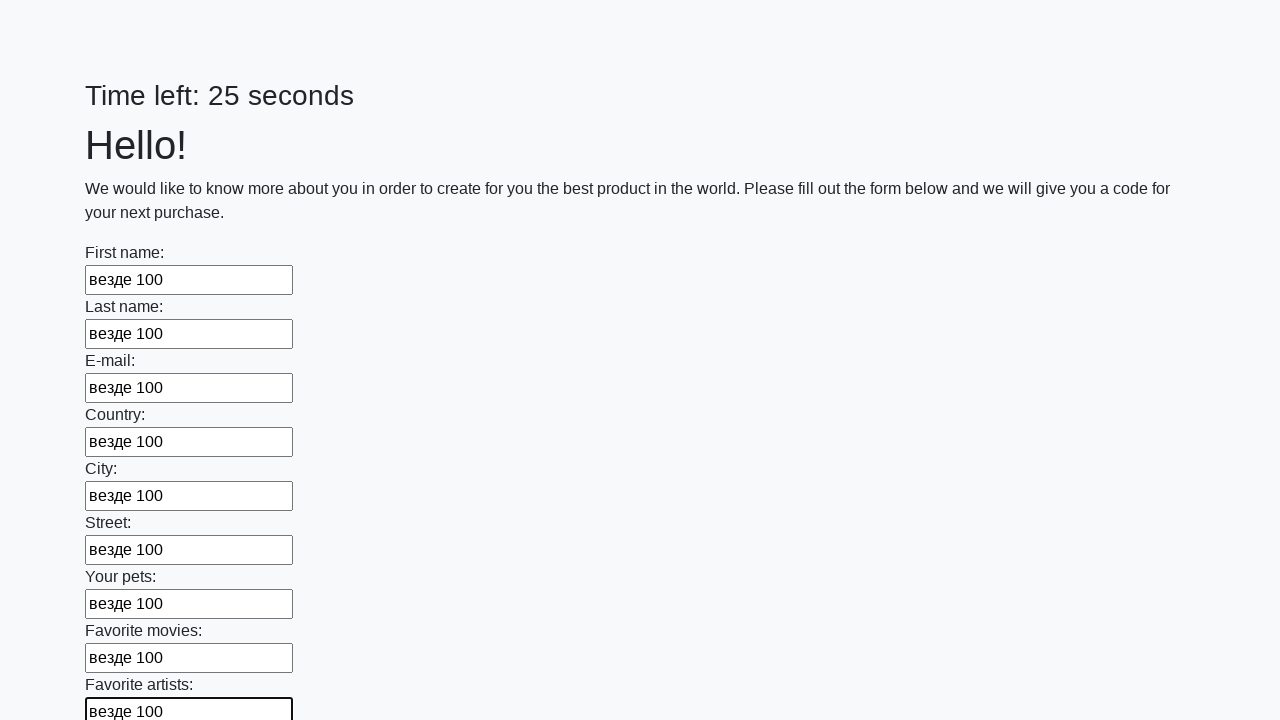

Filled text input field 10 of 100 with 'везде 100' on input[type="text"] >> nth=9
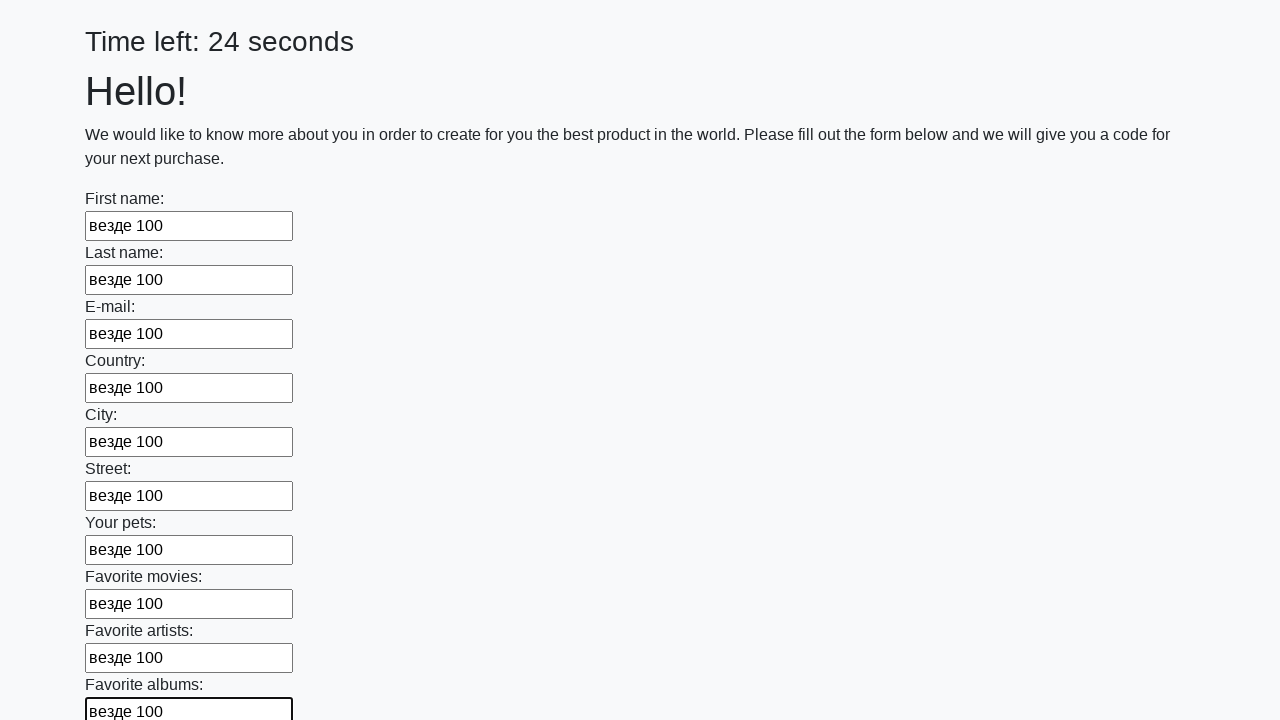

Filled text input field 11 of 100 with 'везде 100' on input[type="text"] >> nth=10
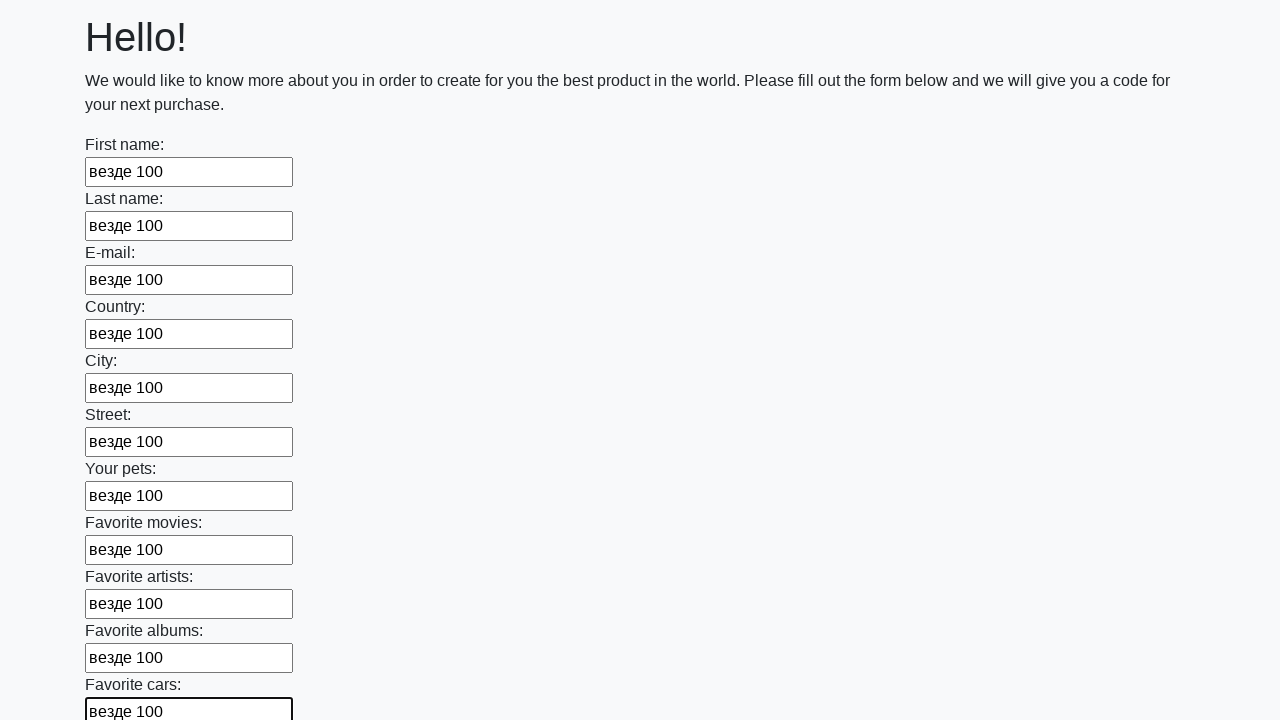

Filled text input field 12 of 100 with 'везде 100' on input[type="text"] >> nth=11
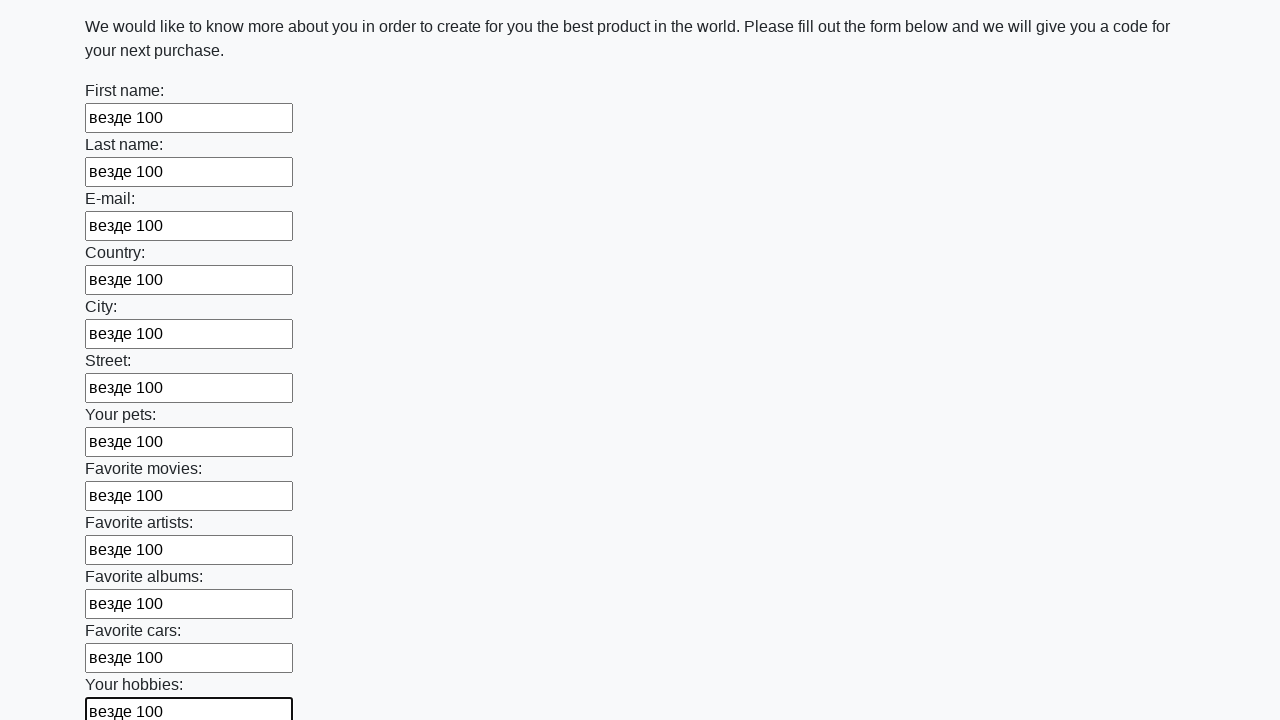

Filled text input field 13 of 100 with 'везде 100' on input[type="text"] >> nth=12
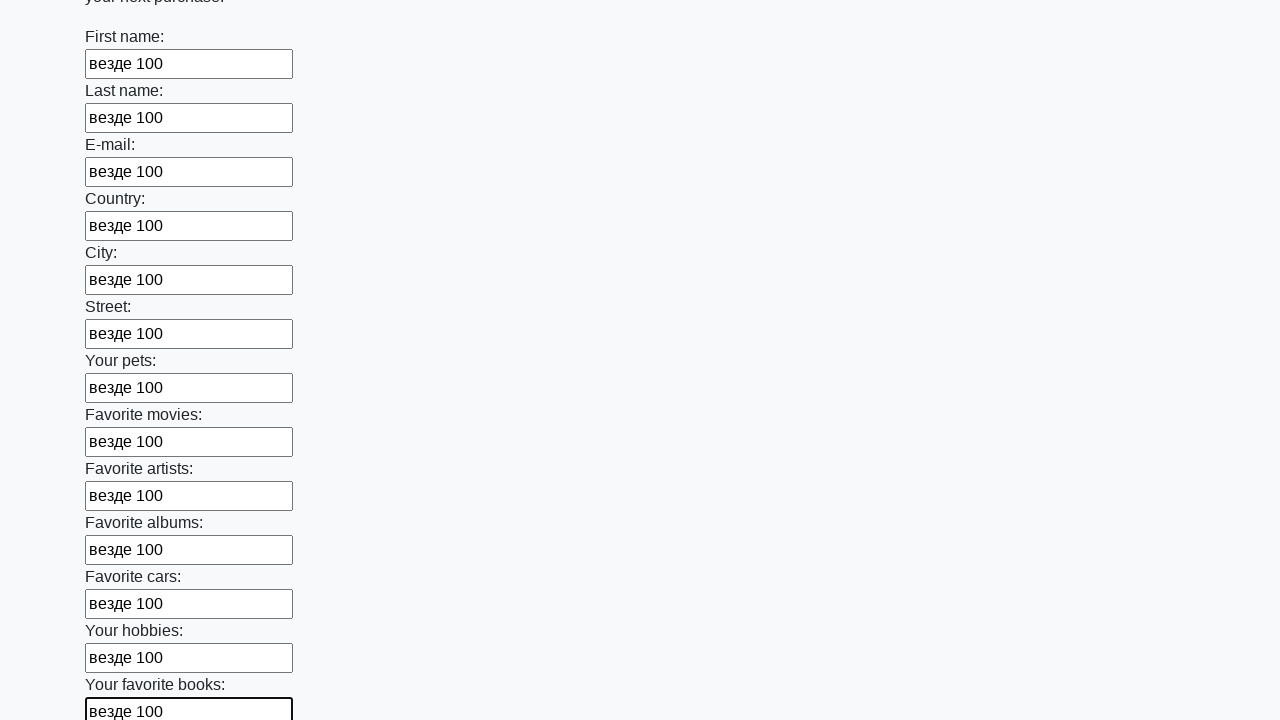

Filled text input field 14 of 100 with 'везде 100' on input[type="text"] >> nth=13
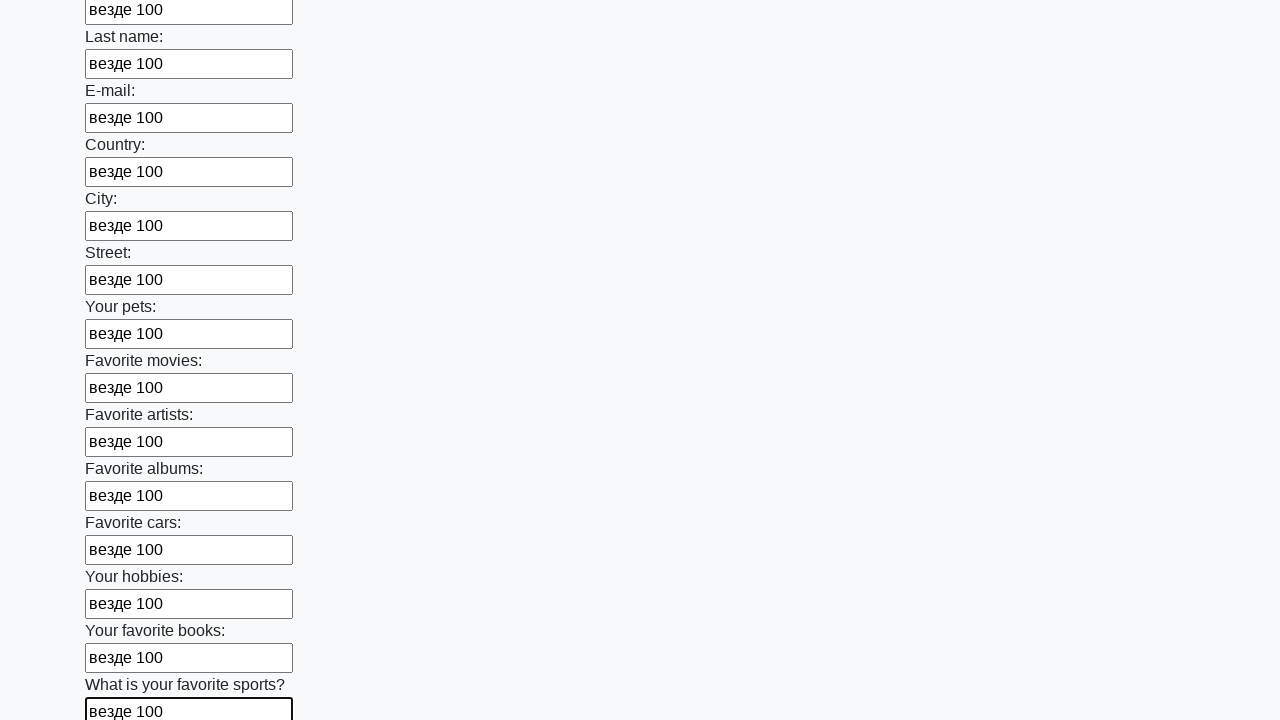

Filled text input field 15 of 100 with 'везде 100' on input[type="text"] >> nth=14
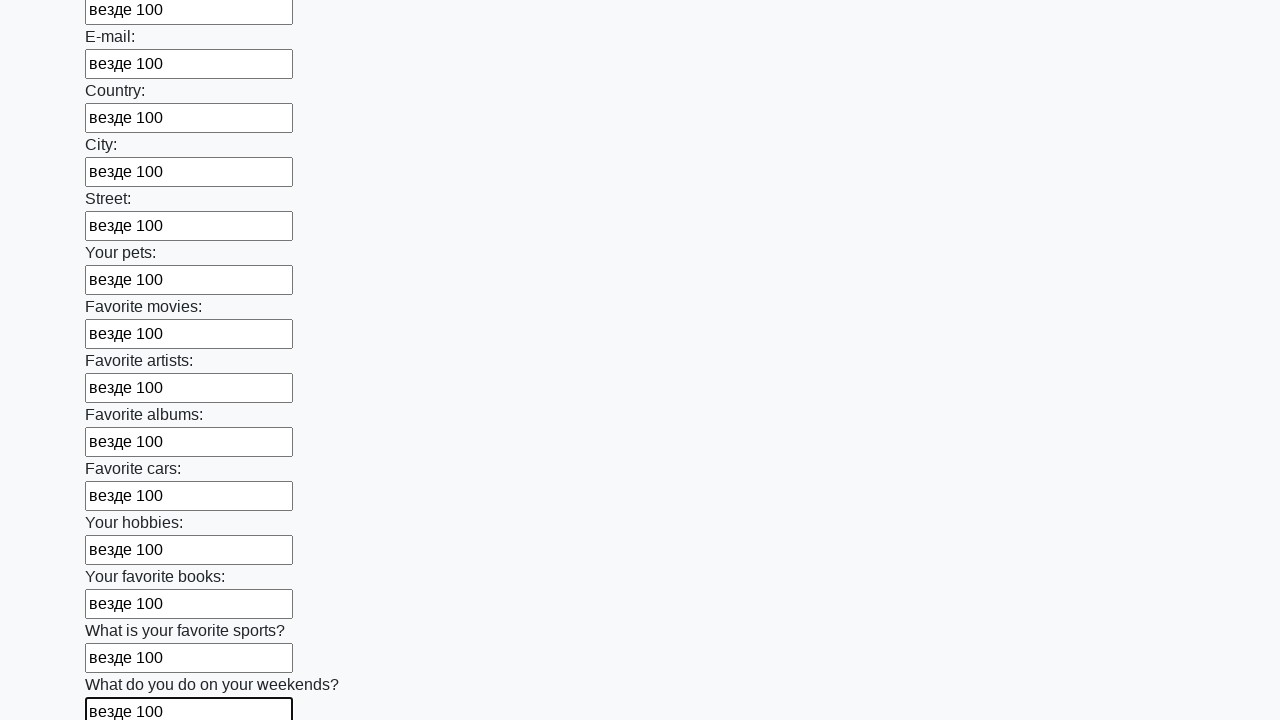

Filled text input field 16 of 100 with 'везде 100' on input[type="text"] >> nth=15
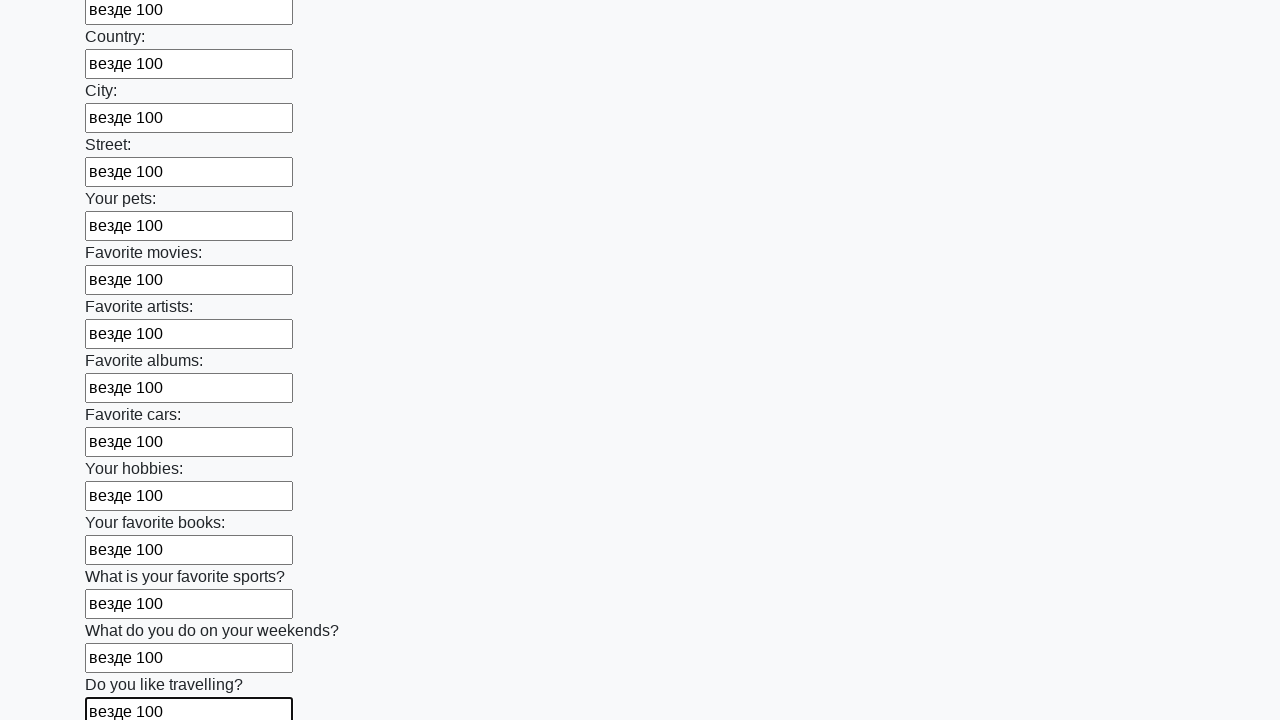

Filled text input field 17 of 100 with 'везде 100' on input[type="text"] >> nth=16
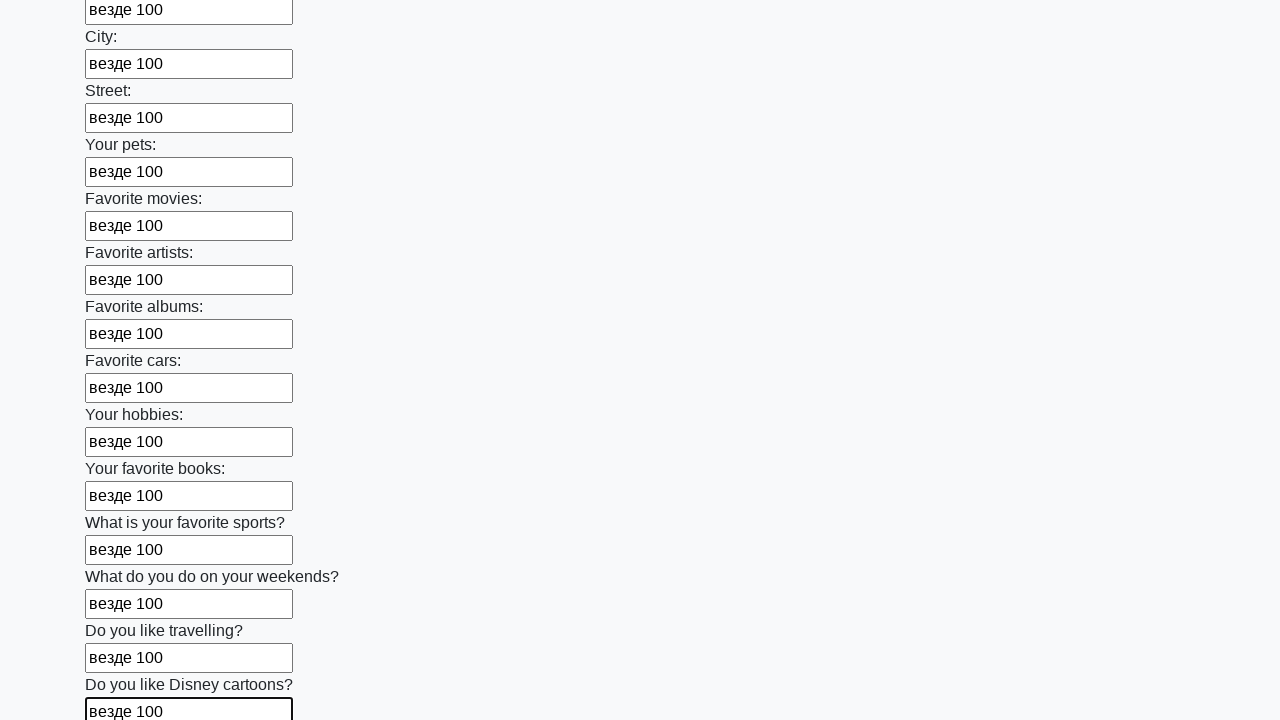

Filled text input field 18 of 100 with 'везде 100' on input[type="text"] >> nth=17
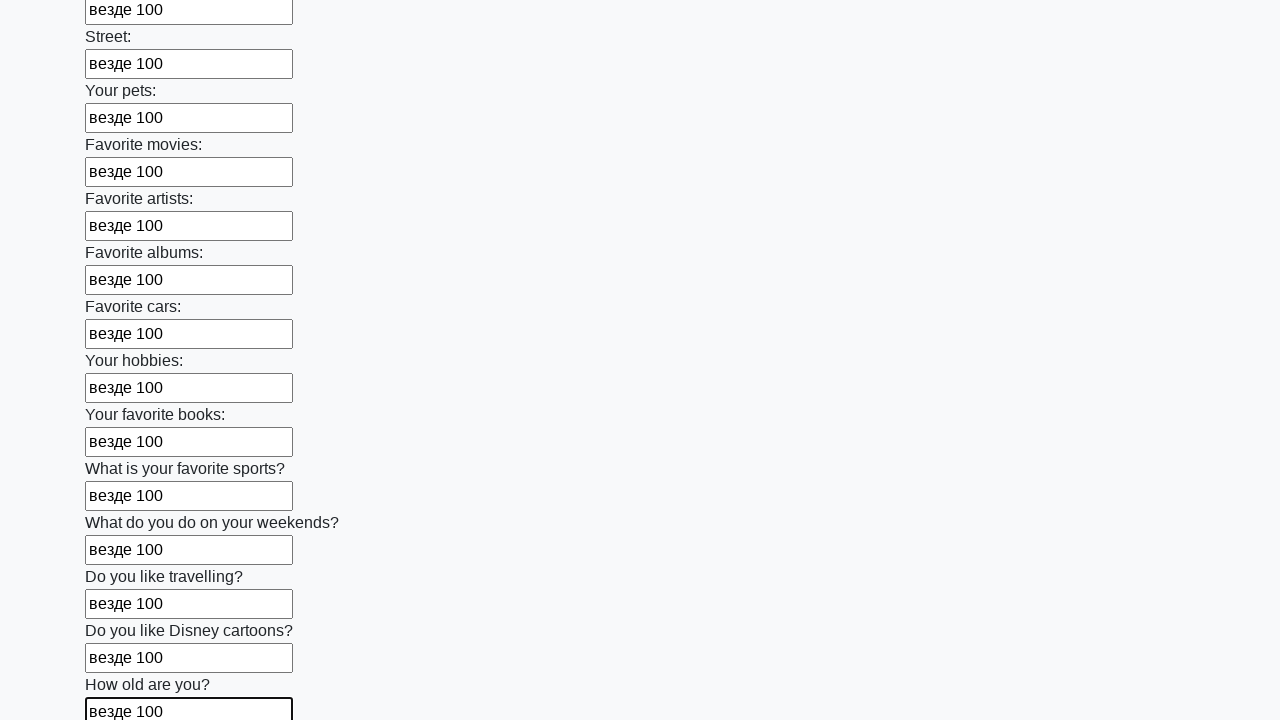

Filled text input field 19 of 100 with 'везде 100' on input[type="text"] >> nth=18
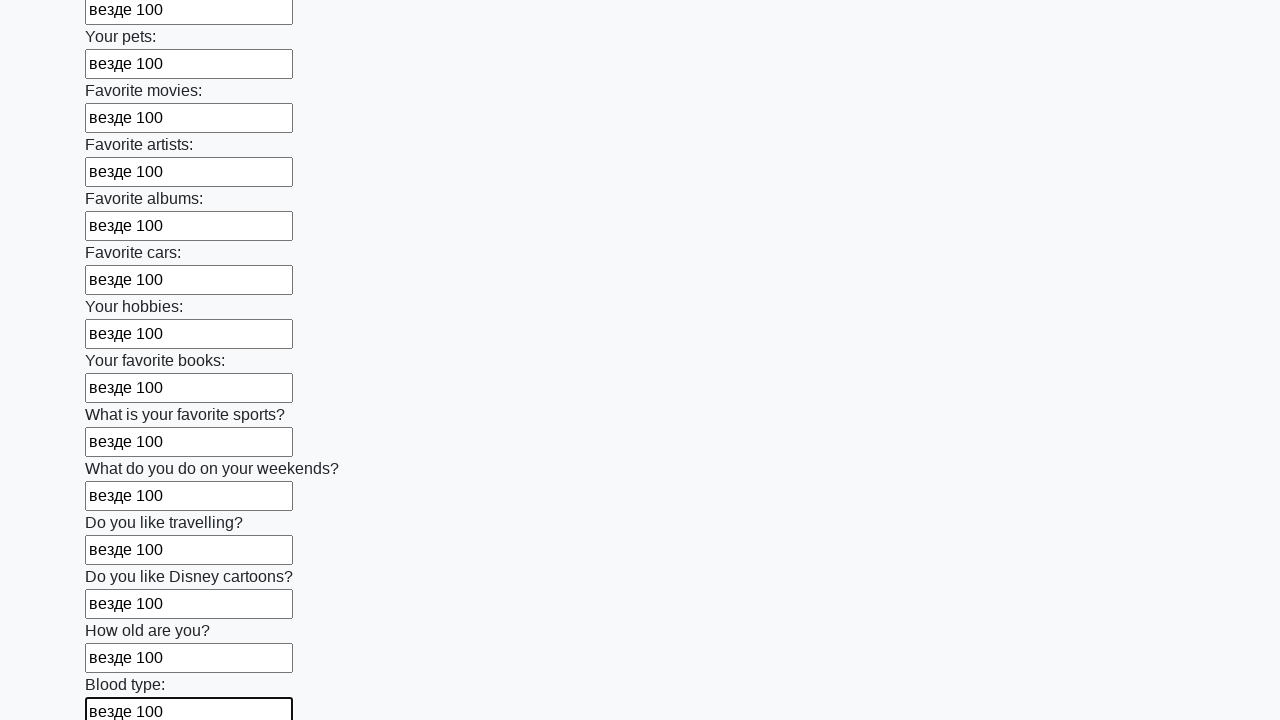

Filled text input field 20 of 100 with 'везде 100' on input[type="text"] >> nth=19
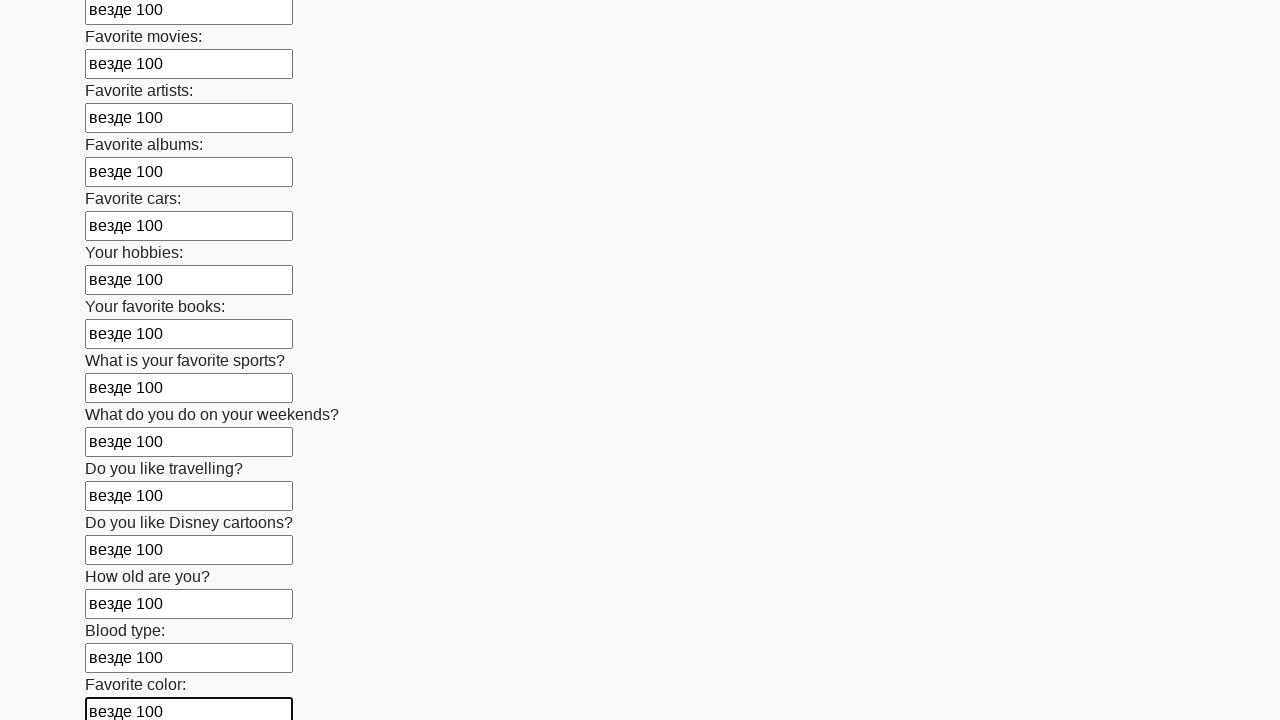

Filled text input field 21 of 100 with 'везде 100' on input[type="text"] >> nth=20
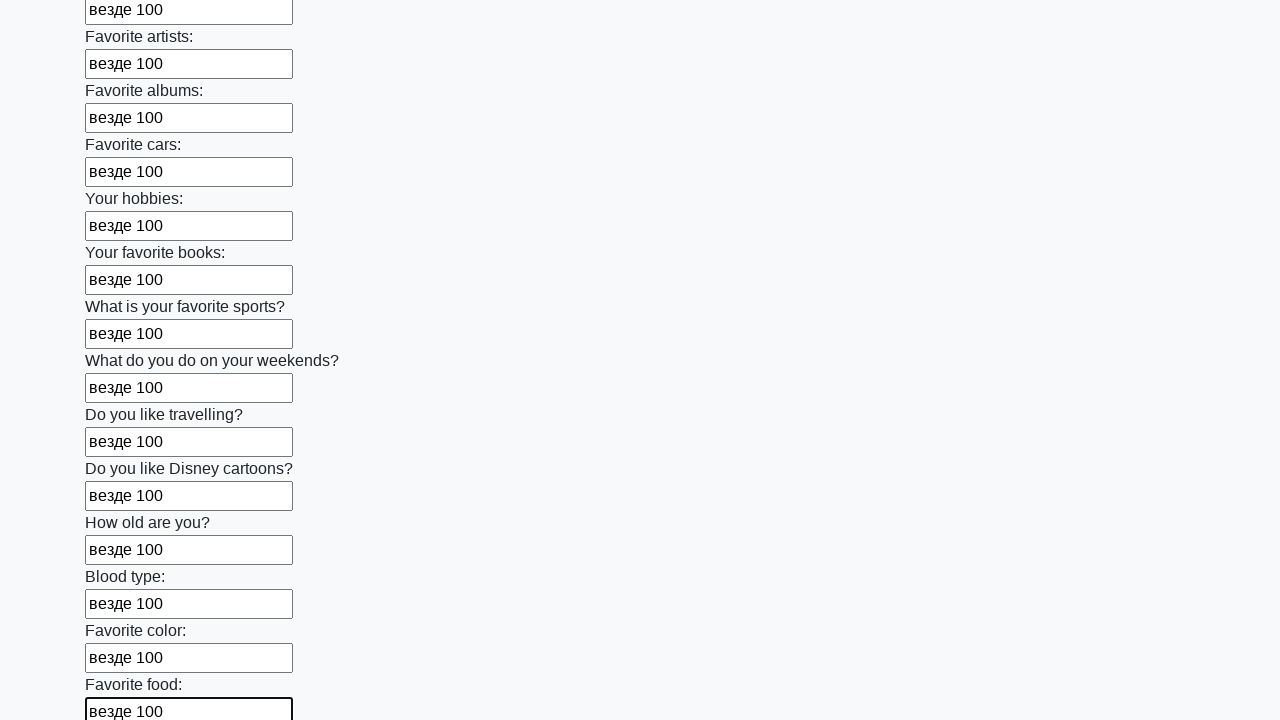

Filled text input field 22 of 100 with 'везде 100' on input[type="text"] >> nth=21
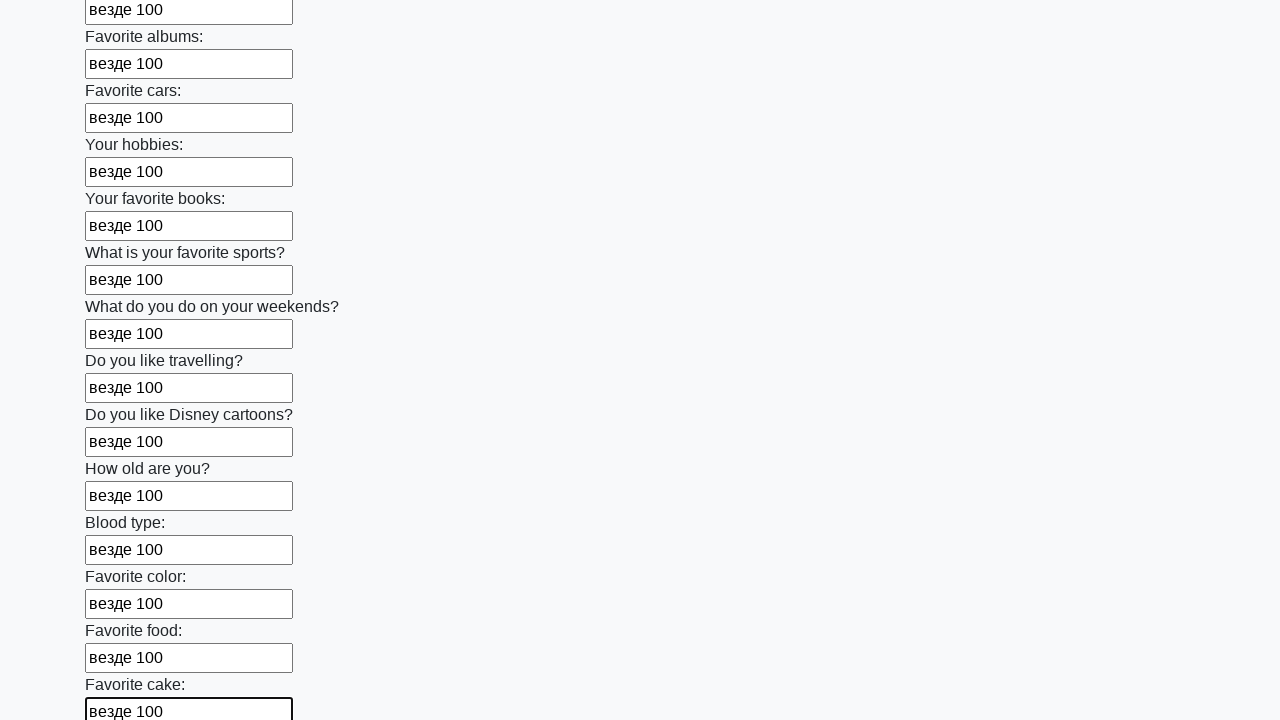

Filled text input field 23 of 100 with 'везде 100' on input[type="text"] >> nth=22
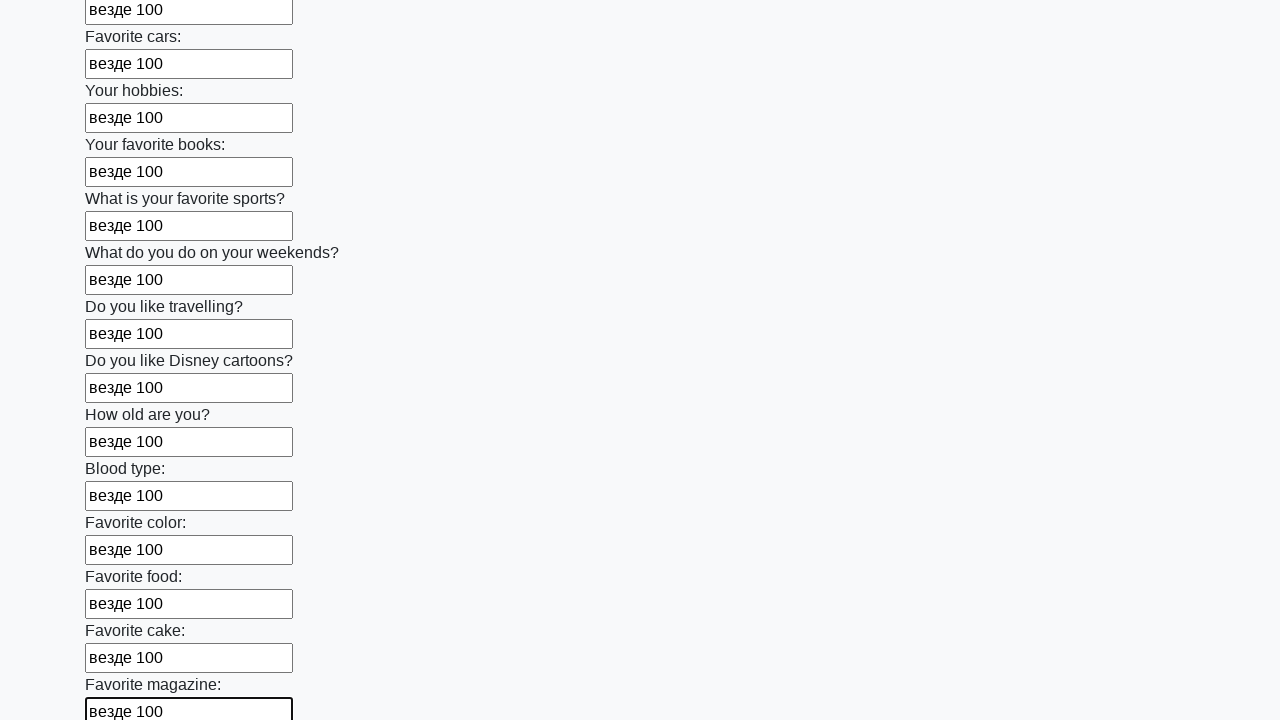

Filled text input field 24 of 100 with 'везде 100' on input[type="text"] >> nth=23
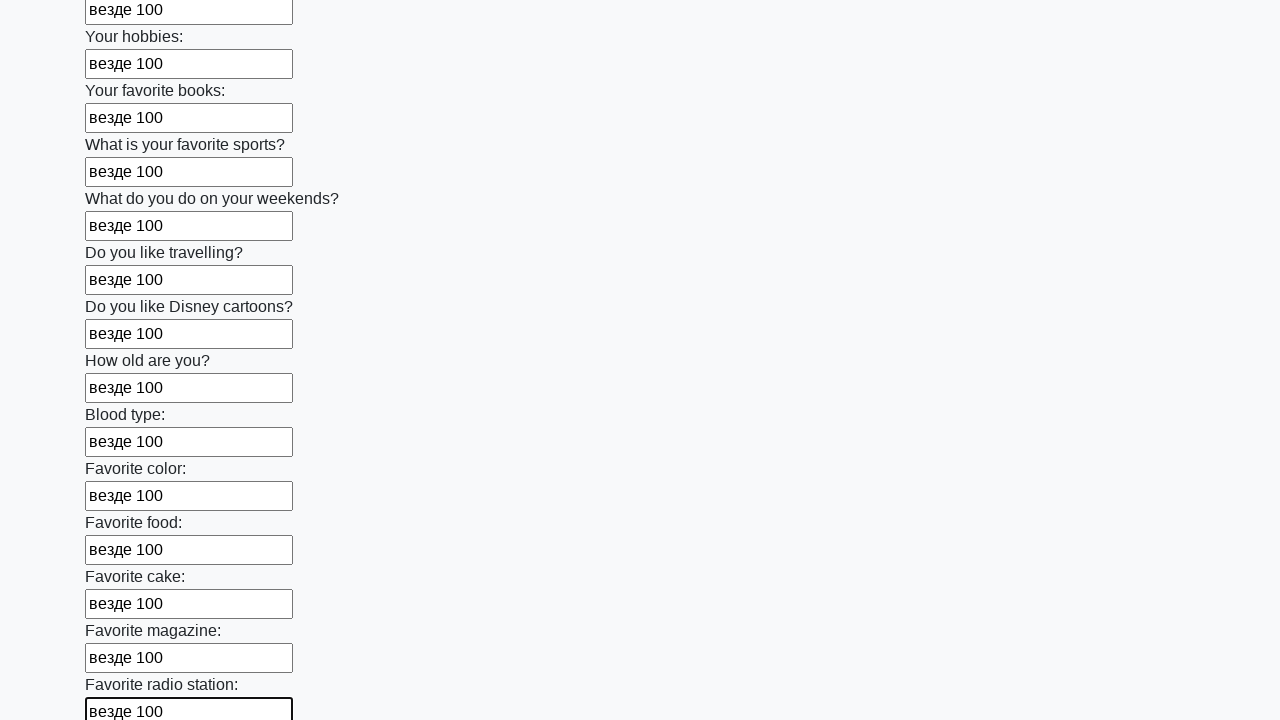

Filled text input field 25 of 100 with 'везде 100' on input[type="text"] >> nth=24
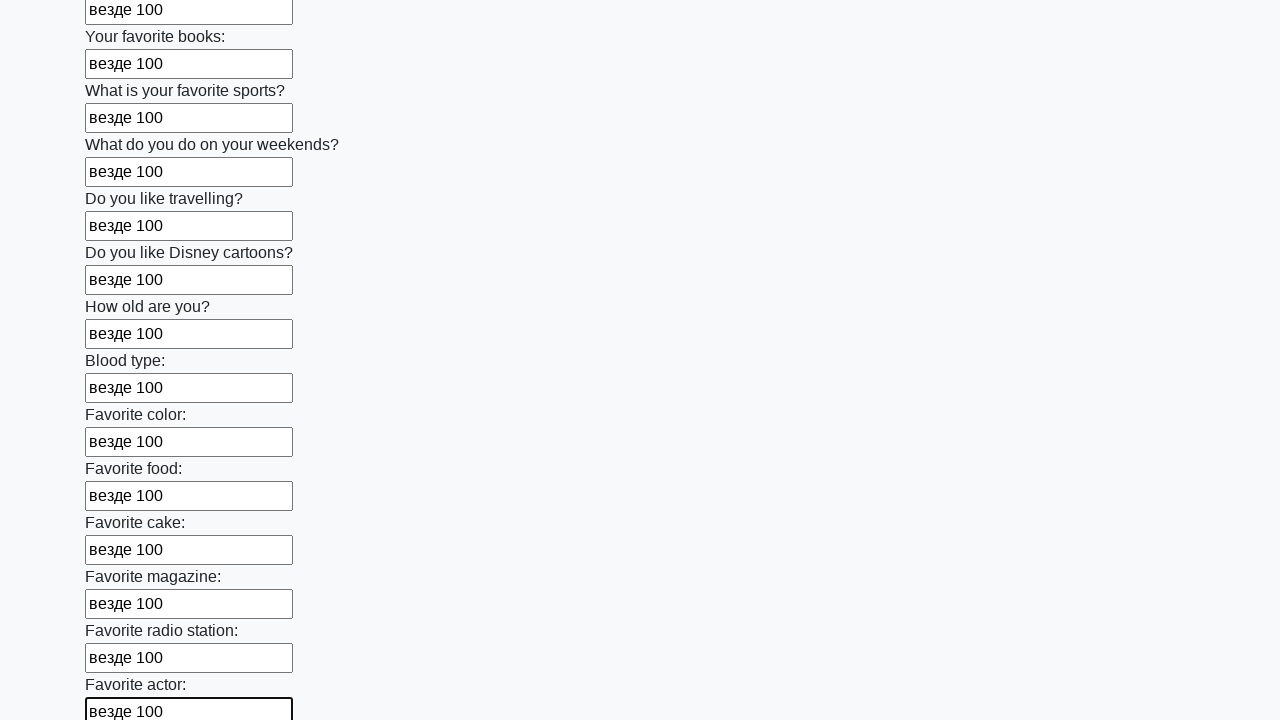

Filled text input field 26 of 100 with 'везде 100' on input[type="text"] >> nth=25
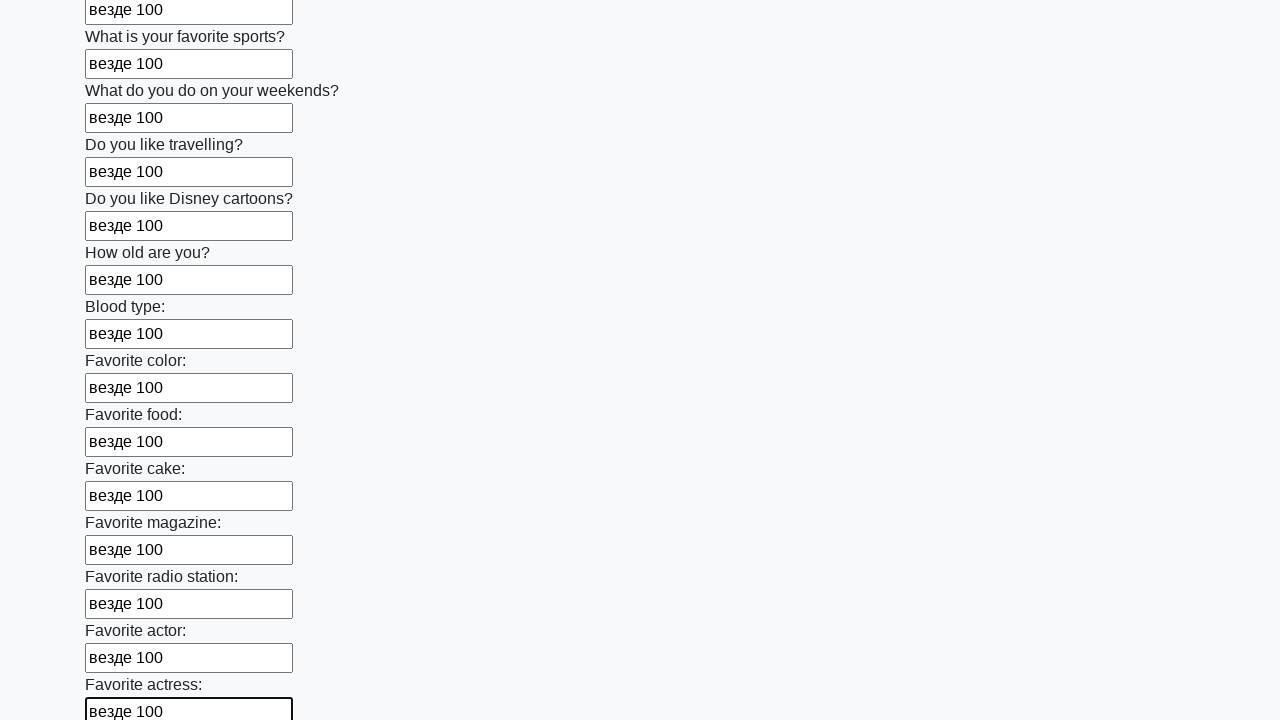

Filled text input field 27 of 100 with 'везде 100' on input[type="text"] >> nth=26
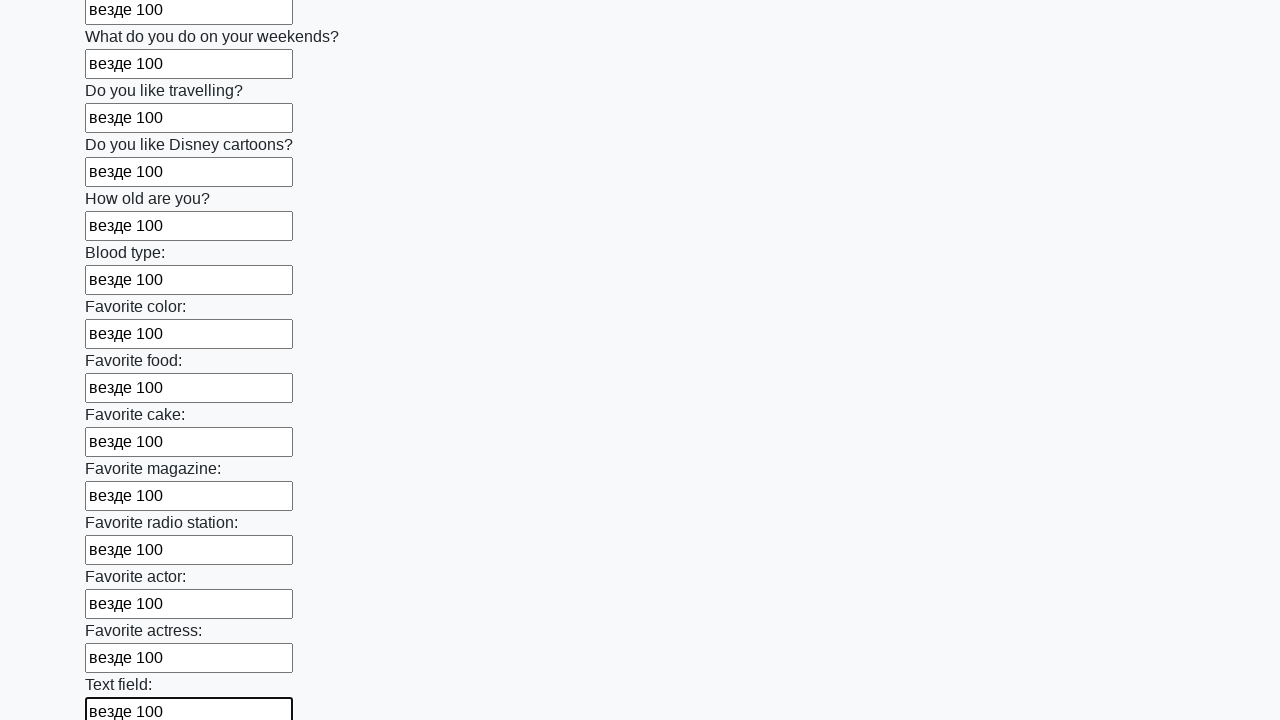

Filled text input field 28 of 100 with 'везде 100' on input[type="text"] >> nth=27
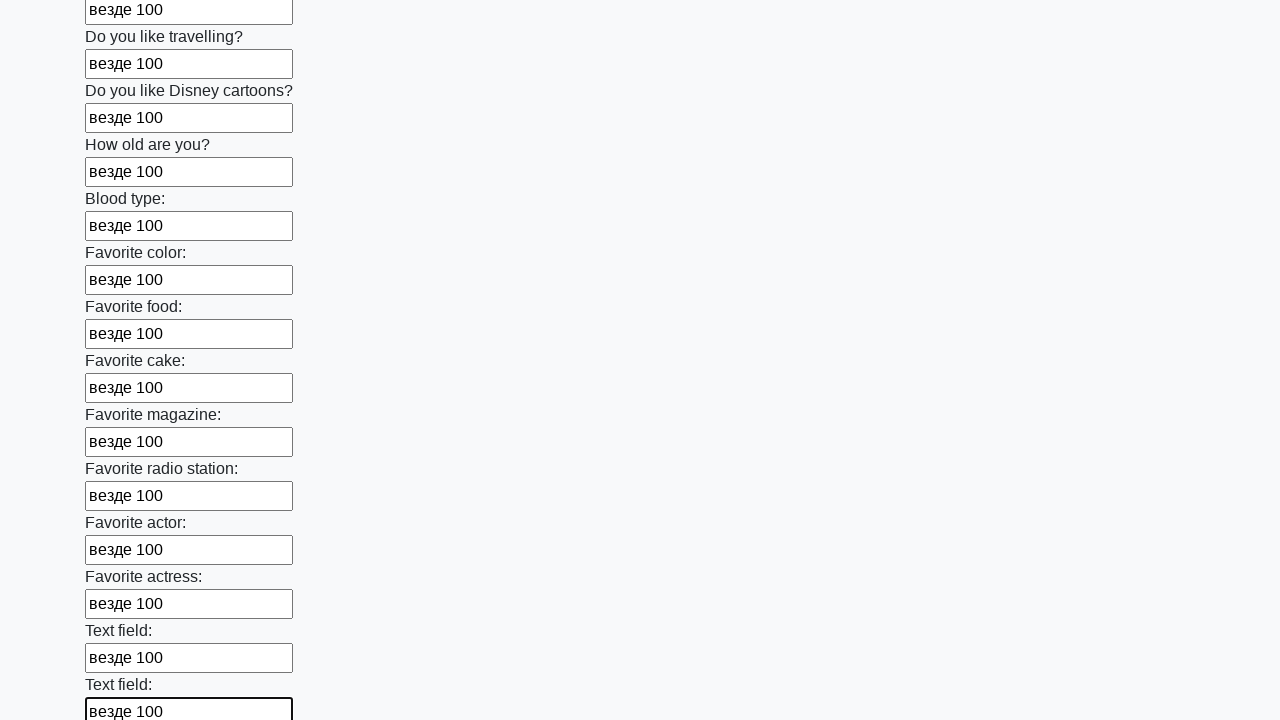

Filled text input field 29 of 100 with 'везде 100' on input[type="text"] >> nth=28
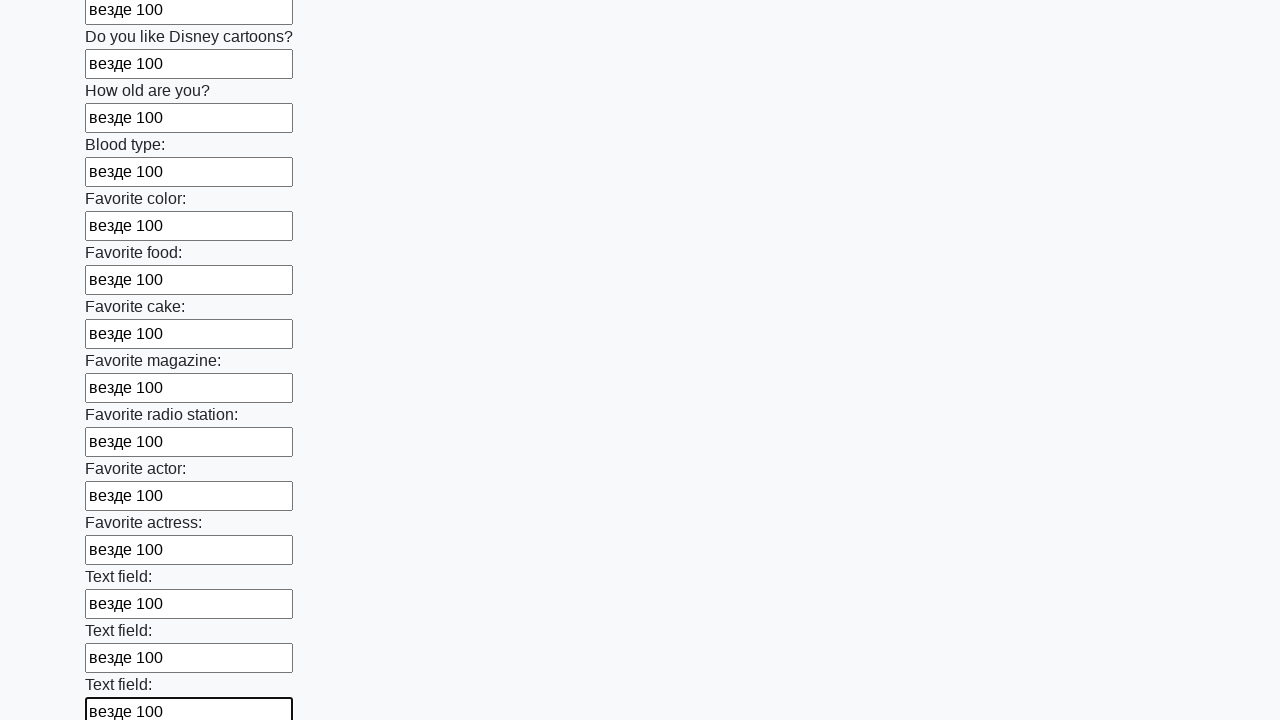

Filled text input field 30 of 100 with 'везде 100' on input[type="text"] >> nth=29
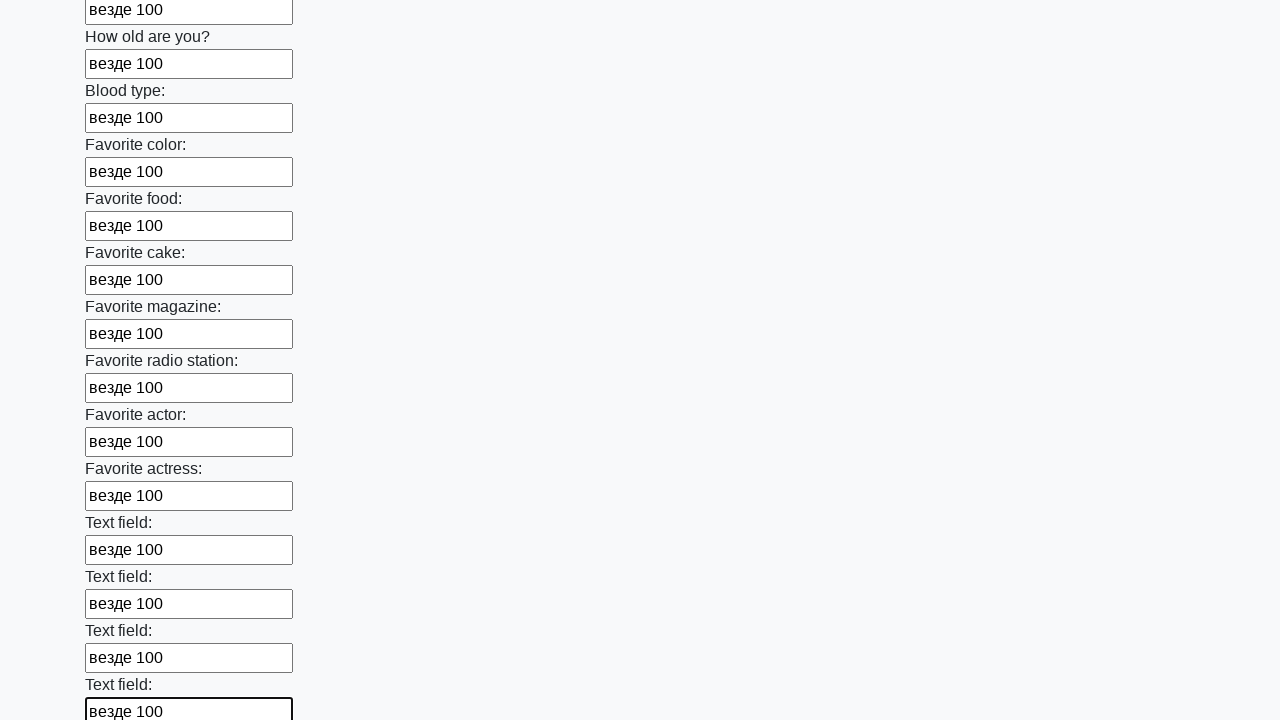

Filled text input field 31 of 100 with 'везде 100' on input[type="text"] >> nth=30
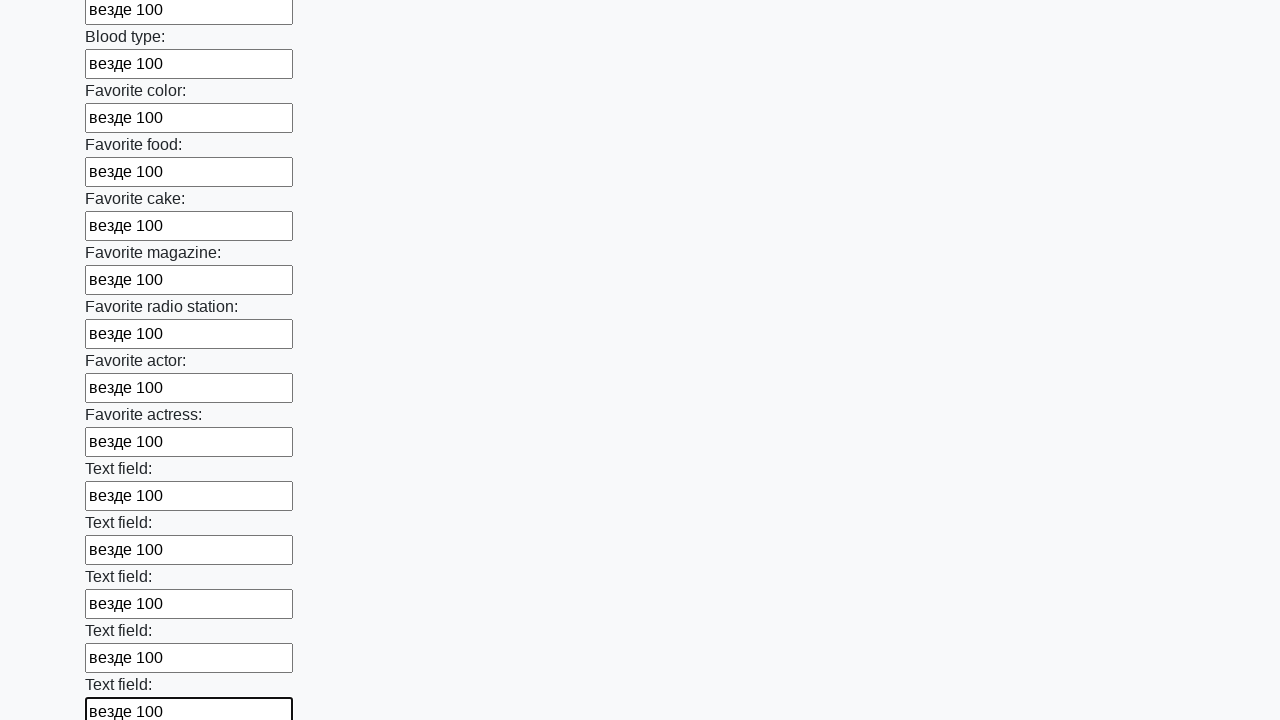

Filled text input field 32 of 100 with 'везде 100' on input[type="text"] >> nth=31
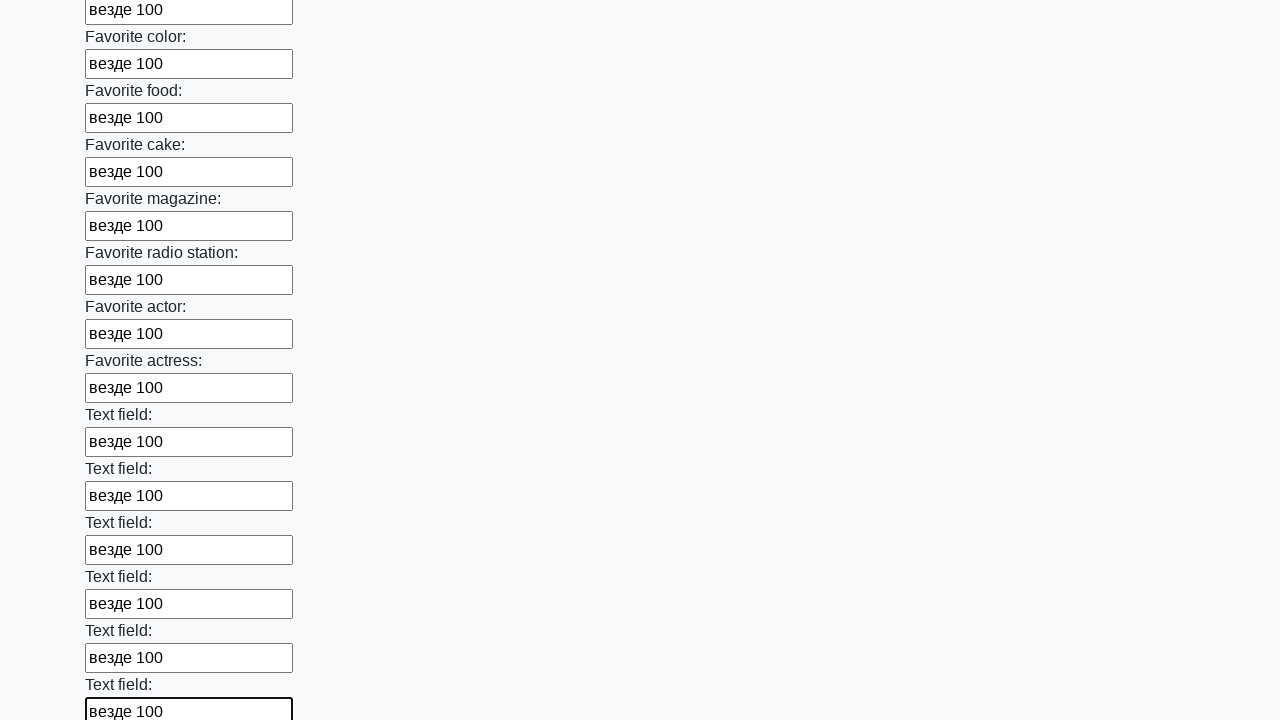

Filled text input field 33 of 100 with 'везде 100' on input[type="text"] >> nth=32
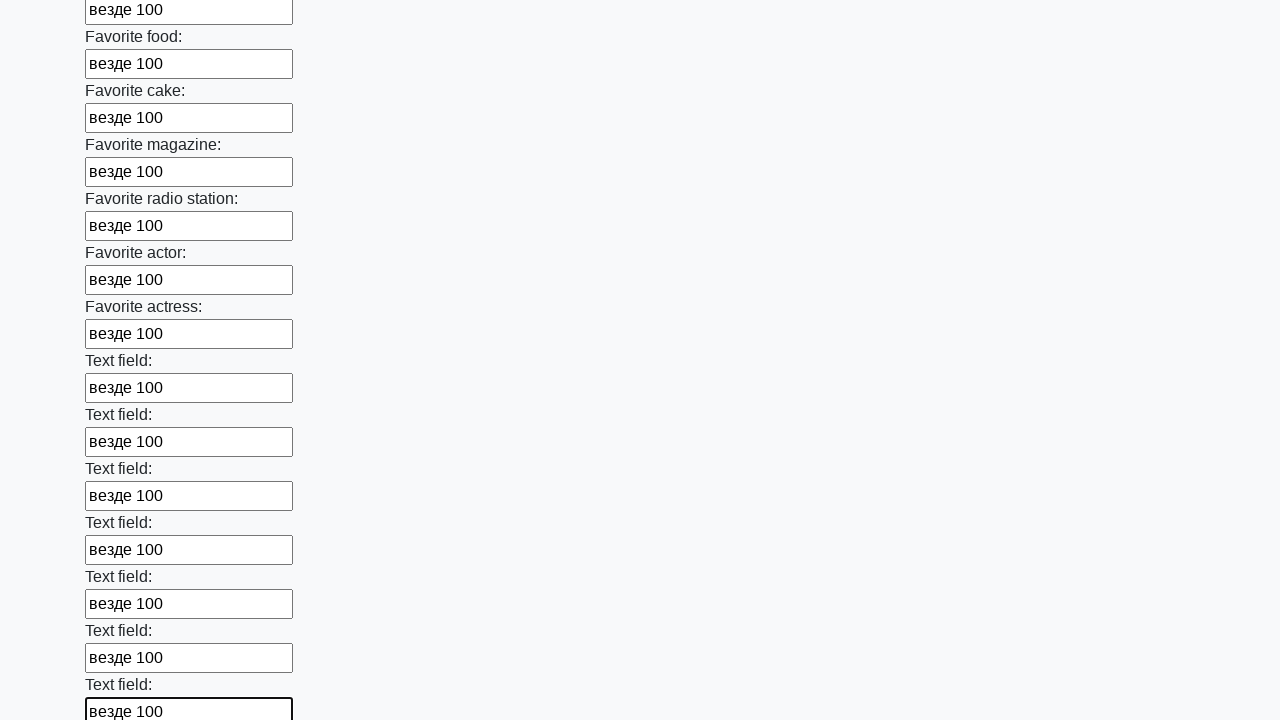

Filled text input field 34 of 100 with 'везде 100' on input[type="text"] >> nth=33
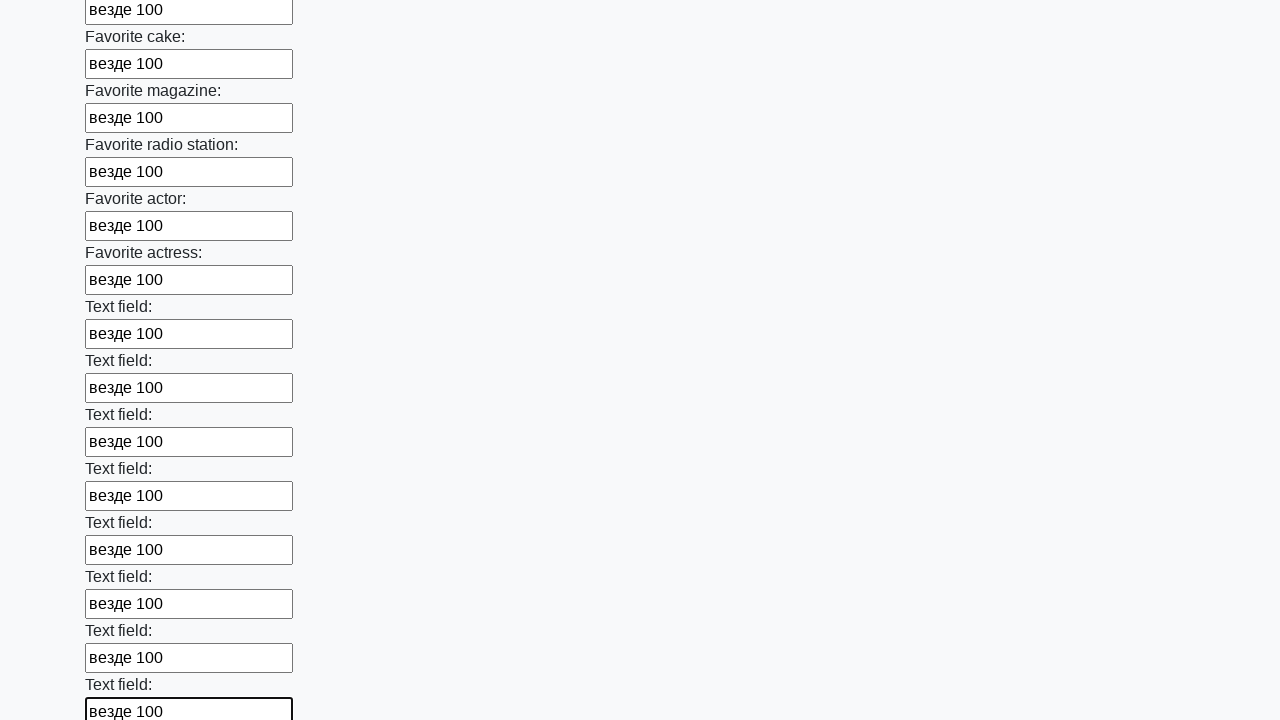

Filled text input field 35 of 100 with 'везде 100' on input[type="text"] >> nth=34
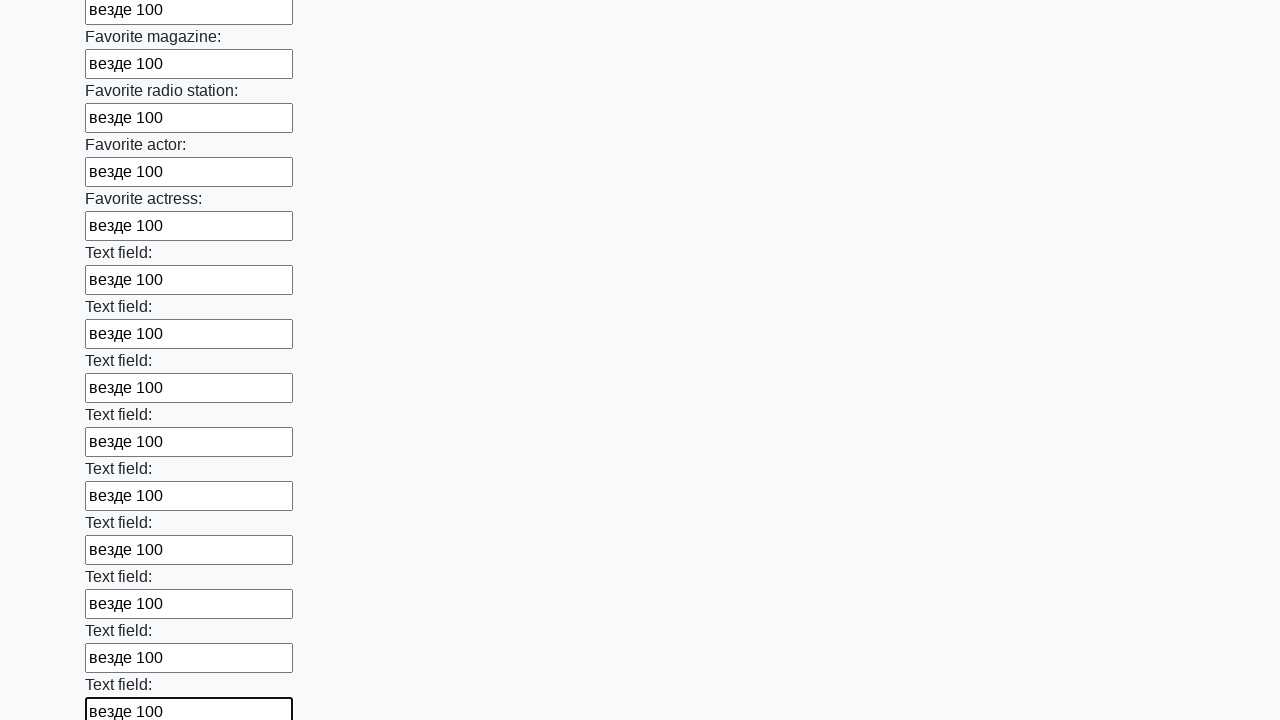

Filled text input field 36 of 100 with 'везде 100' on input[type="text"] >> nth=35
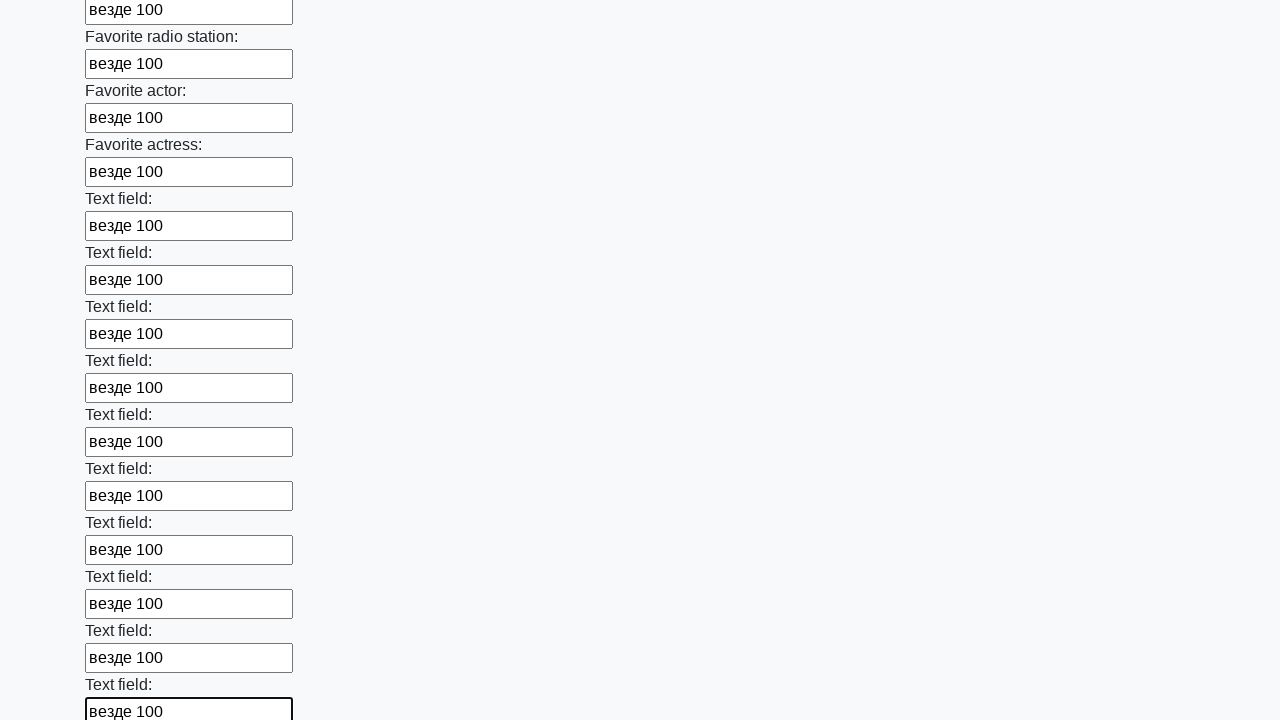

Filled text input field 37 of 100 with 'везде 100' on input[type="text"] >> nth=36
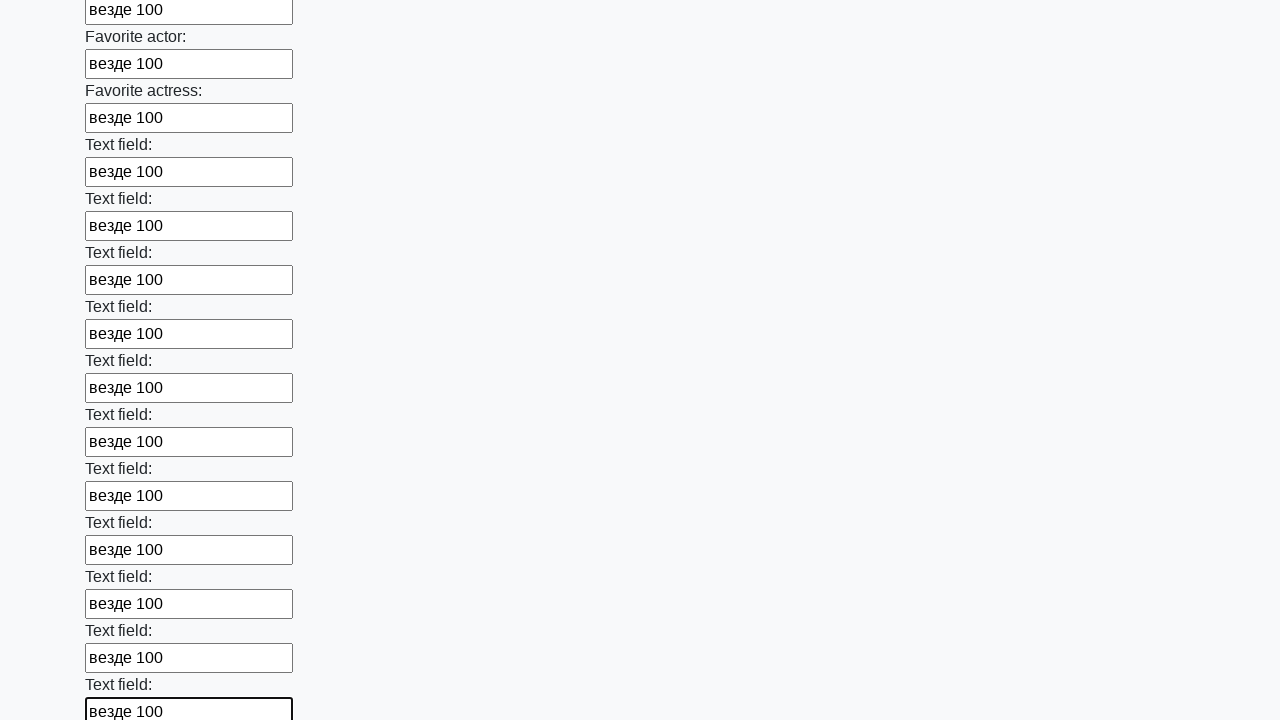

Filled text input field 38 of 100 with 'везде 100' on input[type="text"] >> nth=37
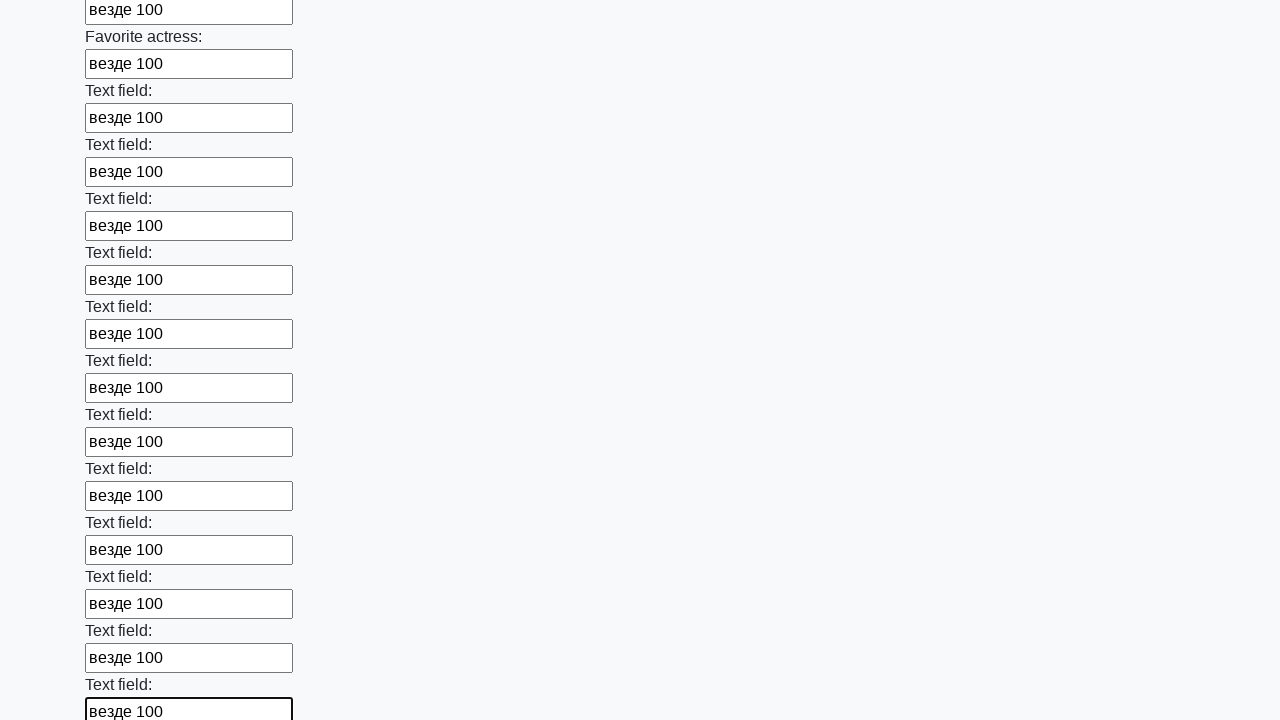

Filled text input field 39 of 100 with 'везде 100' on input[type="text"] >> nth=38
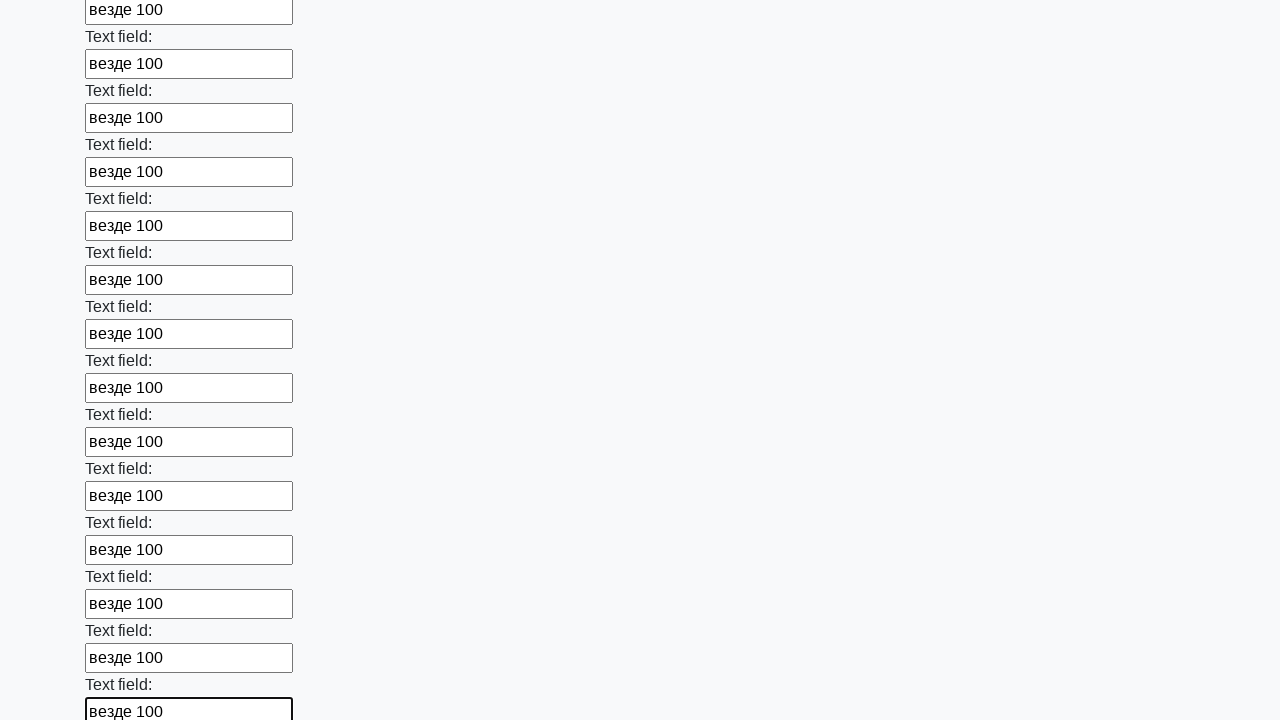

Filled text input field 40 of 100 with 'везде 100' on input[type="text"] >> nth=39
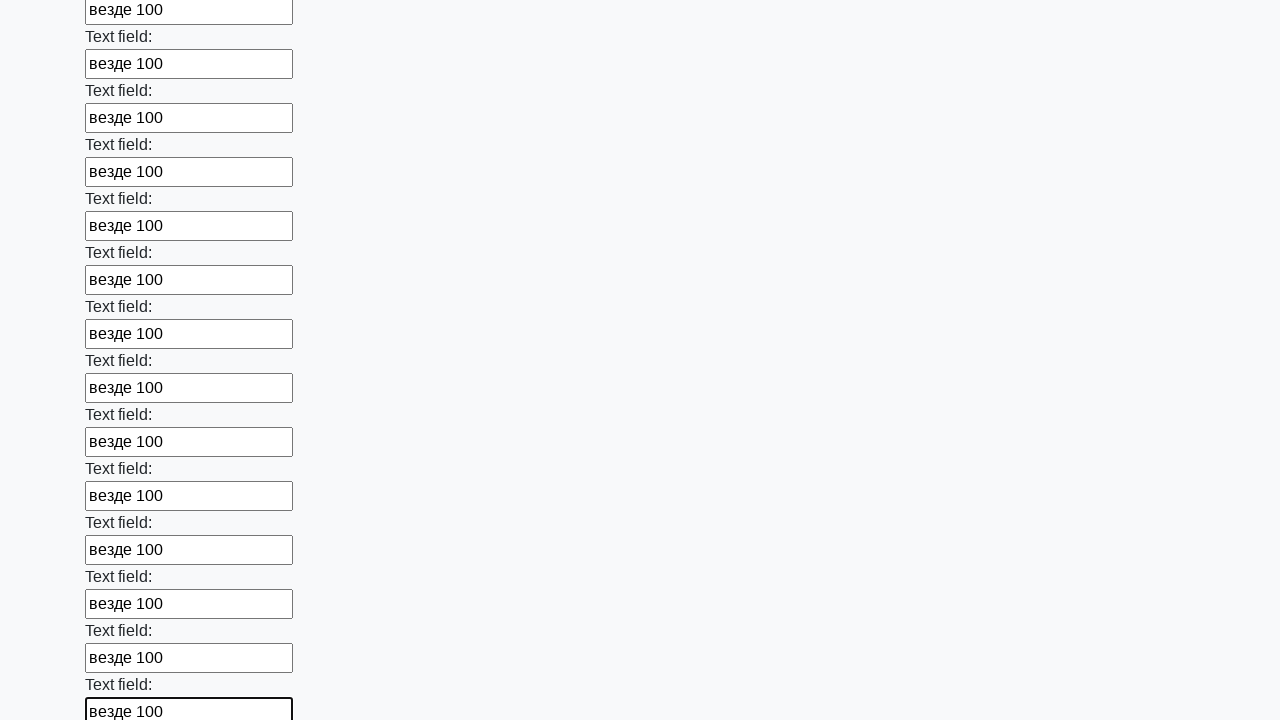

Filled text input field 41 of 100 with 'везде 100' on input[type="text"] >> nth=40
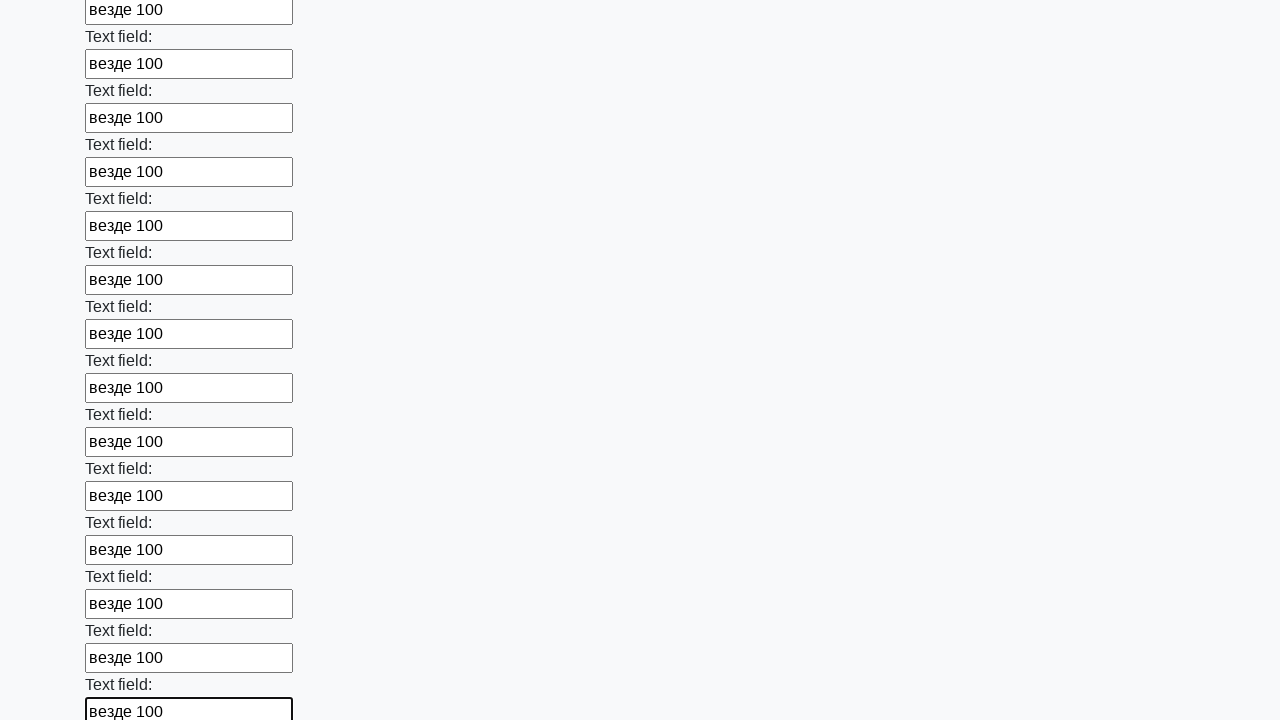

Filled text input field 42 of 100 with 'везде 100' on input[type="text"] >> nth=41
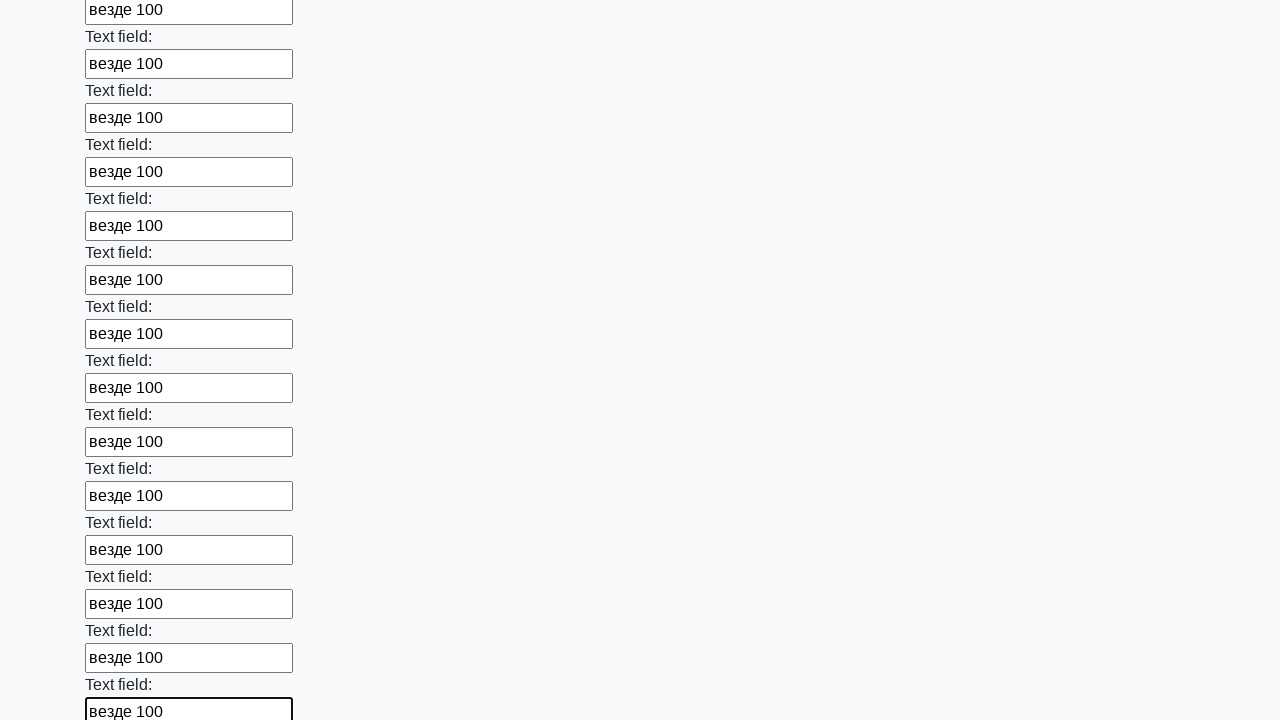

Filled text input field 43 of 100 with 'везде 100' on input[type="text"] >> nth=42
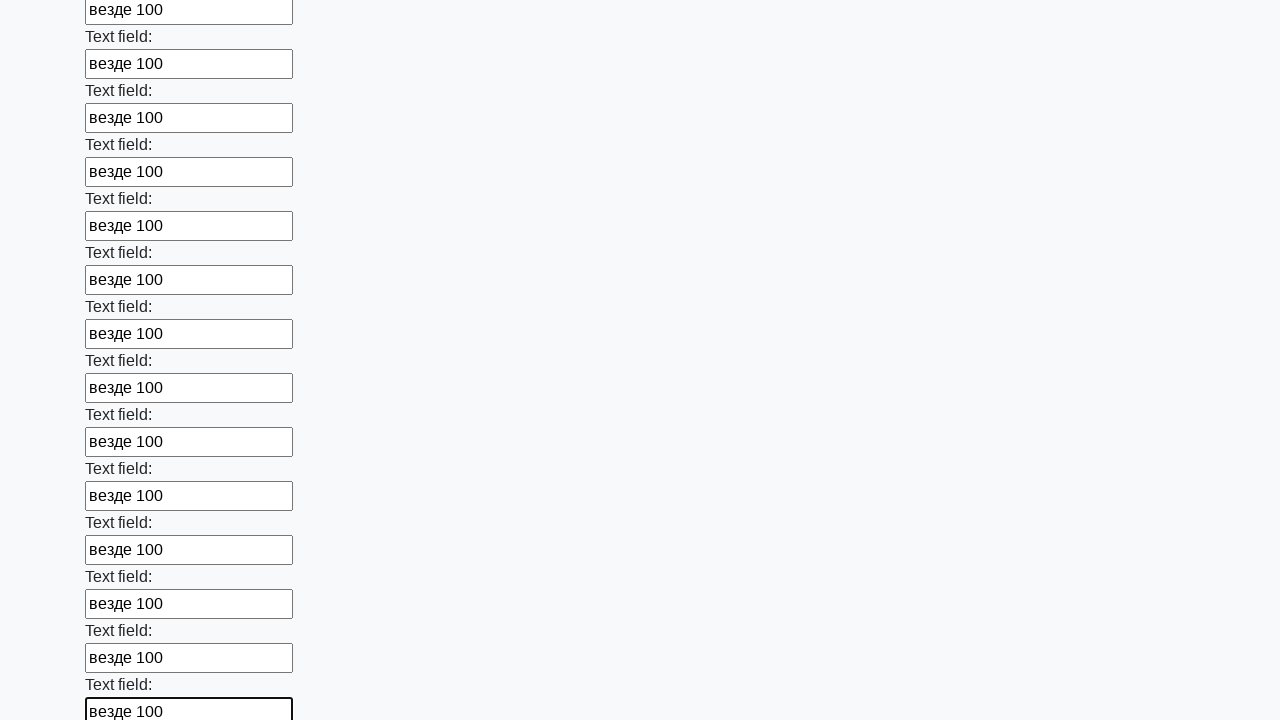

Filled text input field 44 of 100 with 'везде 100' on input[type="text"] >> nth=43
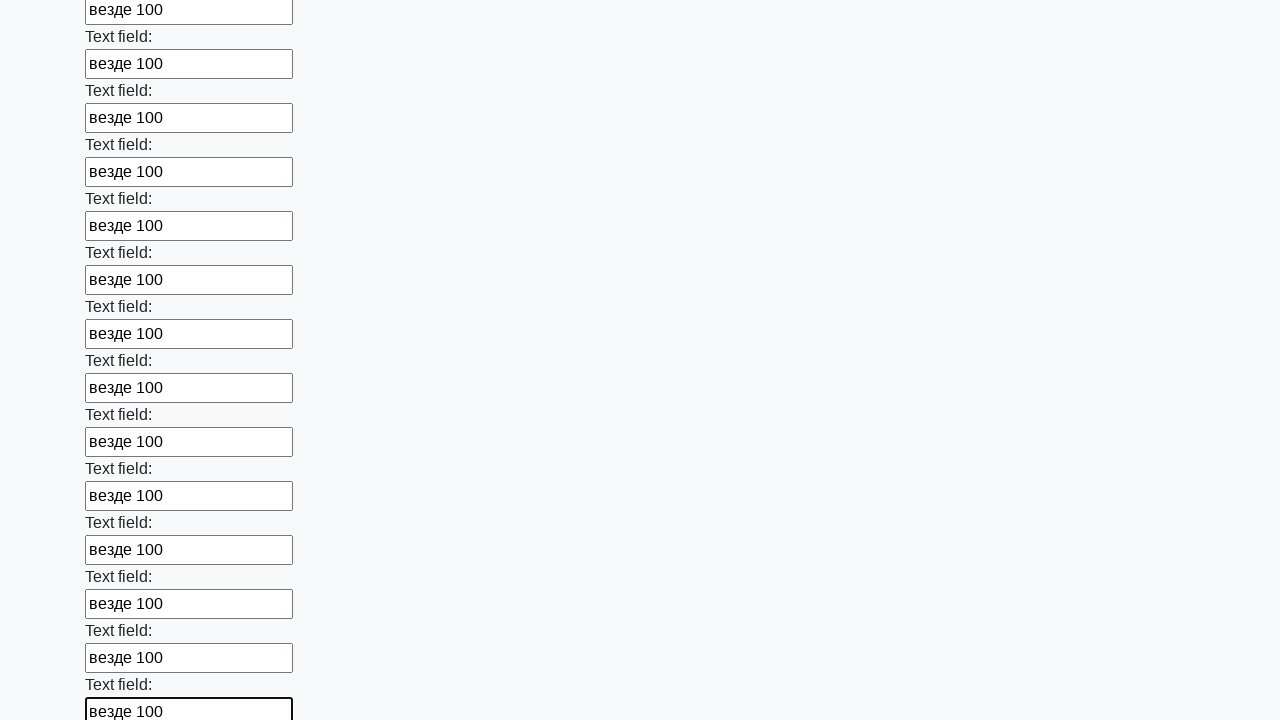

Filled text input field 45 of 100 with 'везде 100' on input[type="text"] >> nth=44
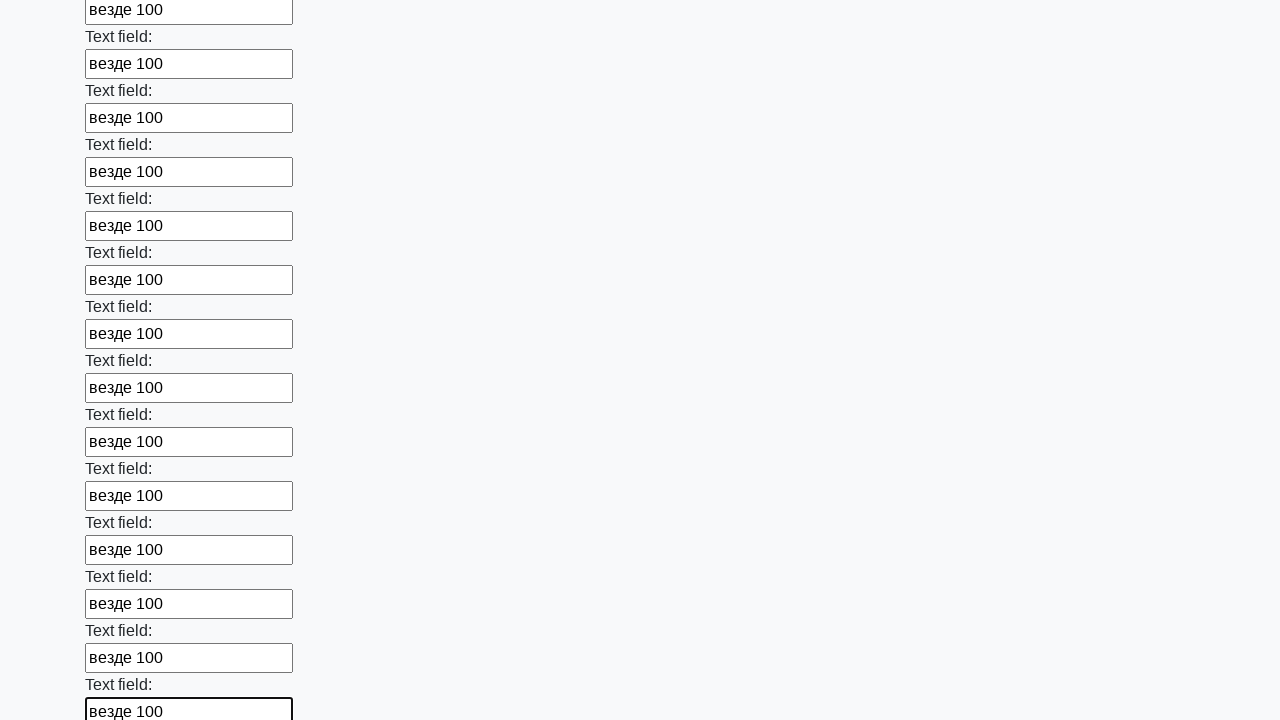

Filled text input field 46 of 100 with 'везде 100' on input[type="text"] >> nth=45
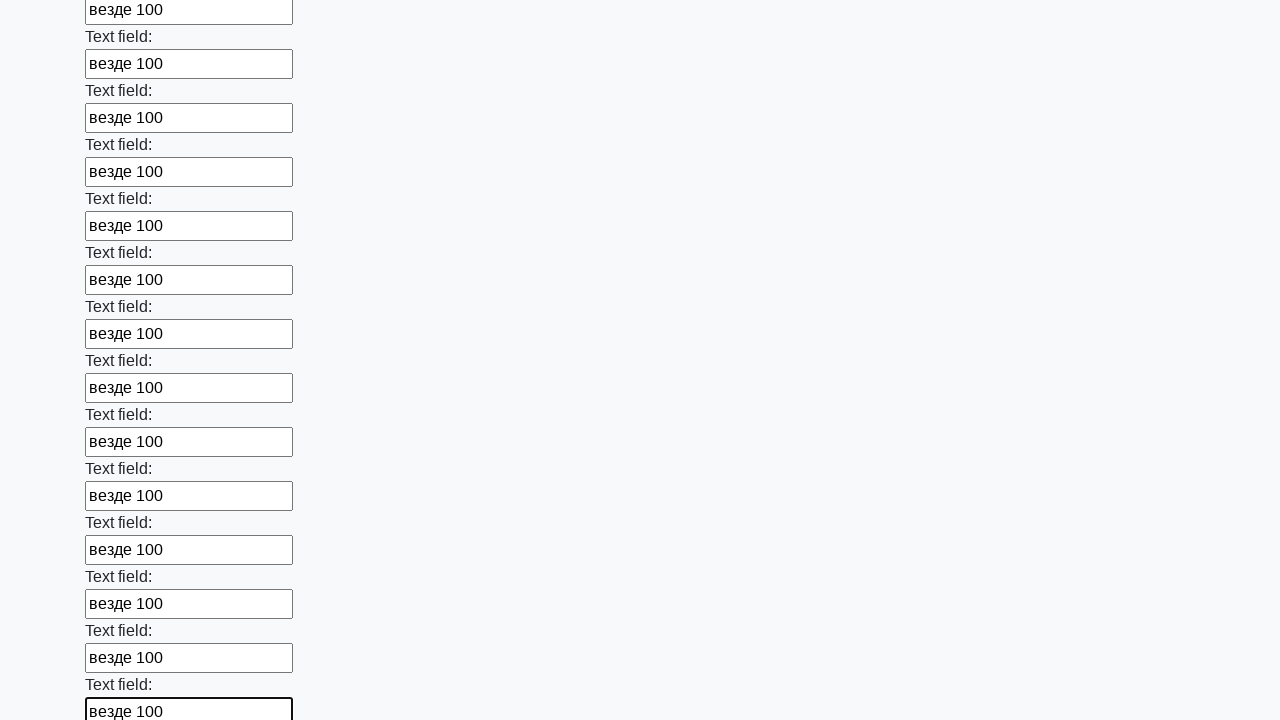

Filled text input field 47 of 100 with 'везде 100' on input[type="text"] >> nth=46
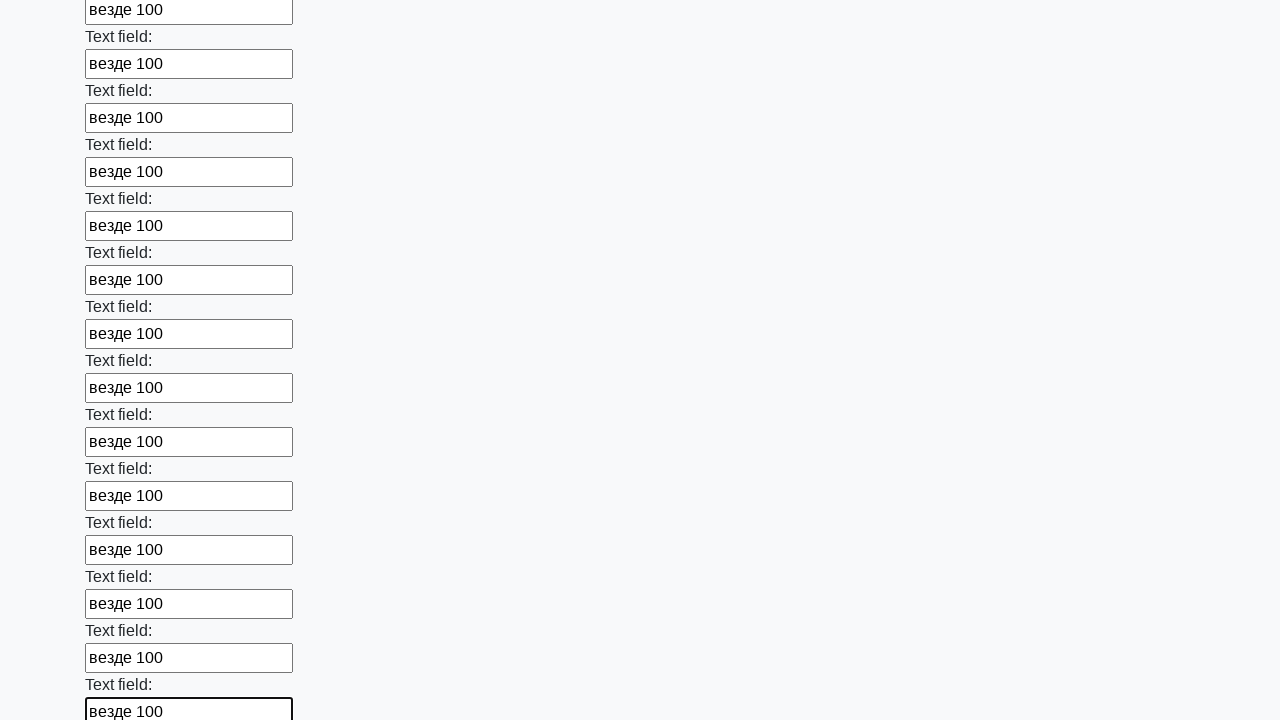

Filled text input field 48 of 100 with 'везде 100' on input[type="text"] >> nth=47
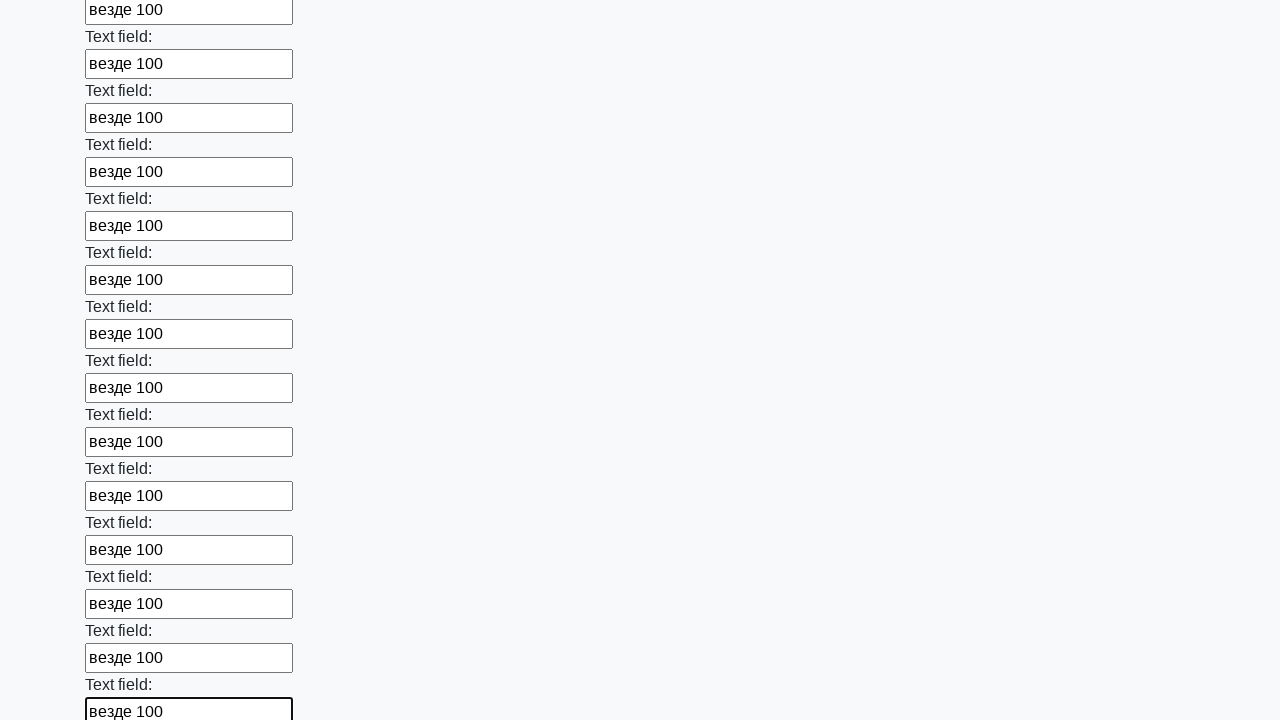

Filled text input field 49 of 100 with 'везде 100' on input[type="text"] >> nth=48
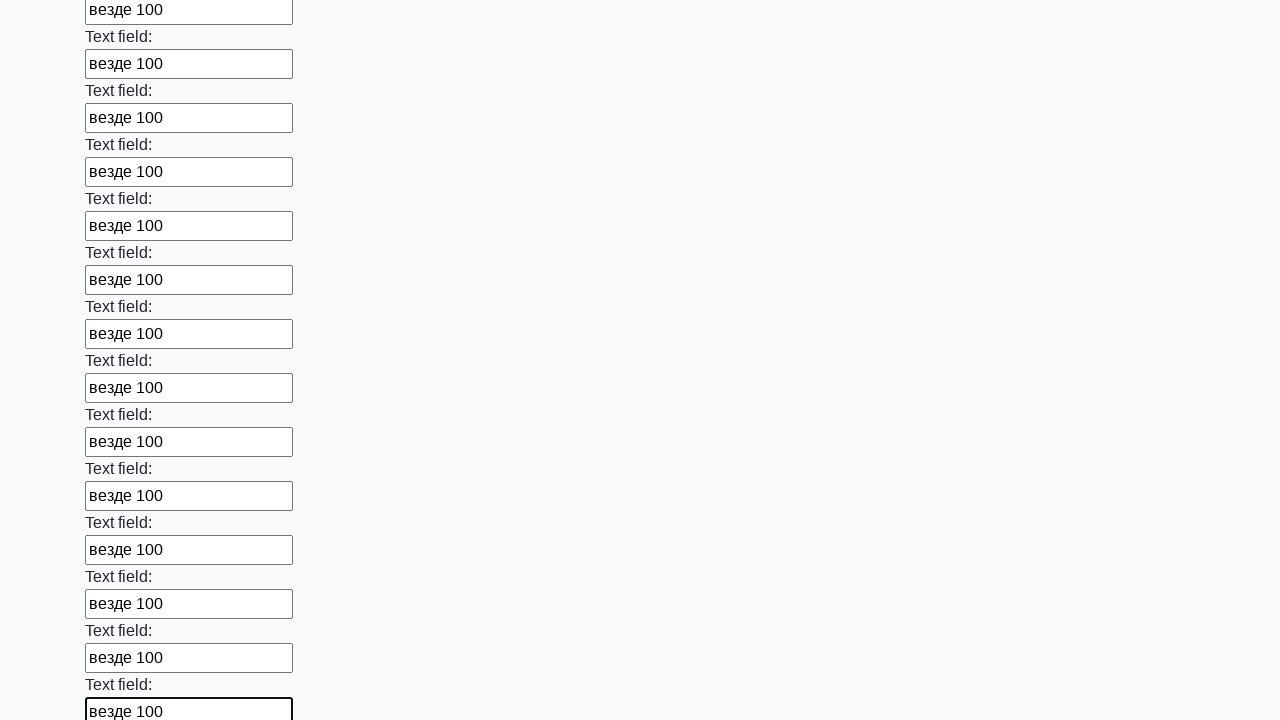

Filled text input field 50 of 100 with 'везде 100' on input[type="text"] >> nth=49
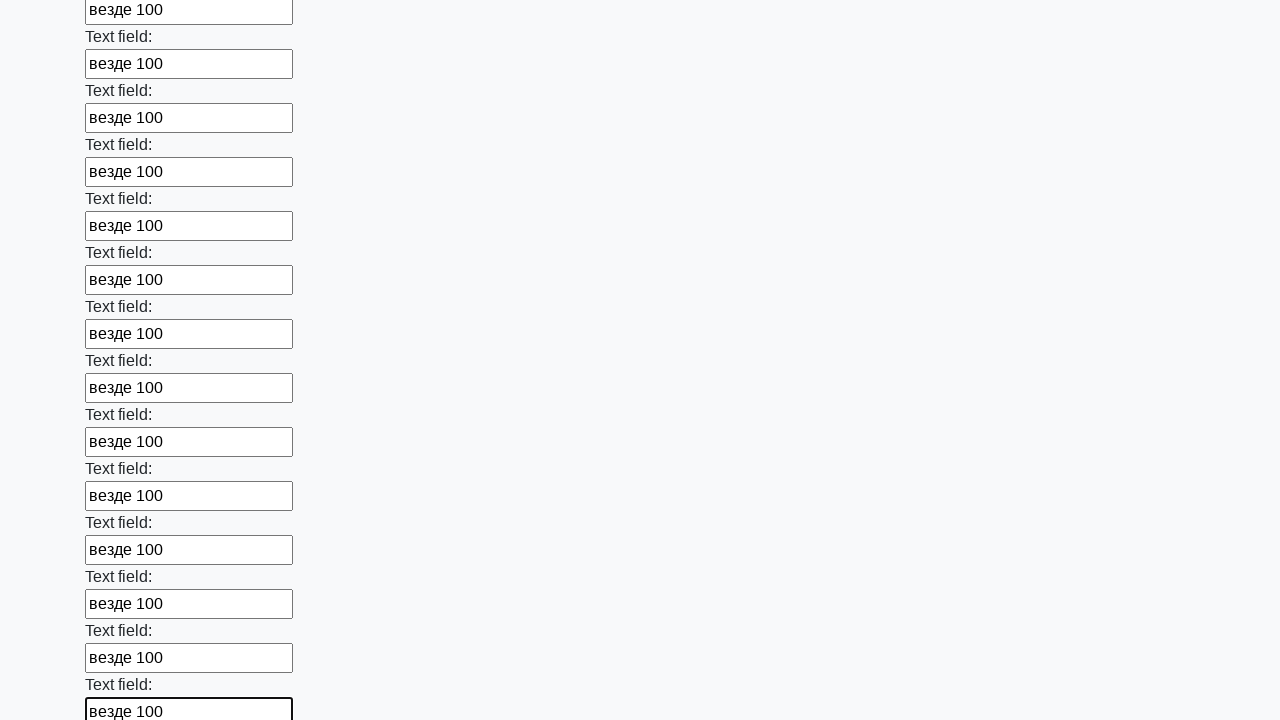

Filled text input field 51 of 100 with 'везде 100' on input[type="text"] >> nth=50
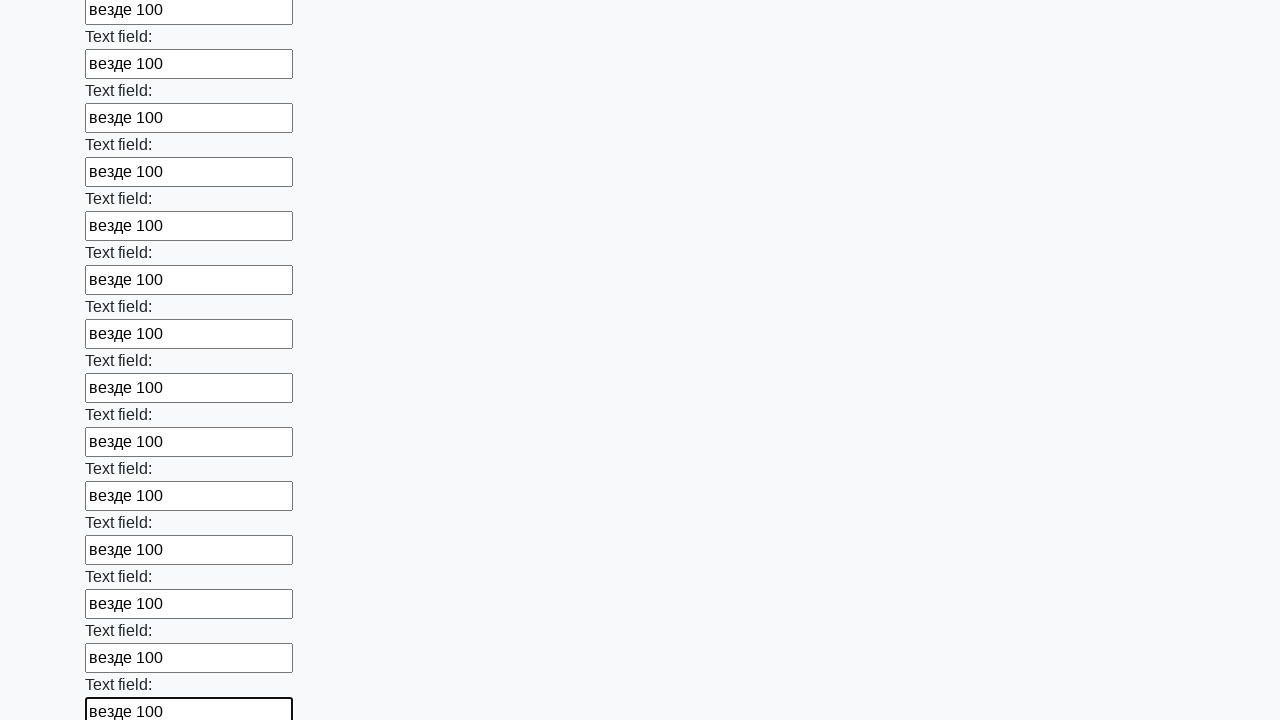

Filled text input field 52 of 100 with 'везде 100' on input[type="text"] >> nth=51
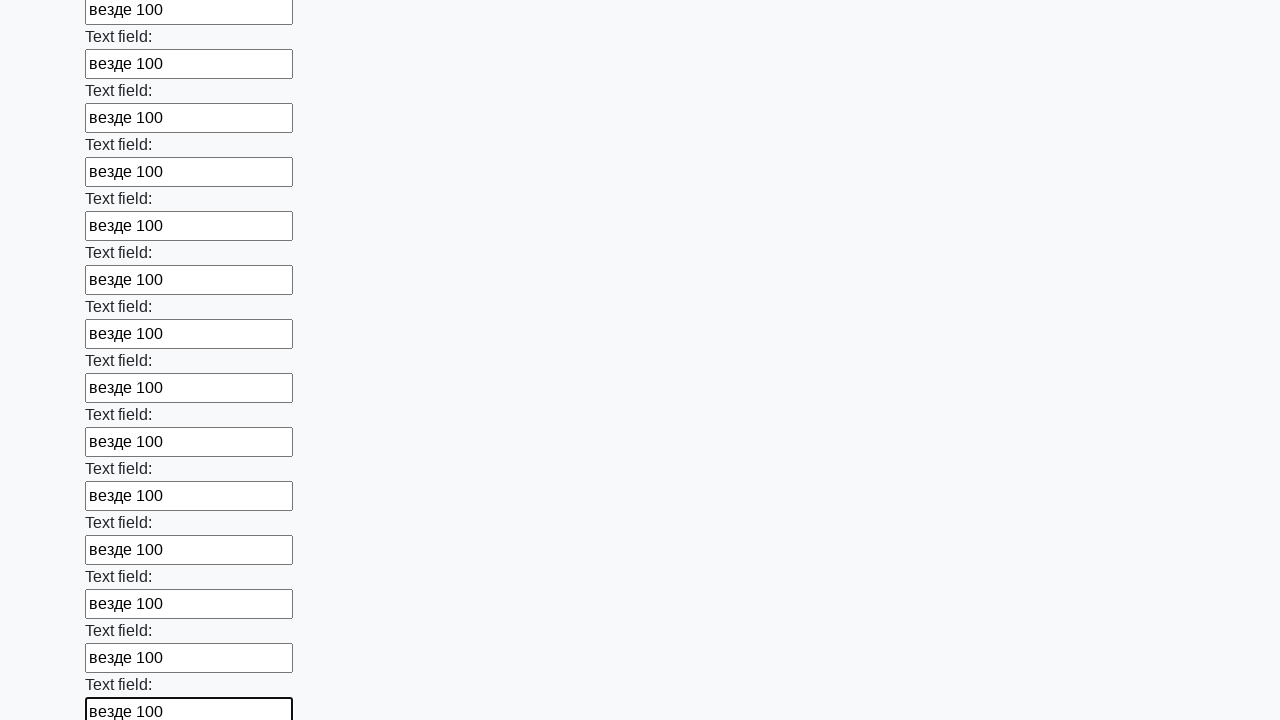

Filled text input field 53 of 100 with 'везде 100' on input[type="text"] >> nth=52
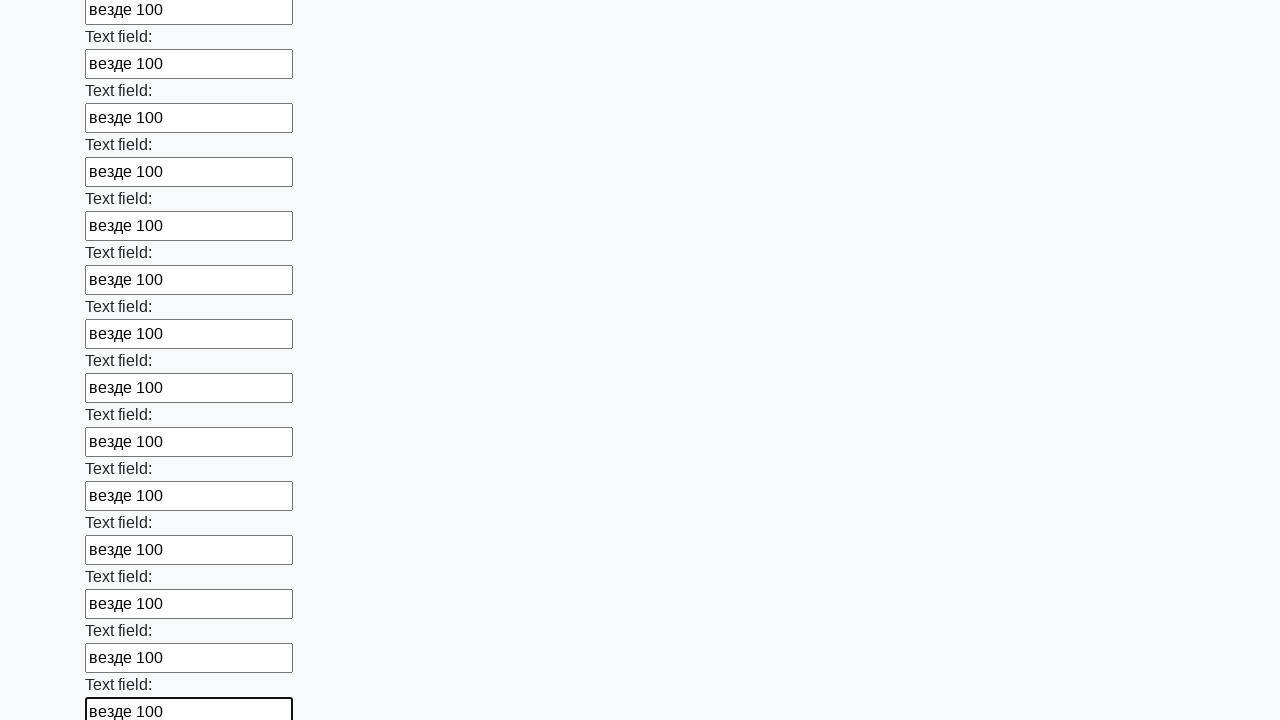

Filled text input field 54 of 100 with 'везде 100' on input[type="text"] >> nth=53
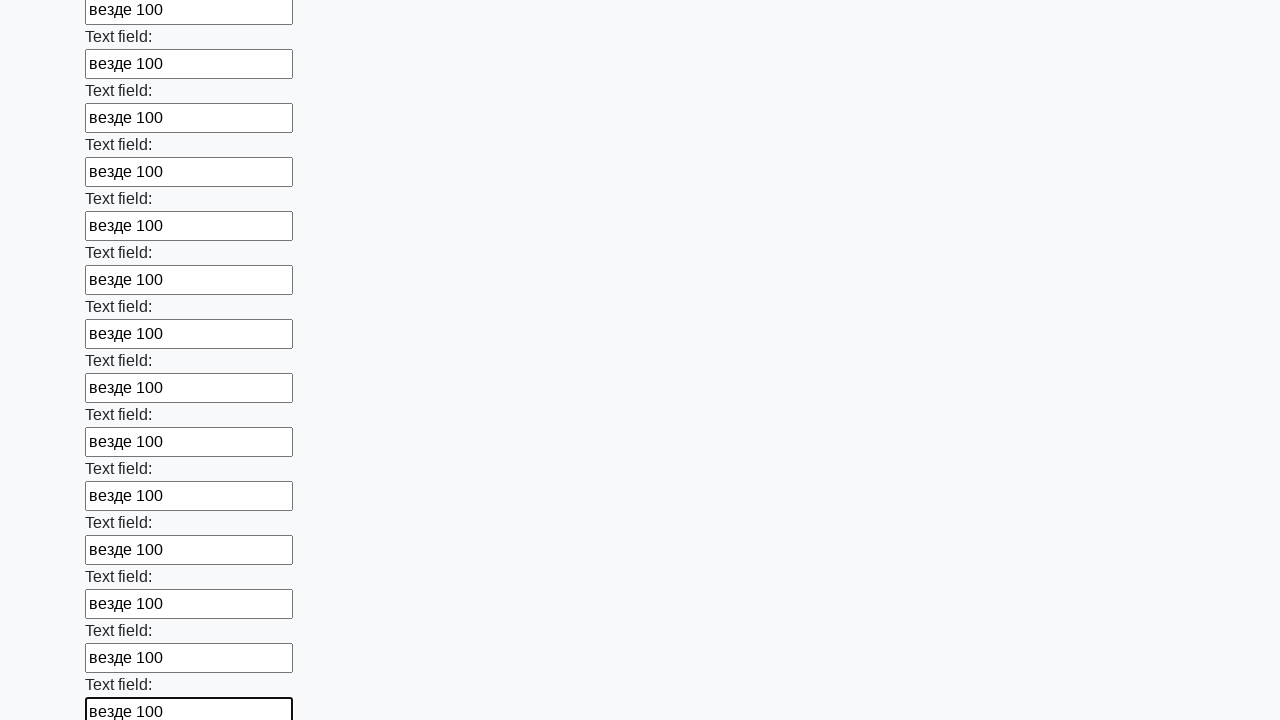

Filled text input field 55 of 100 with 'везде 100' on input[type="text"] >> nth=54
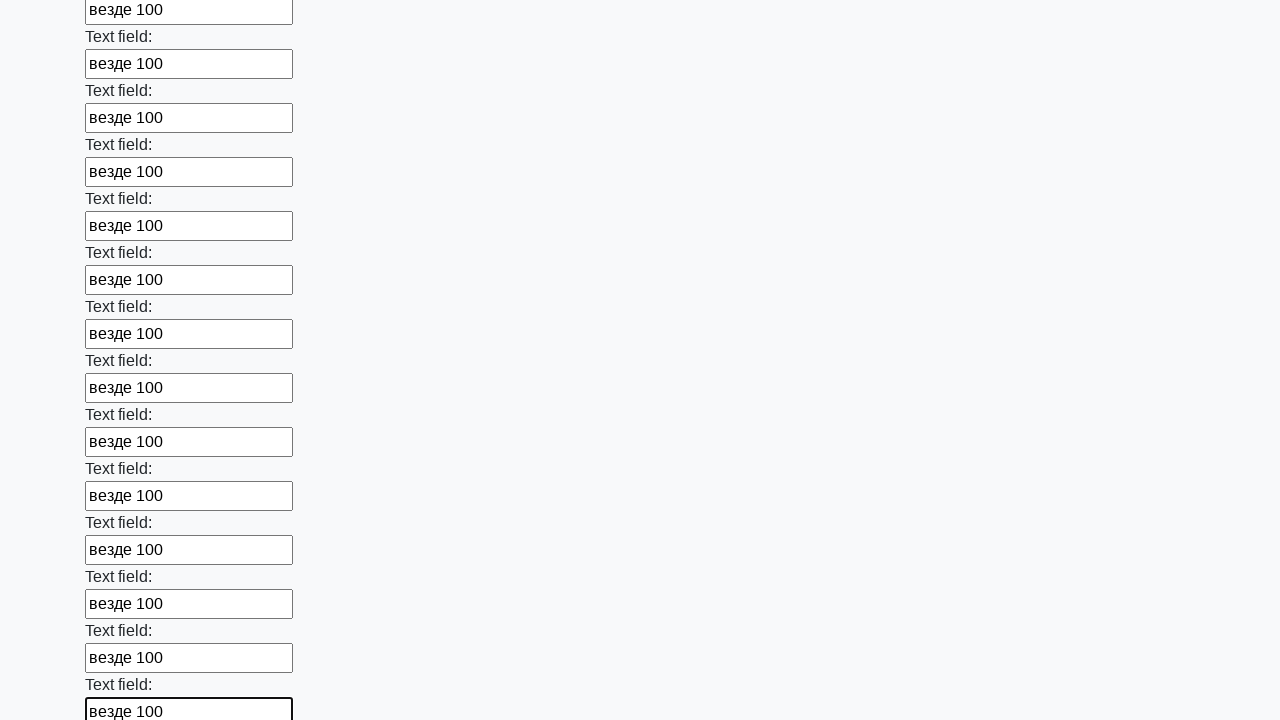

Filled text input field 56 of 100 with 'везде 100' on input[type="text"] >> nth=55
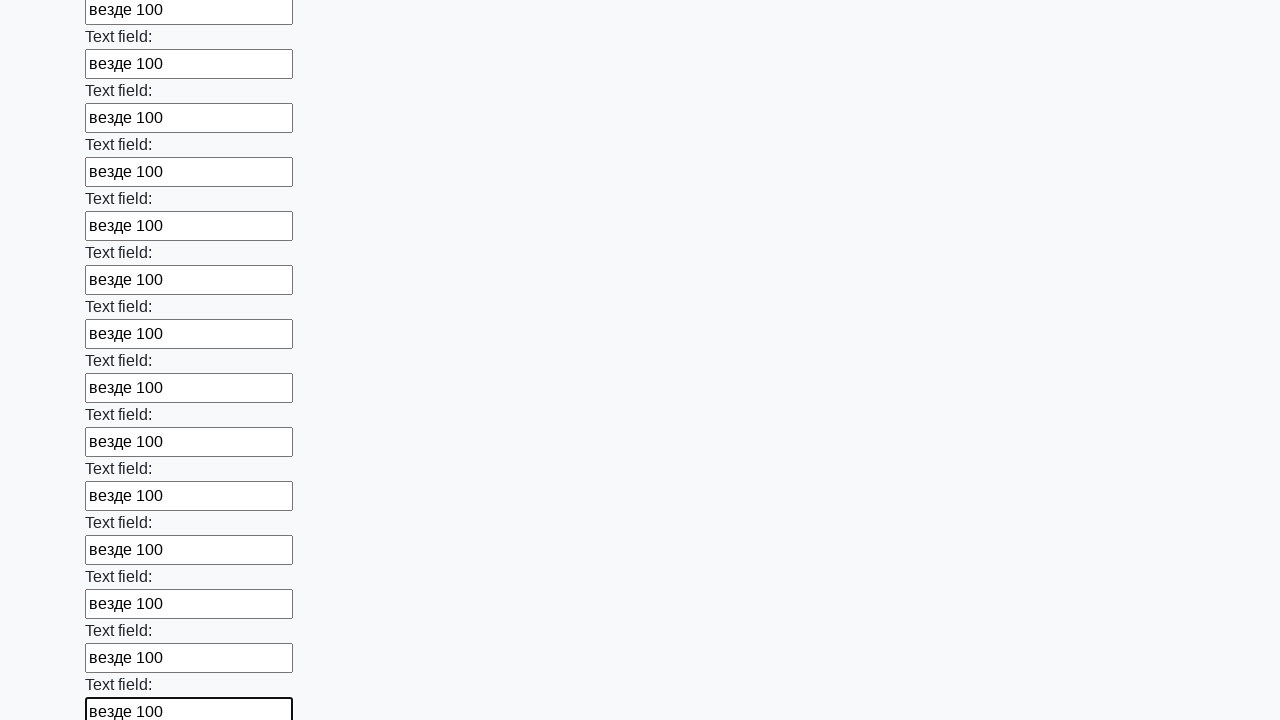

Filled text input field 57 of 100 with 'везде 100' on input[type="text"] >> nth=56
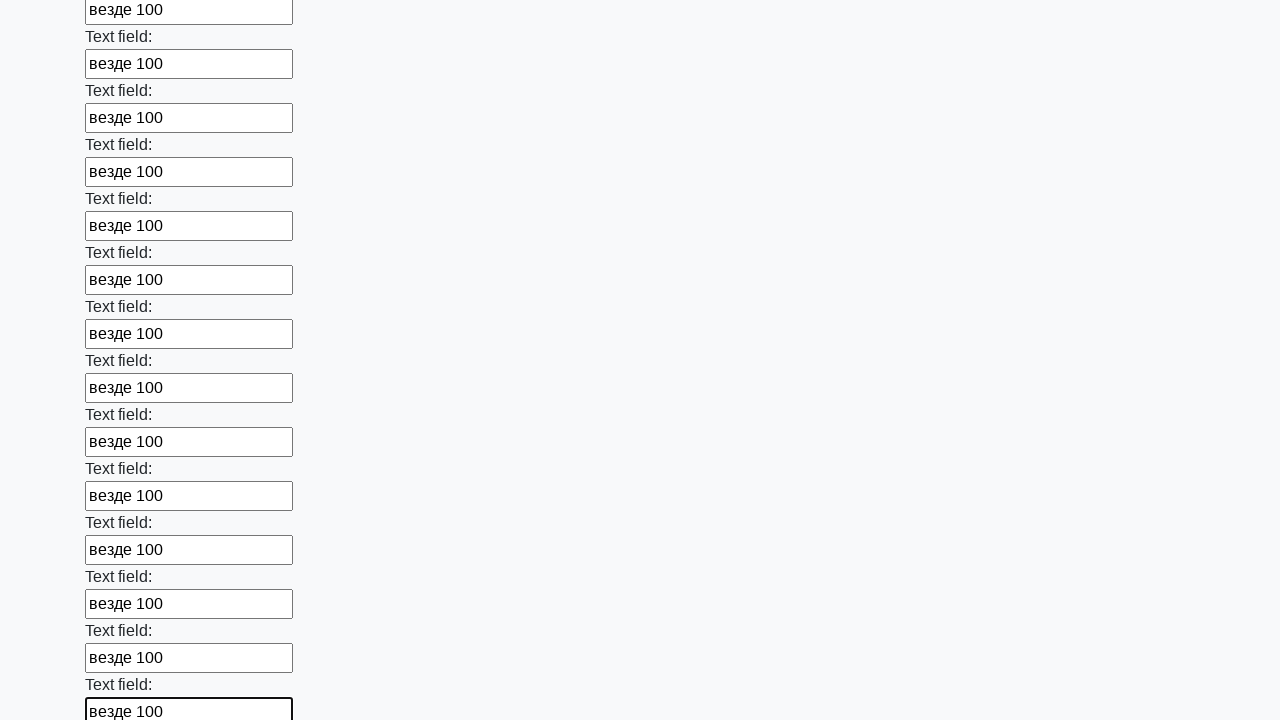

Filled text input field 58 of 100 with 'везде 100' on input[type="text"] >> nth=57
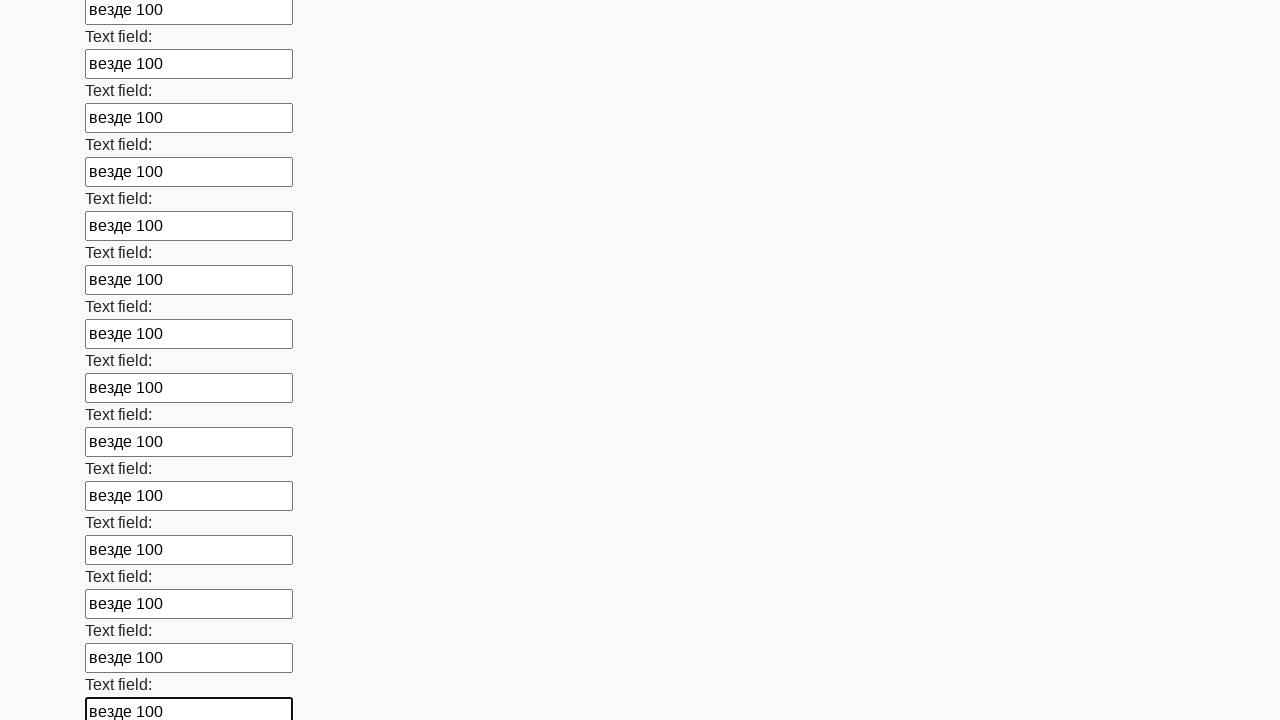

Filled text input field 59 of 100 with 'везде 100' on input[type="text"] >> nth=58
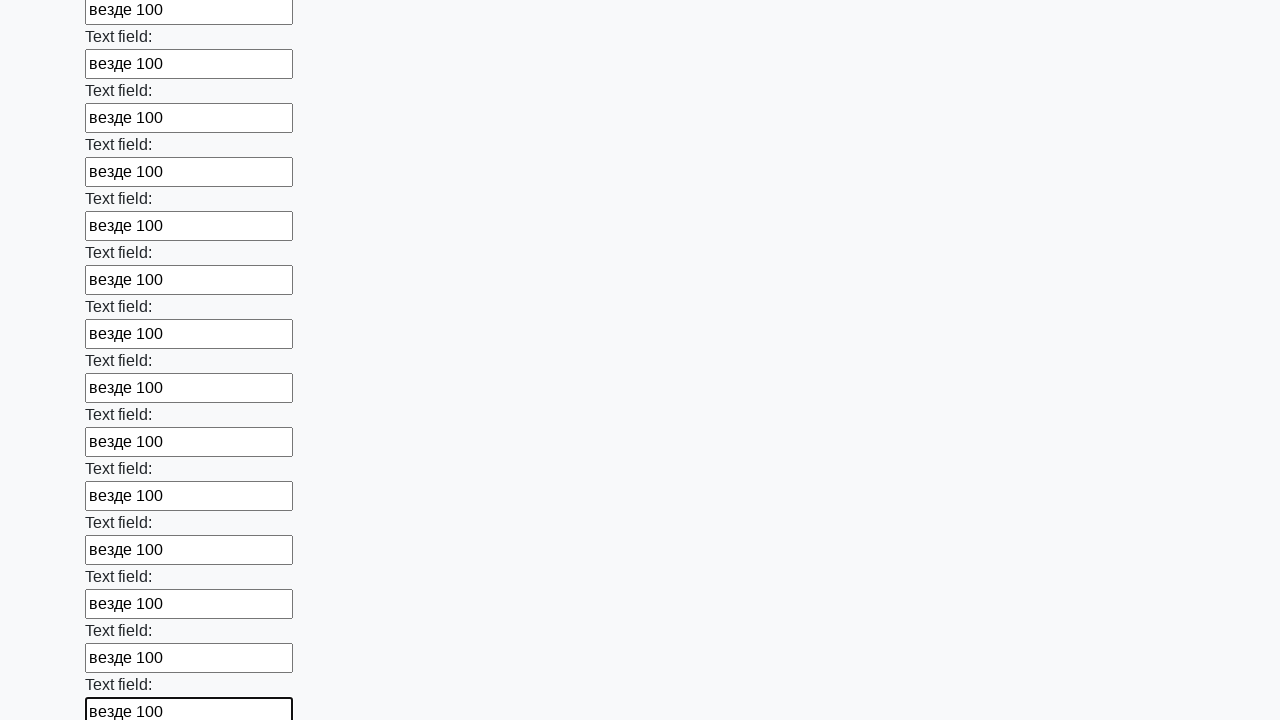

Filled text input field 60 of 100 with 'везде 100' on input[type="text"] >> nth=59
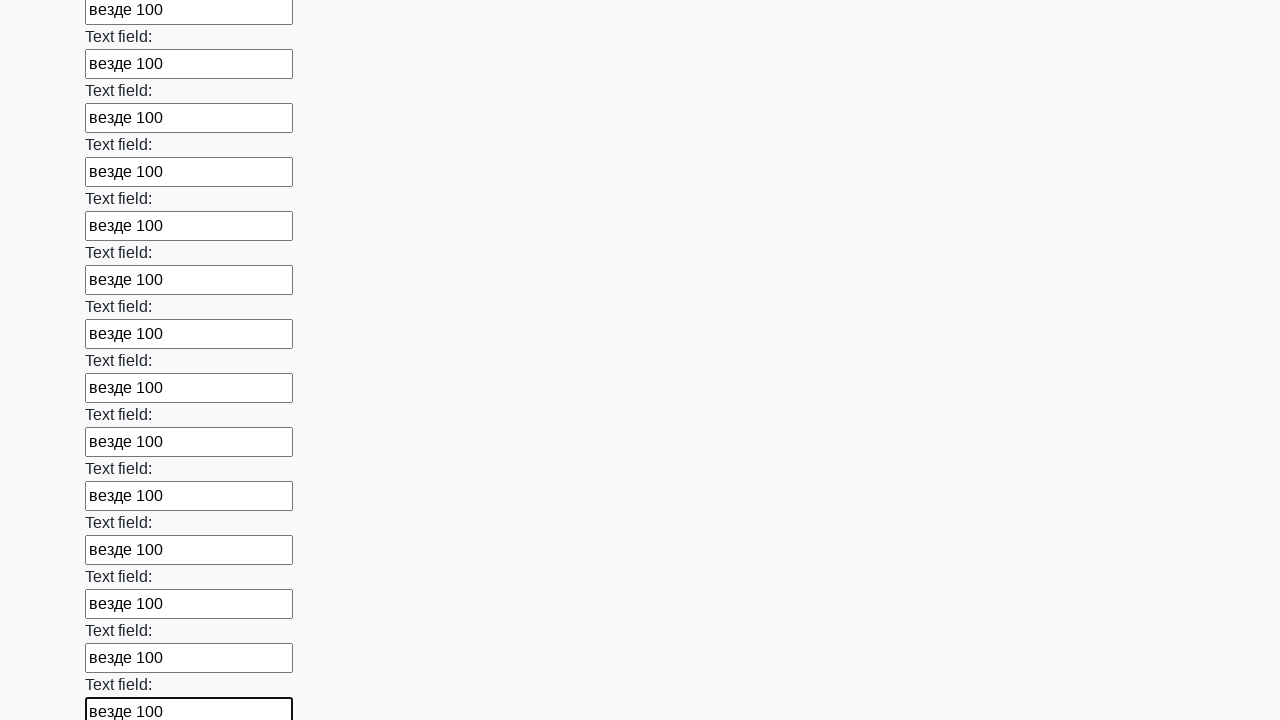

Filled text input field 61 of 100 with 'везде 100' on input[type="text"] >> nth=60
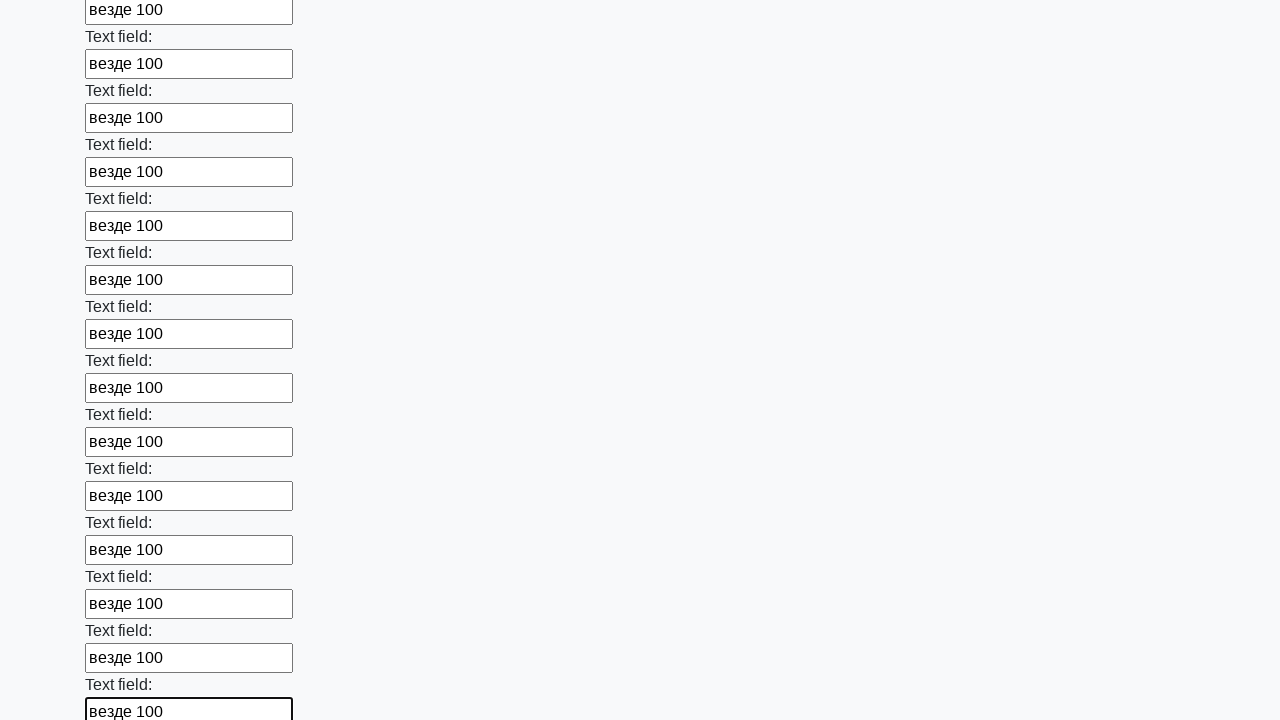

Filled text input field 62 of 100 with 'везде 100' on input[type="text"] >> nth=61
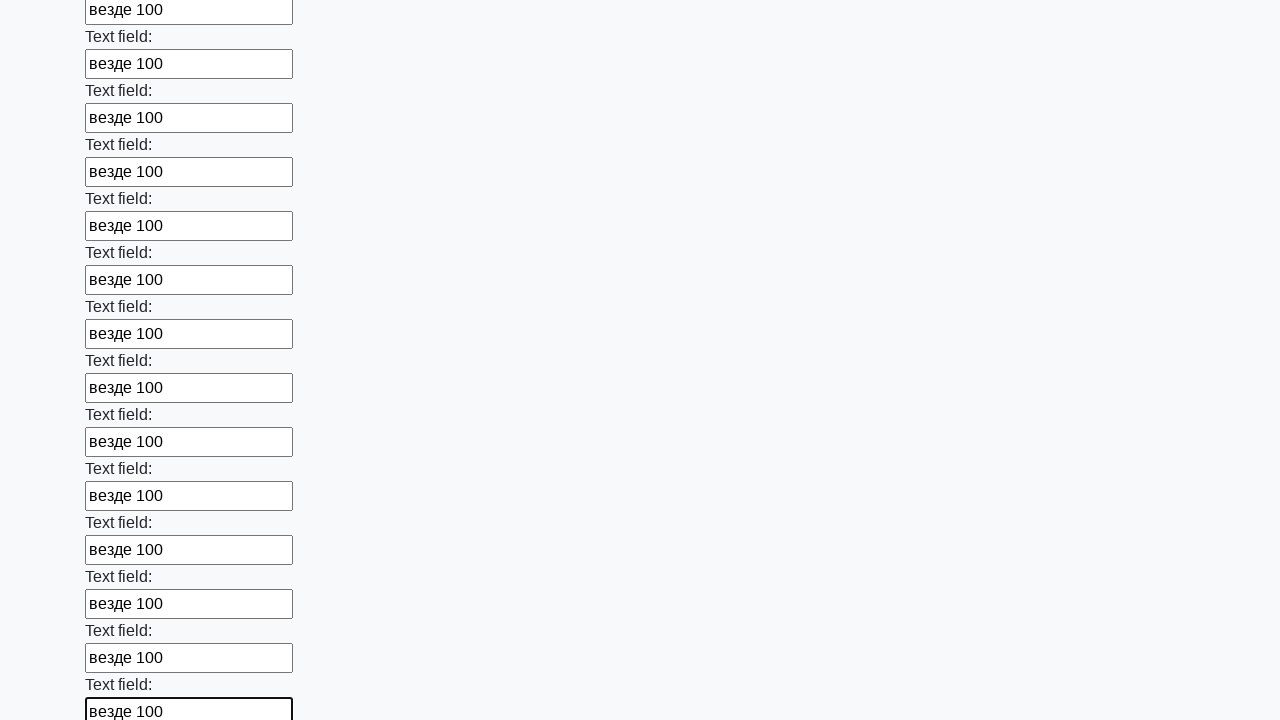

Filled text input field 63 of 100 with 'везде 100' on input[type="text"] >> nth=62
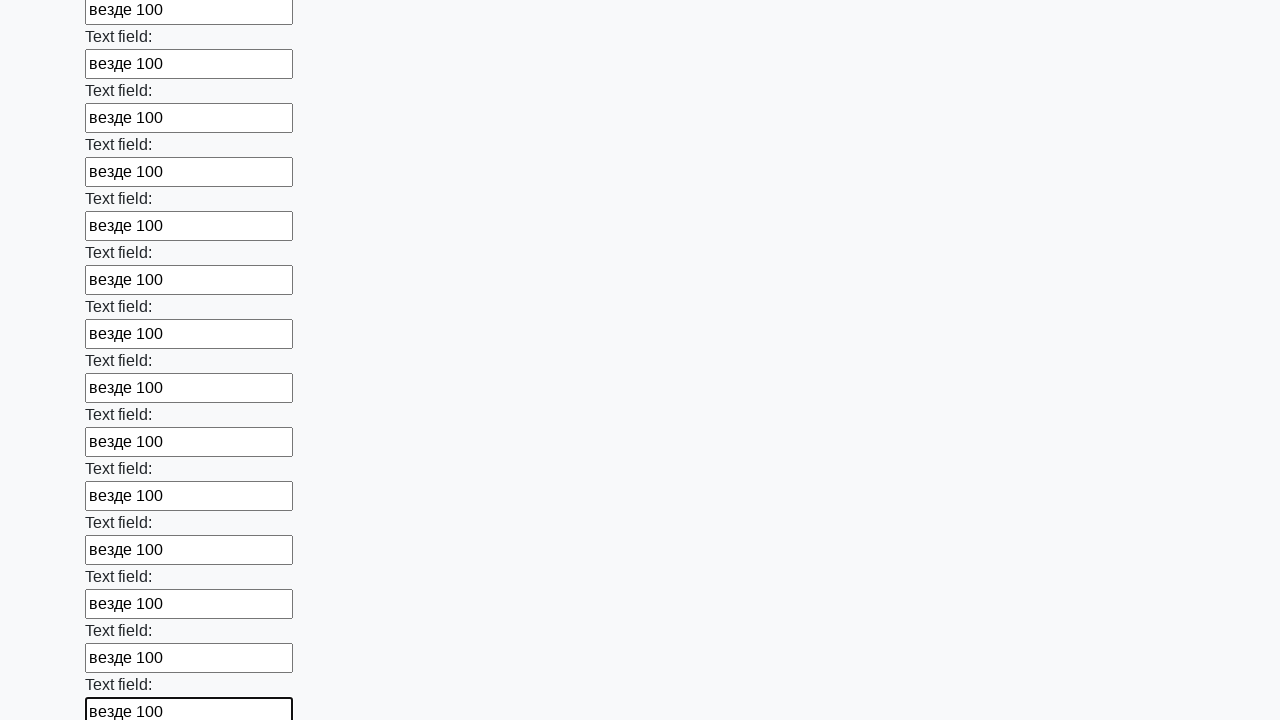

Filled text input field 64 of 100 with 'везде 100' on input[type="text"] >> nth=63
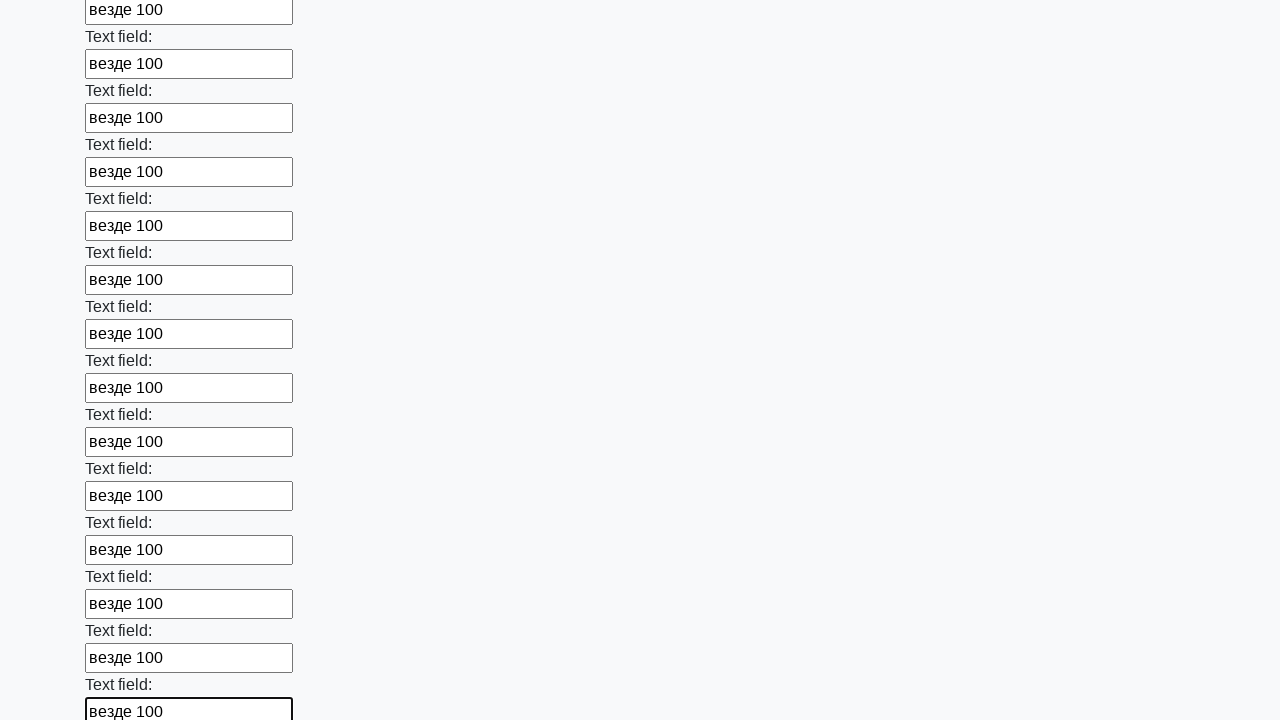

Filled text input field 65 of 100 with 'везде 100' on input[type="text"] >> nth=64
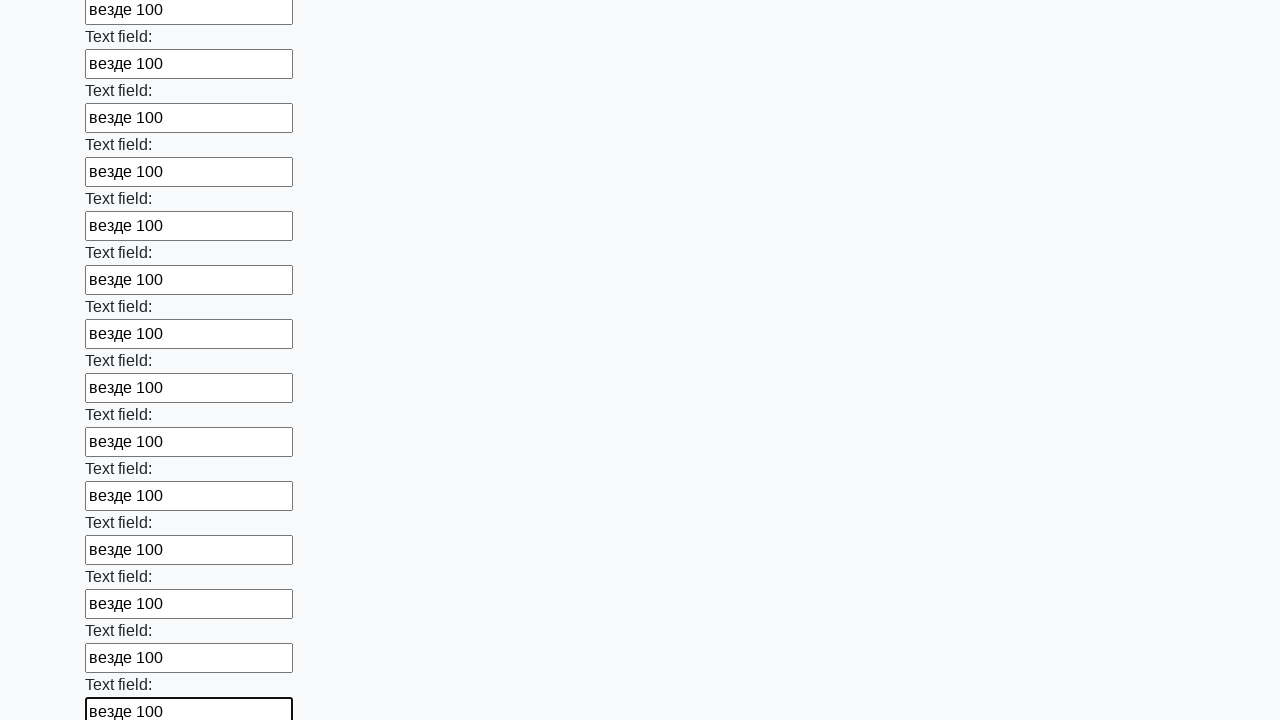

Filled text input field 66 of 100 with 'везде 100' on input[type="text"] >> nth=65
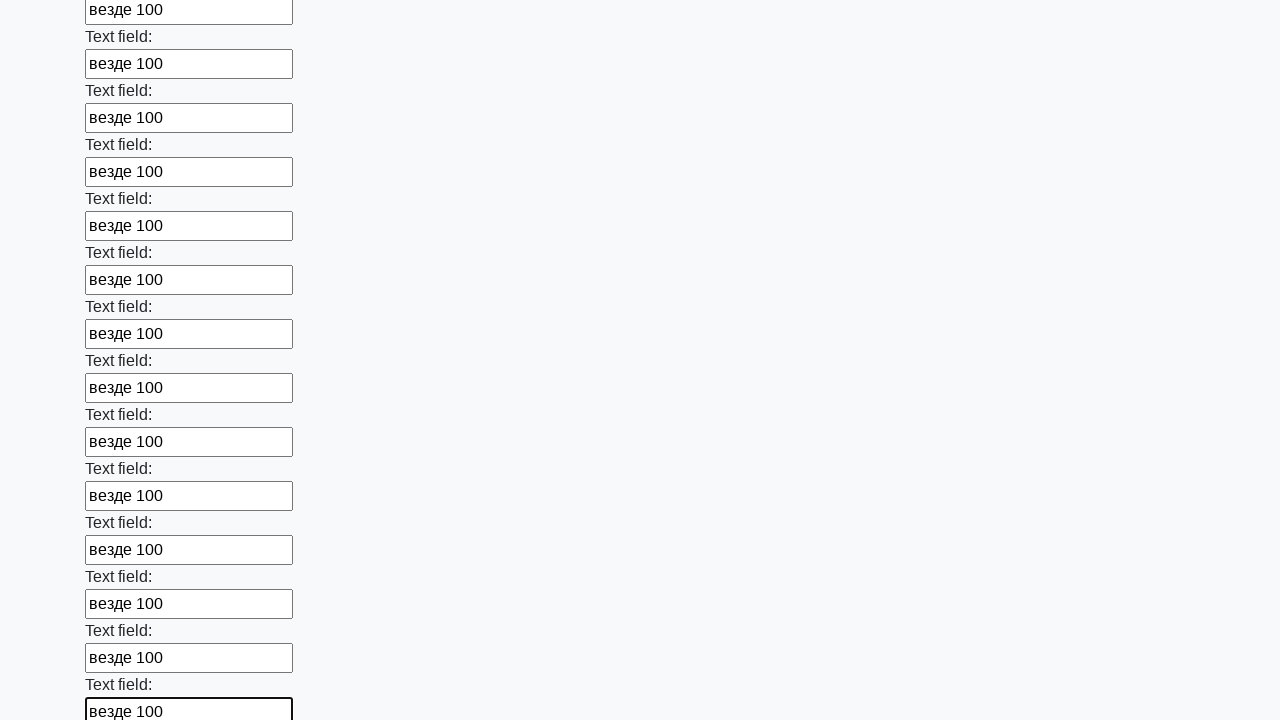

Filled text input field 67 of 100 with 'везде 100' on input[type="text"] >> nth=66
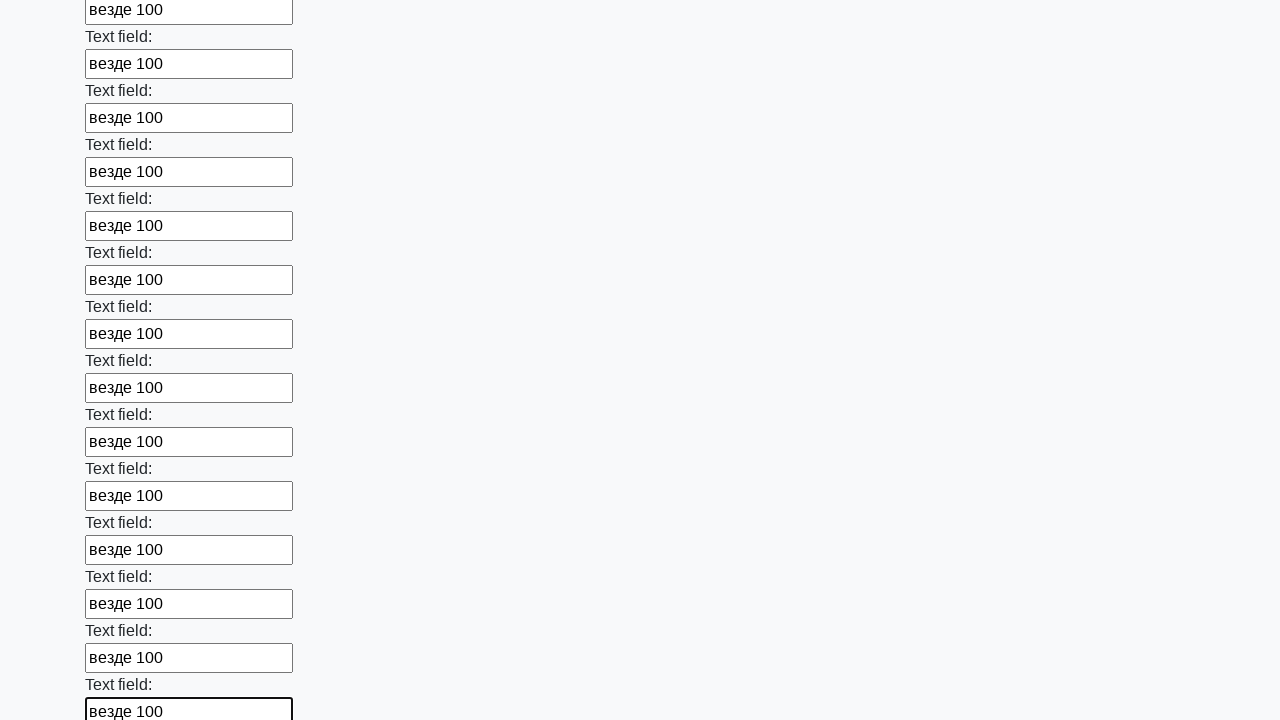

Filled text input field 68 of 100 with 'везде 100' on input[type="text"] >> nth=67
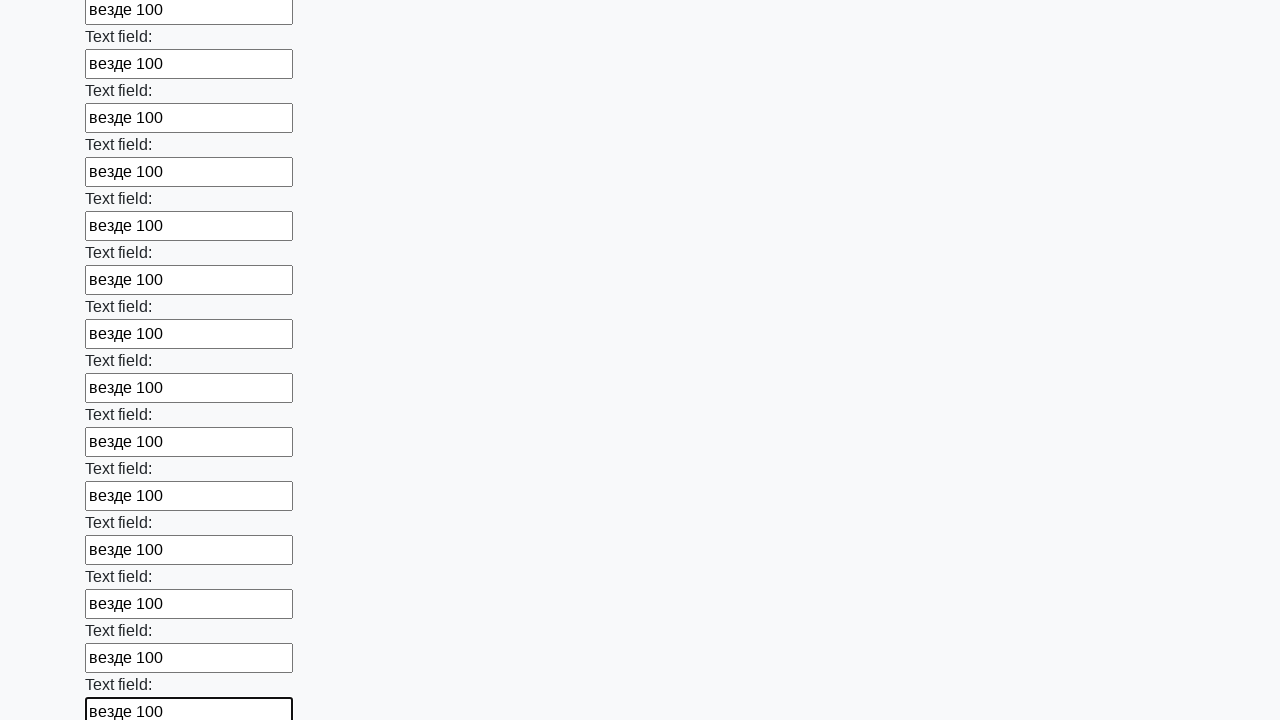

Filled text input field 69 of 100 with 'везде 100' on input[type="text"] >> nth=68
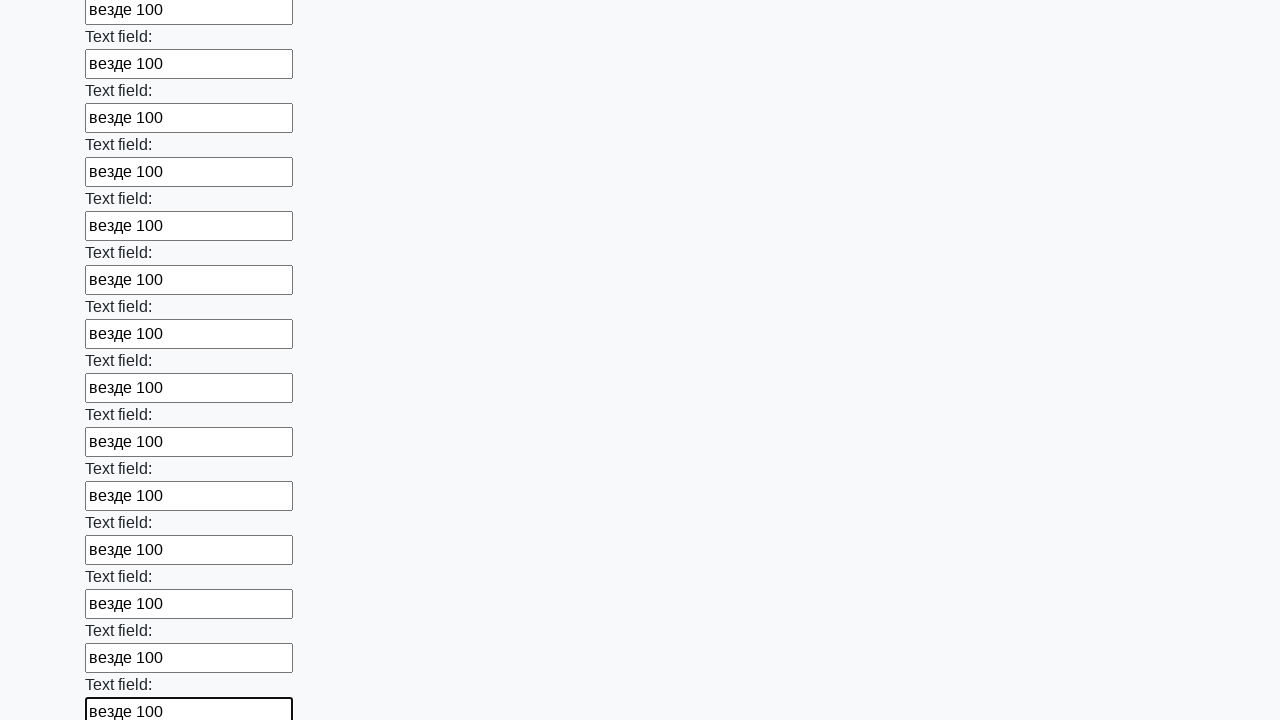

Filled text input field 70 of 100 with 'везде 100' on input[type="text"] >> nth=69
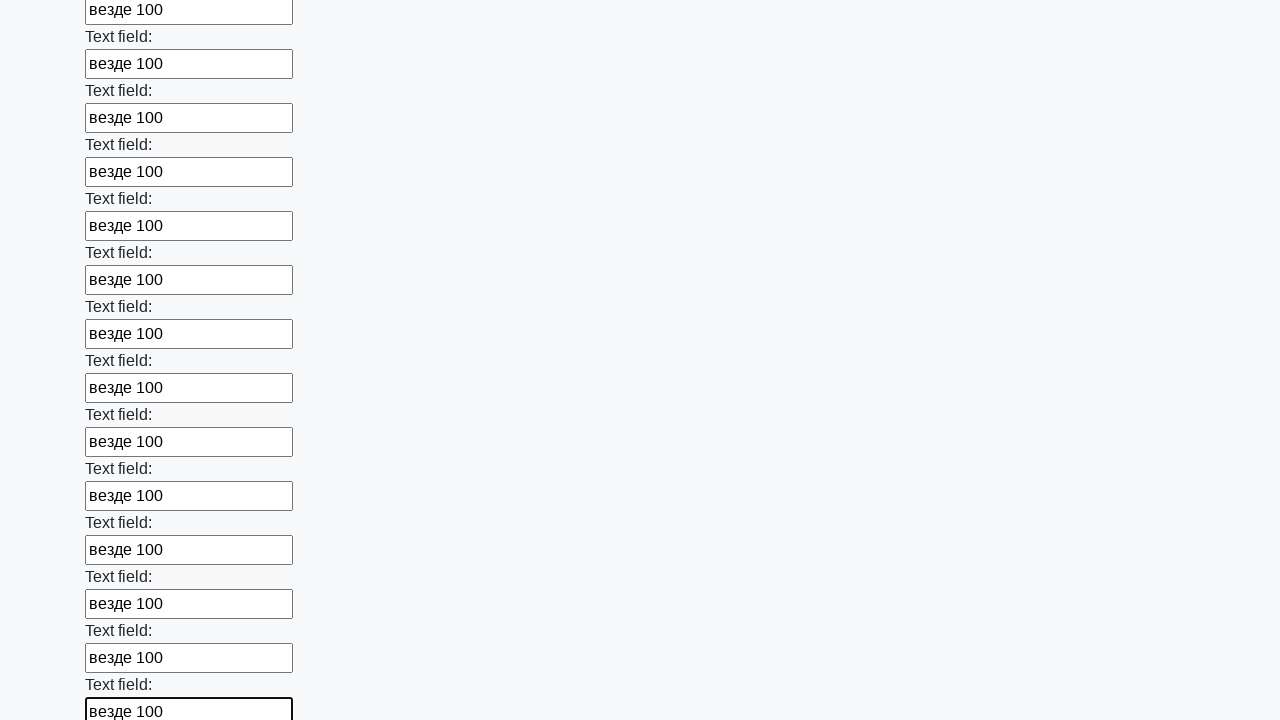

Filled text input field 71 of 100 with 'везде 100' on input[type="text"] >> nth=70
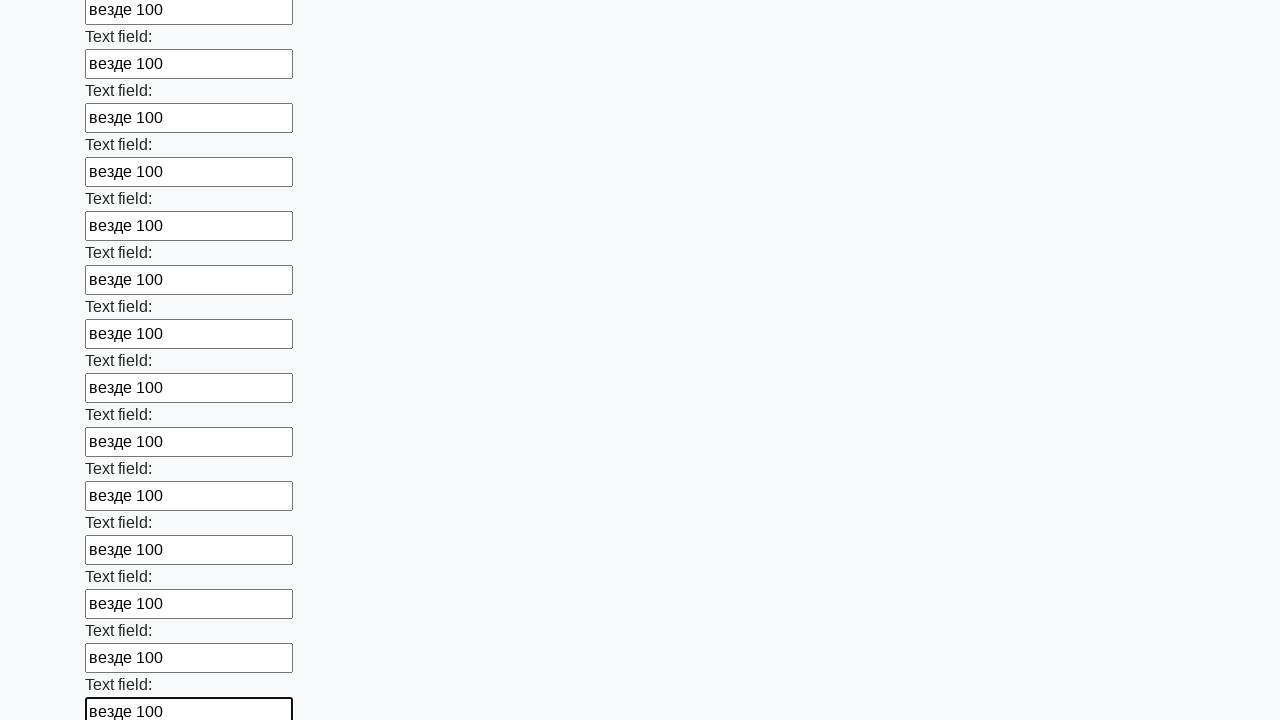

Filled text input field 72 of 100 with 'везде 100' on input[type="text"] >> nth=71
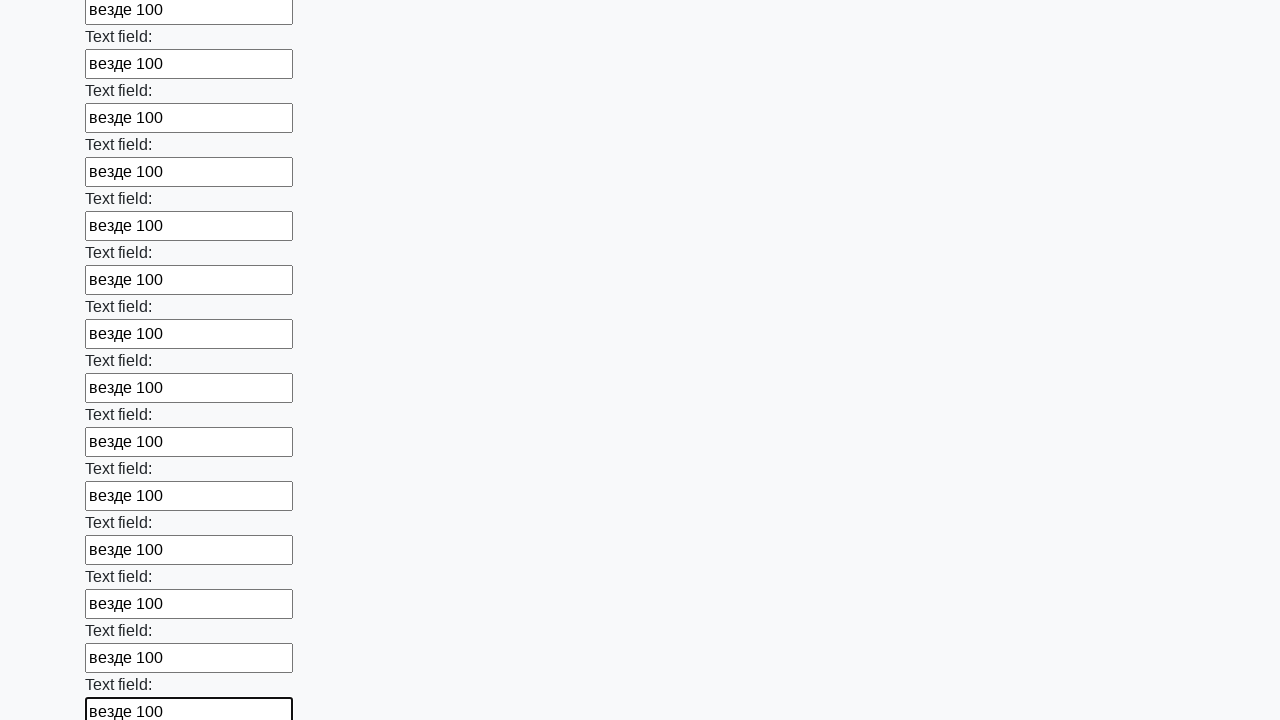

Filled text input field 73 of 100 with 'везде 100' on input[type="text"] >> nth=72
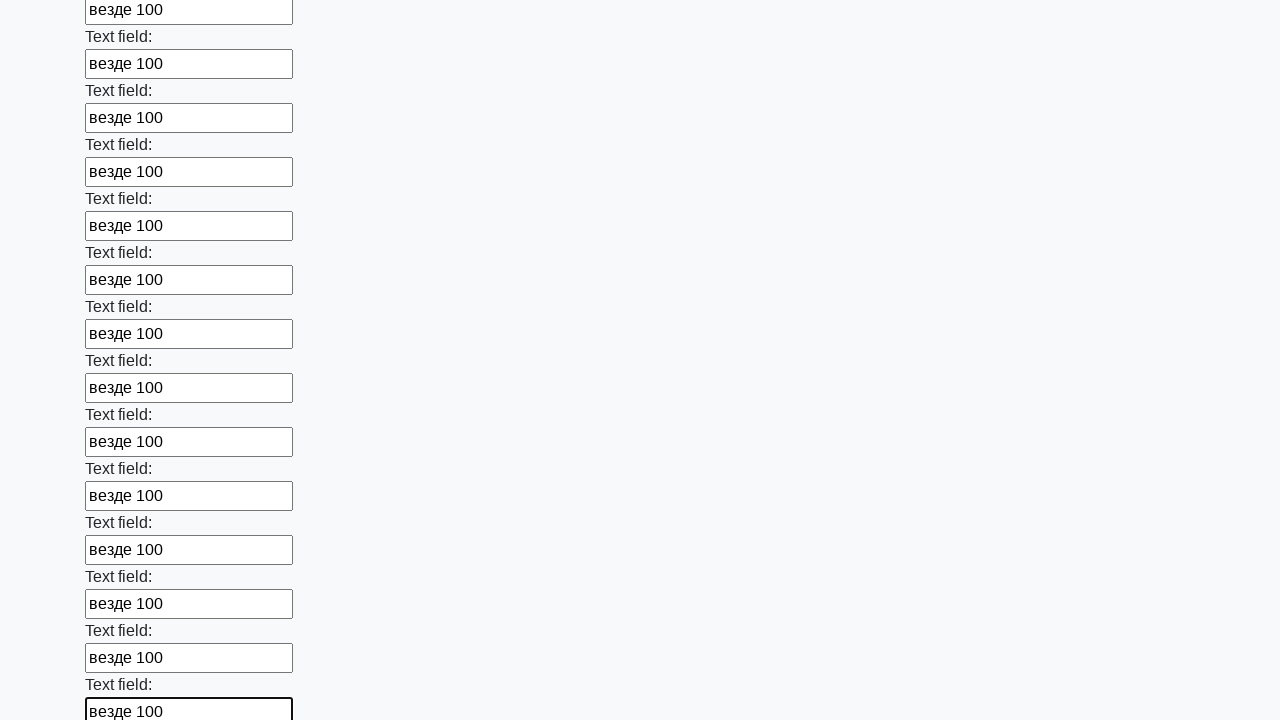

Filled text input field 74 of 100 with 'везде 100' on input[type="text"] >> nth=73
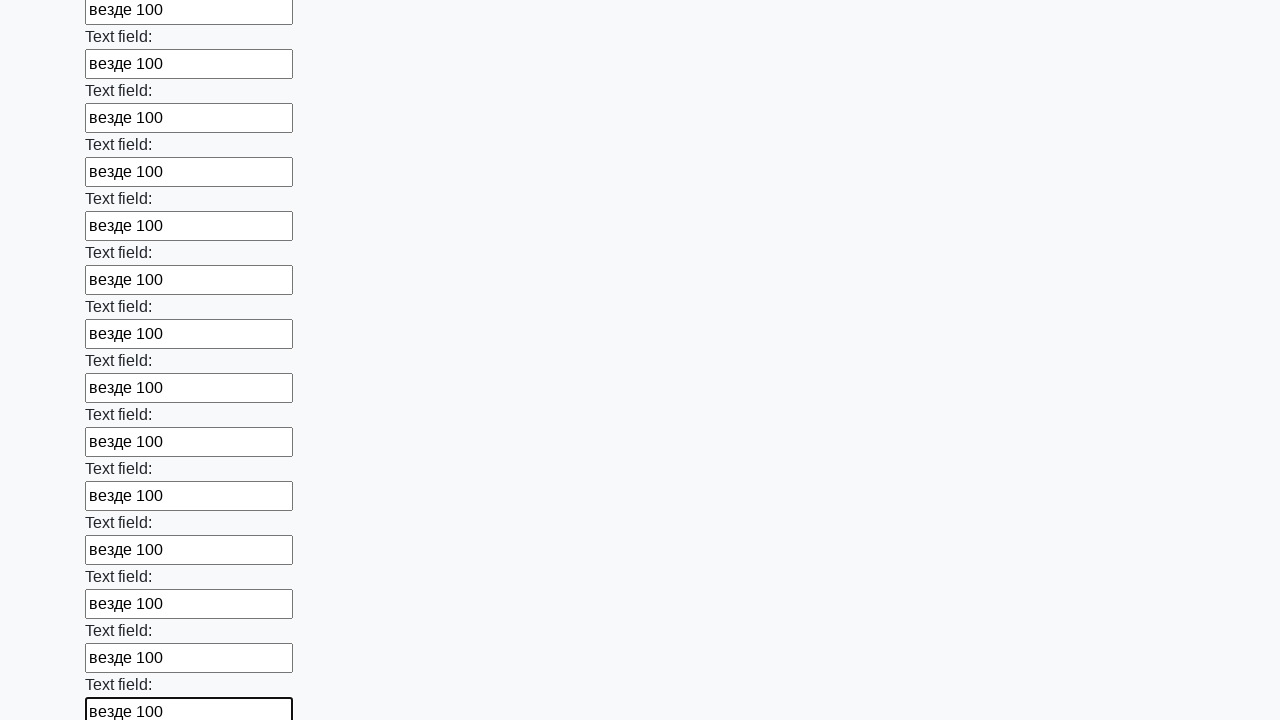

Filled text input field 75 of 100 with 'везде 100' on input[type="text"] >> nth=74
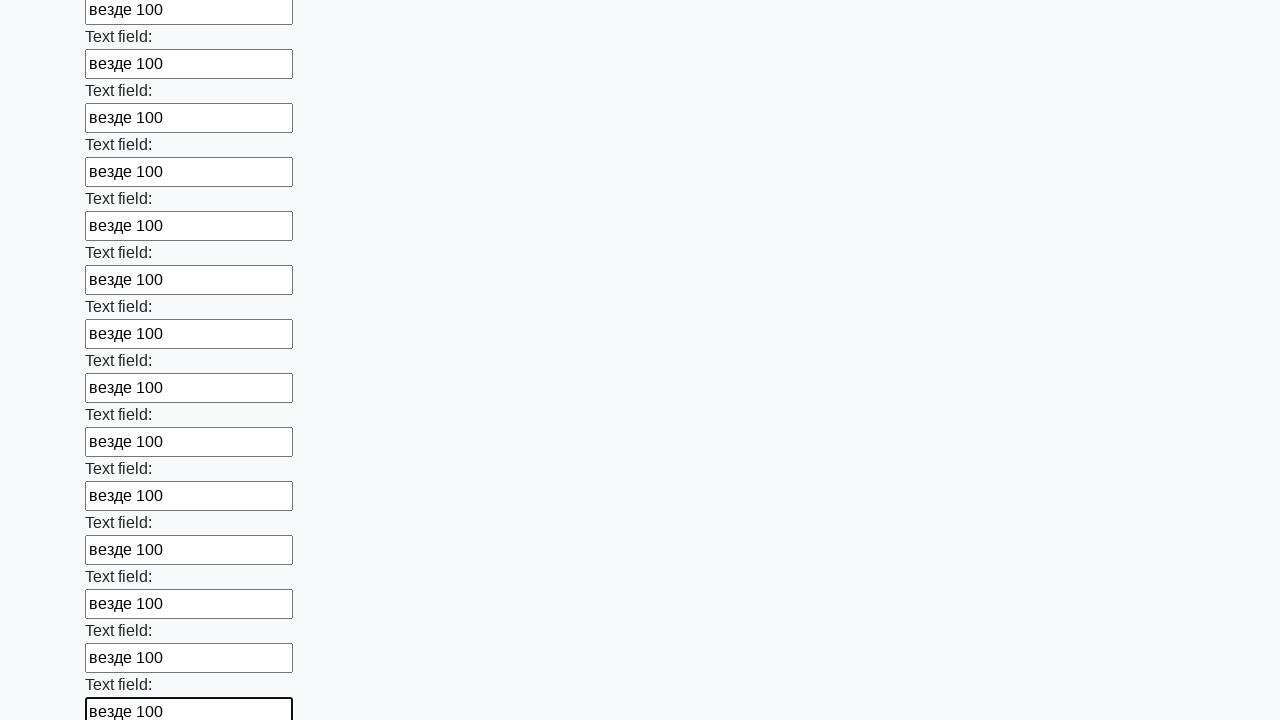

Filled text input field 76 of 100 with 'везде 100' on input[type="text"] >> nth=75
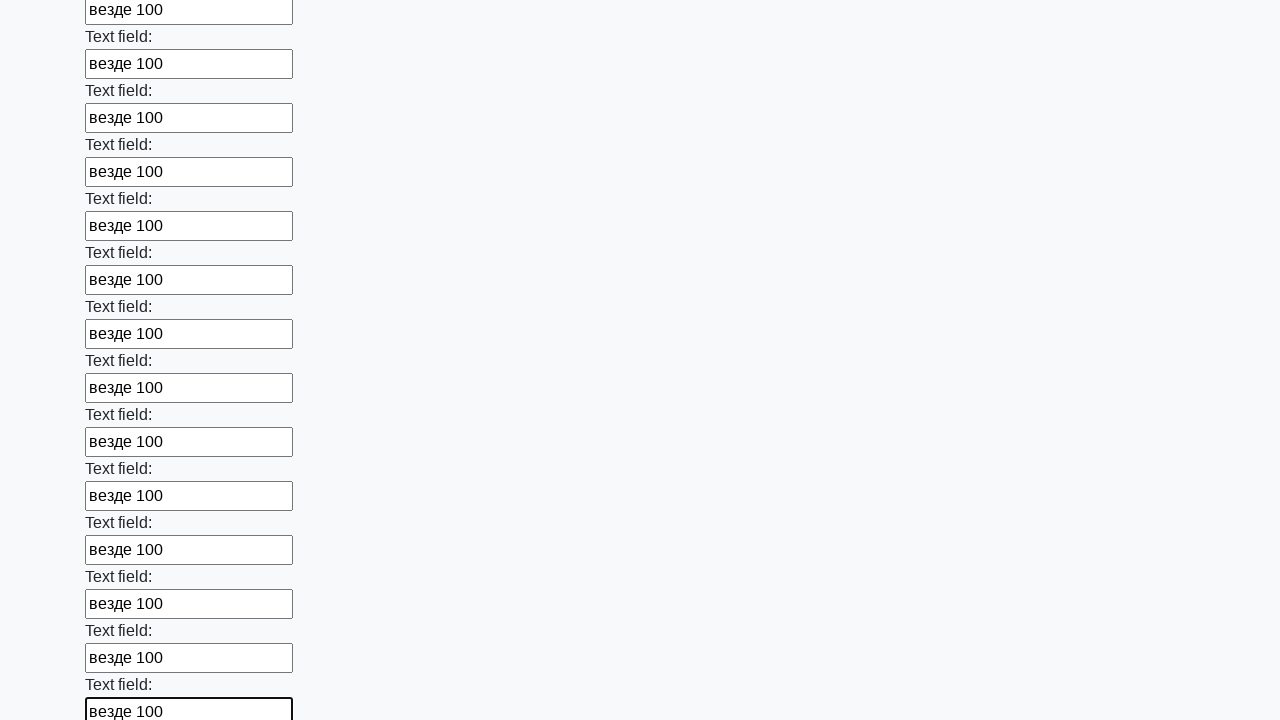

Filled text input field 77 of 100 with 'везде 100' on input[type="text"] >> nth=76
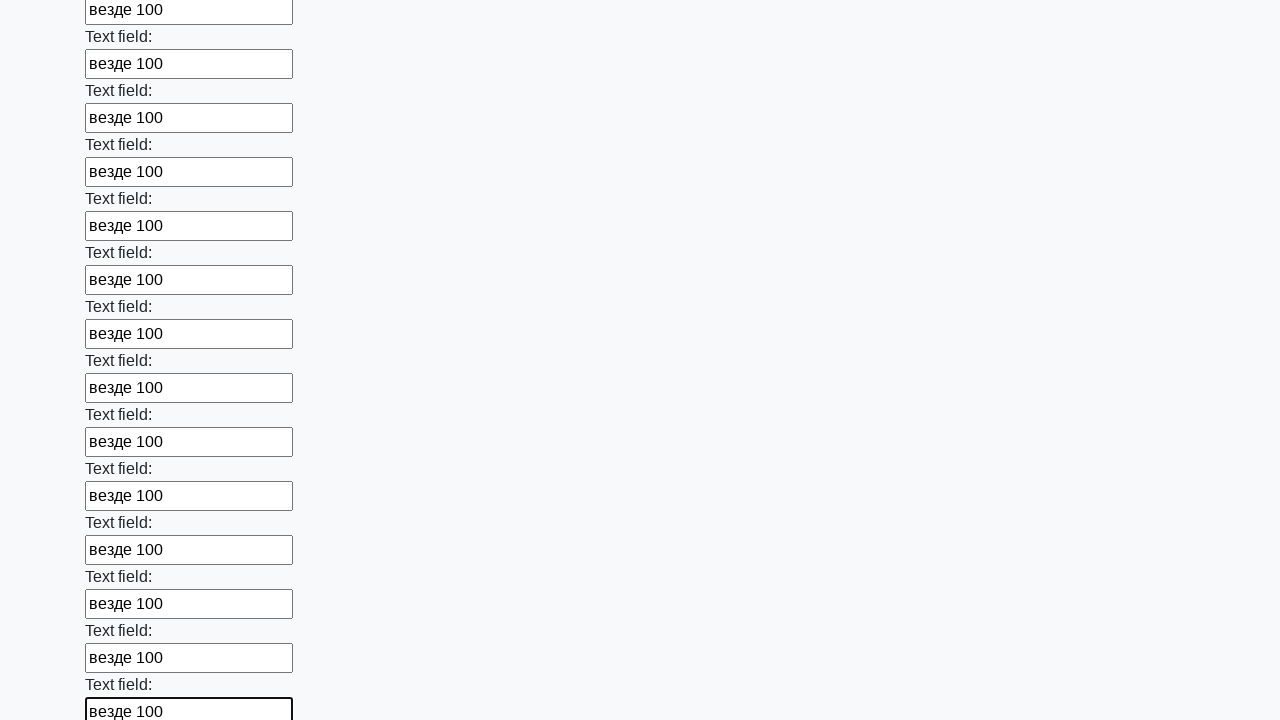

Filled text input field 78 of 100 with 'везде 100' on input[type="text"] >> nth=77
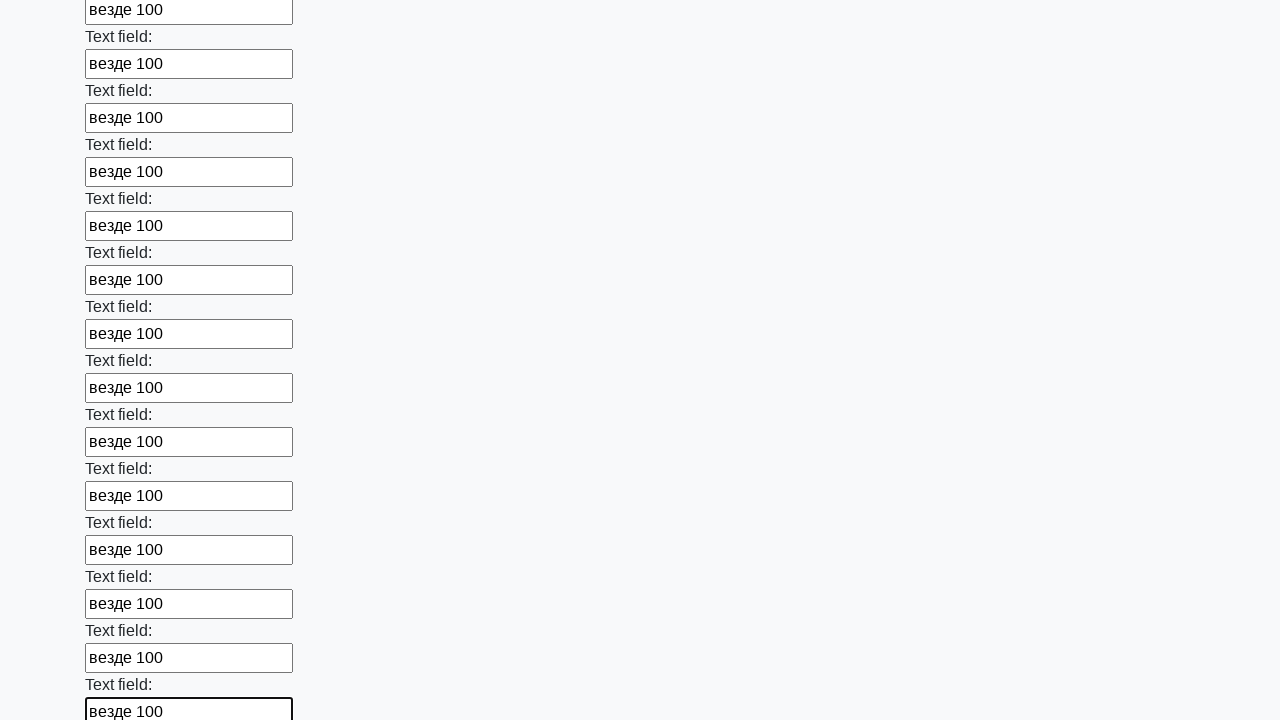

Filled text input field 79 of 100 with 'везде 100' on input[type="text"] >> nth=78
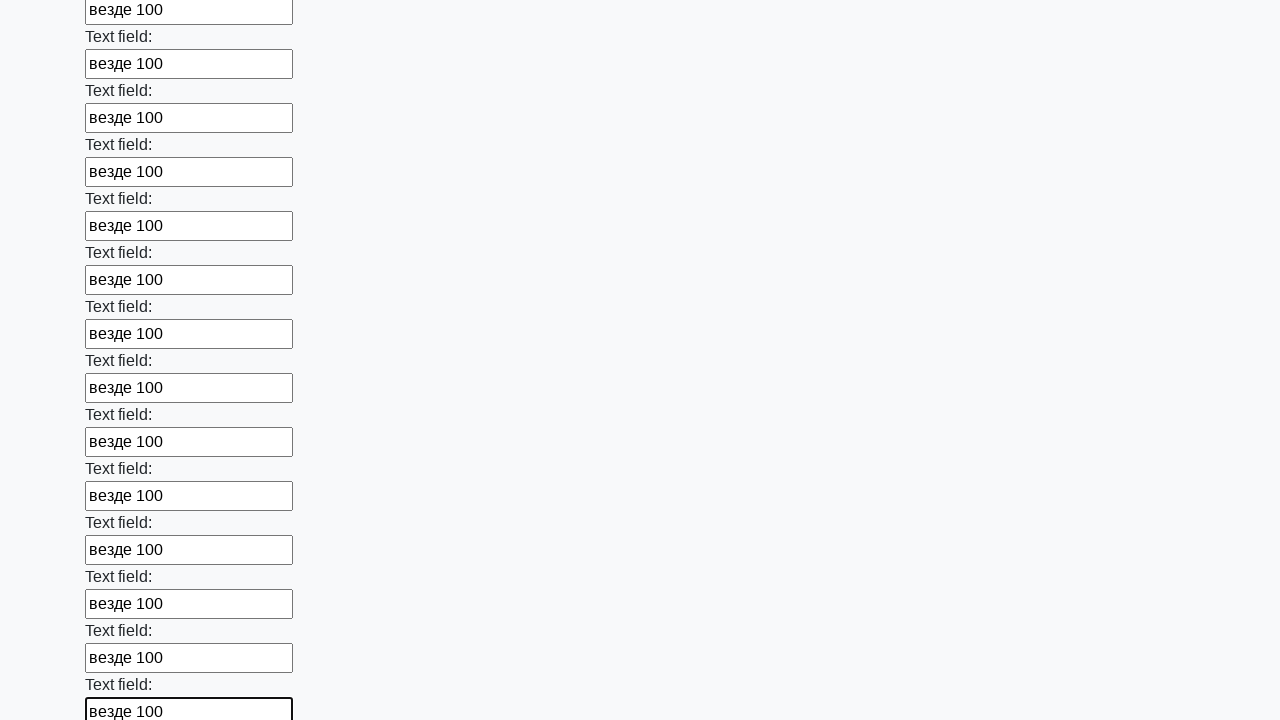

Filled text input field 80 of 100 with 'везде 100' on input[type="text"] >> nth=79
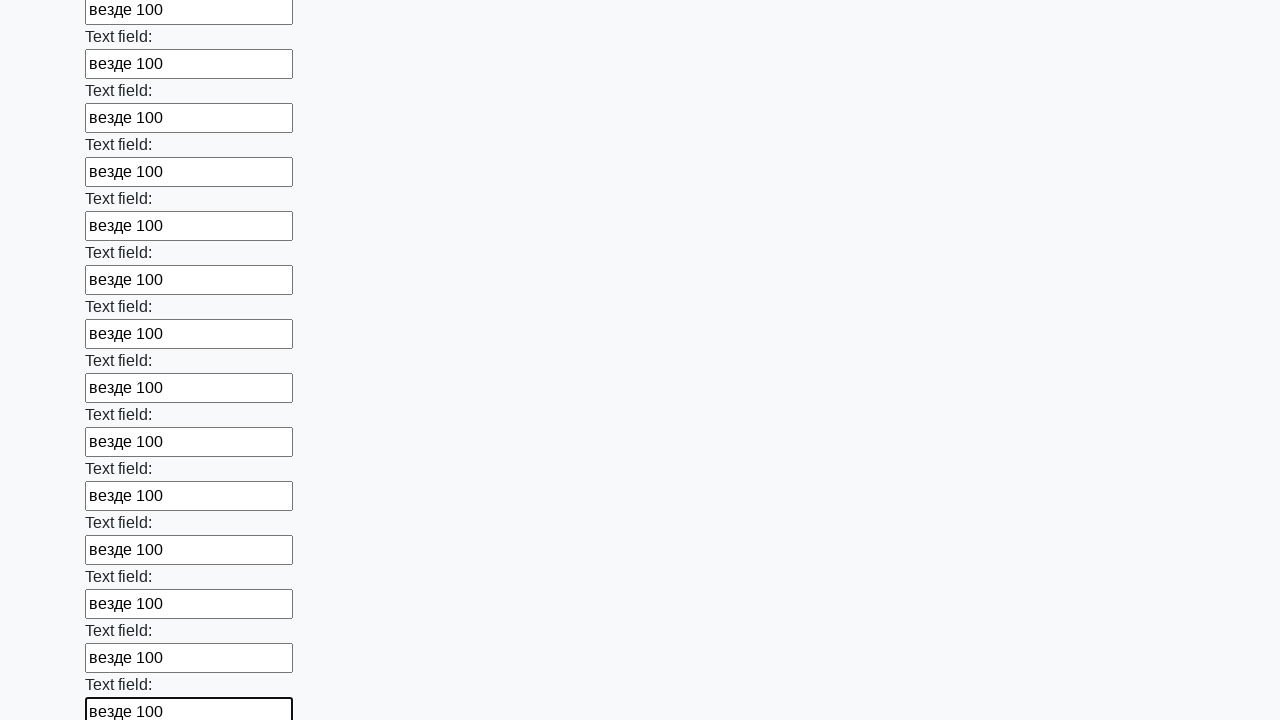

Filled text input field 81 of 100 with 'везде 100' on input[type="text"] >> nth=80
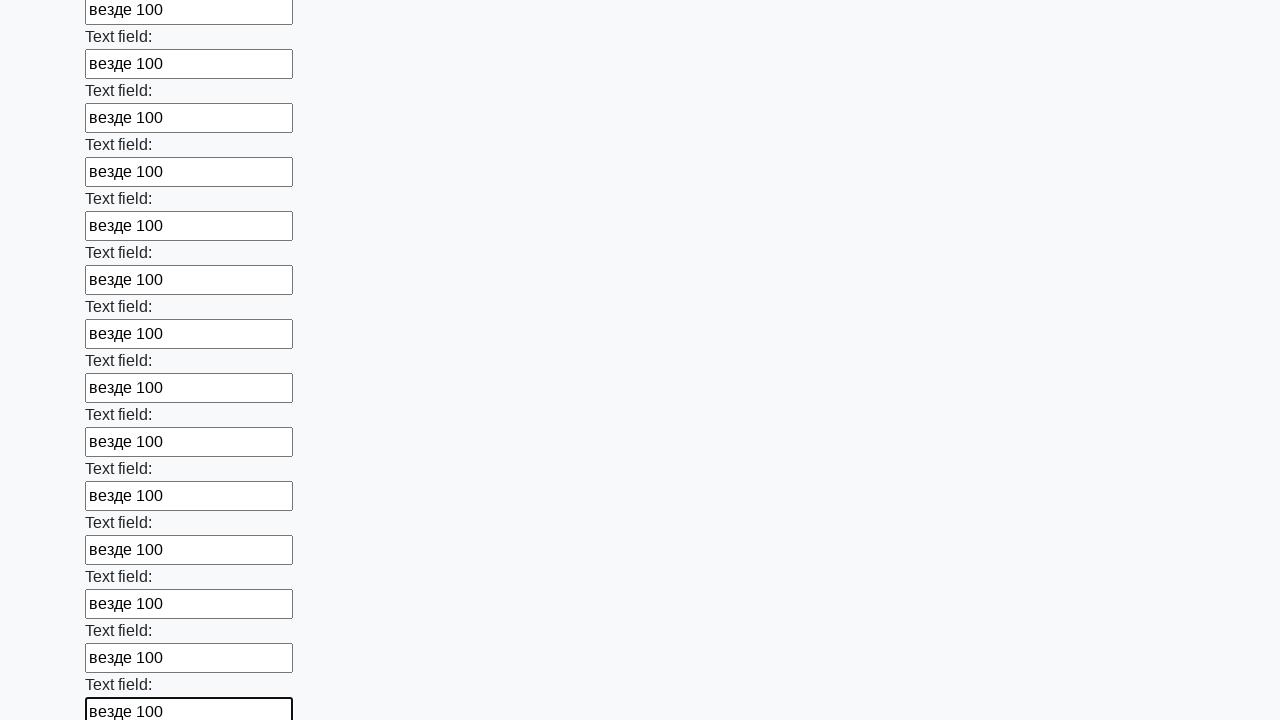

Filled text input field 82 of 100 with 'везде 100' on input[type="text"] >> nth=81
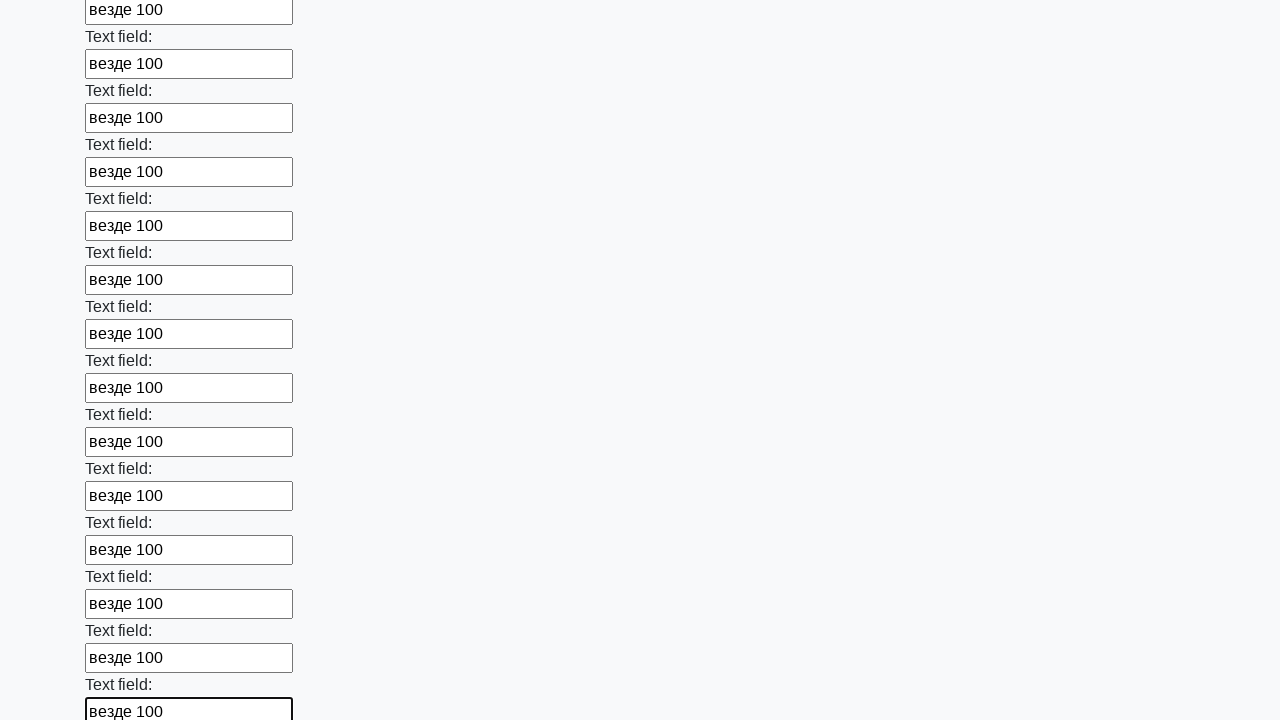

Filled text input field 83 of 100 with 'везде 100' on input[type="text"] >> nth=82
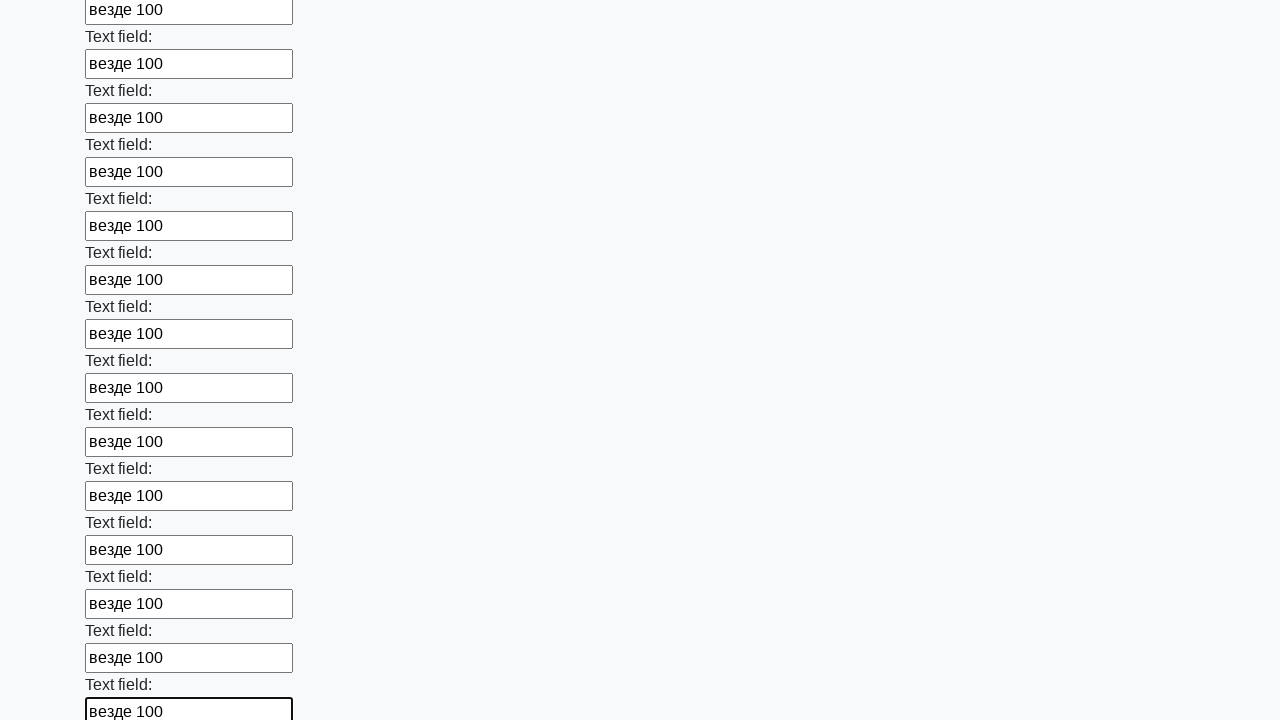

Filled text input field 84 of 100 with 'везде 100' on input[type="text"] >> nth=83
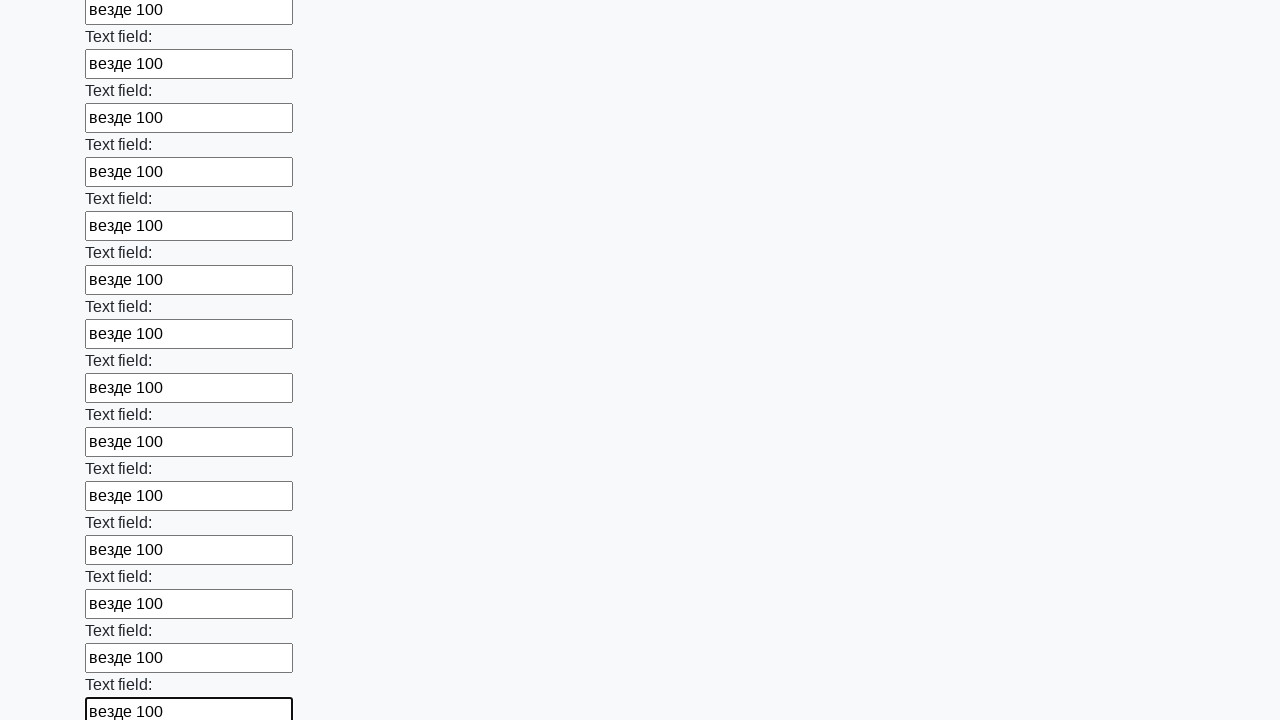

Filled text input field 85 of 100 with 'везде 100' on input[type="text"] >> nth=84
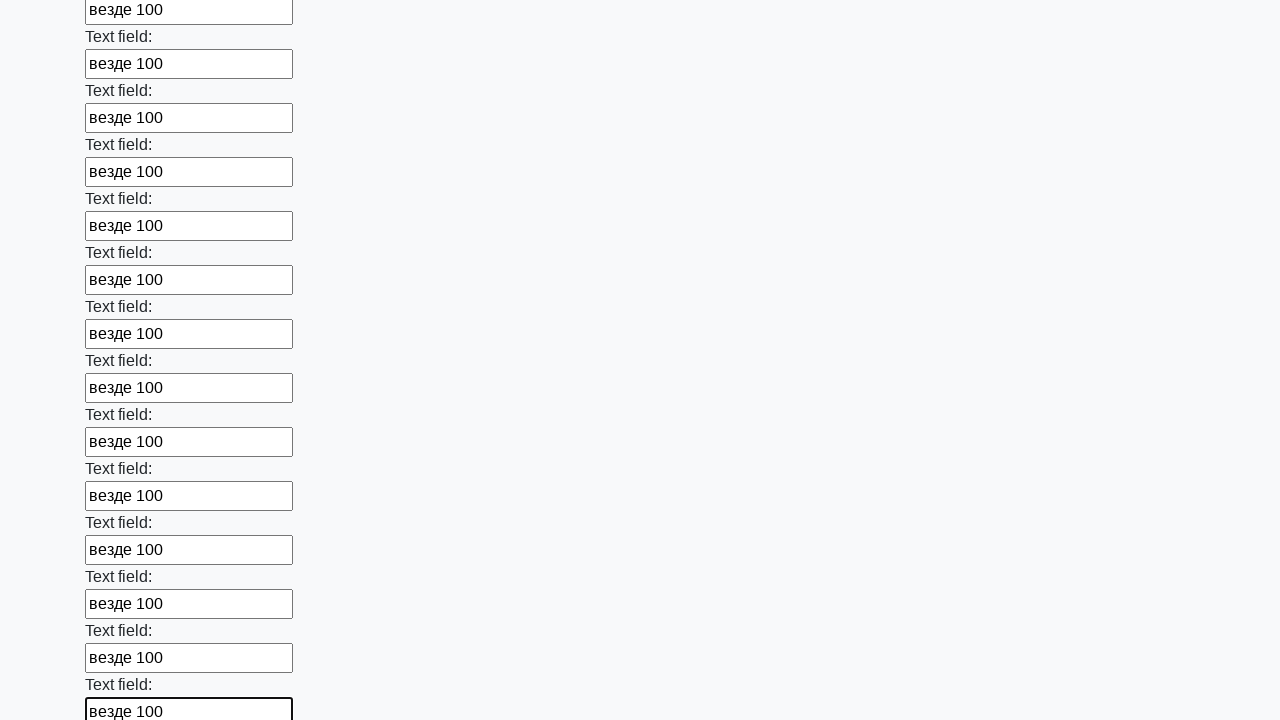

Filled text input field 86 of 100 with 'везде 100' on input[type="text"] >> nth=85
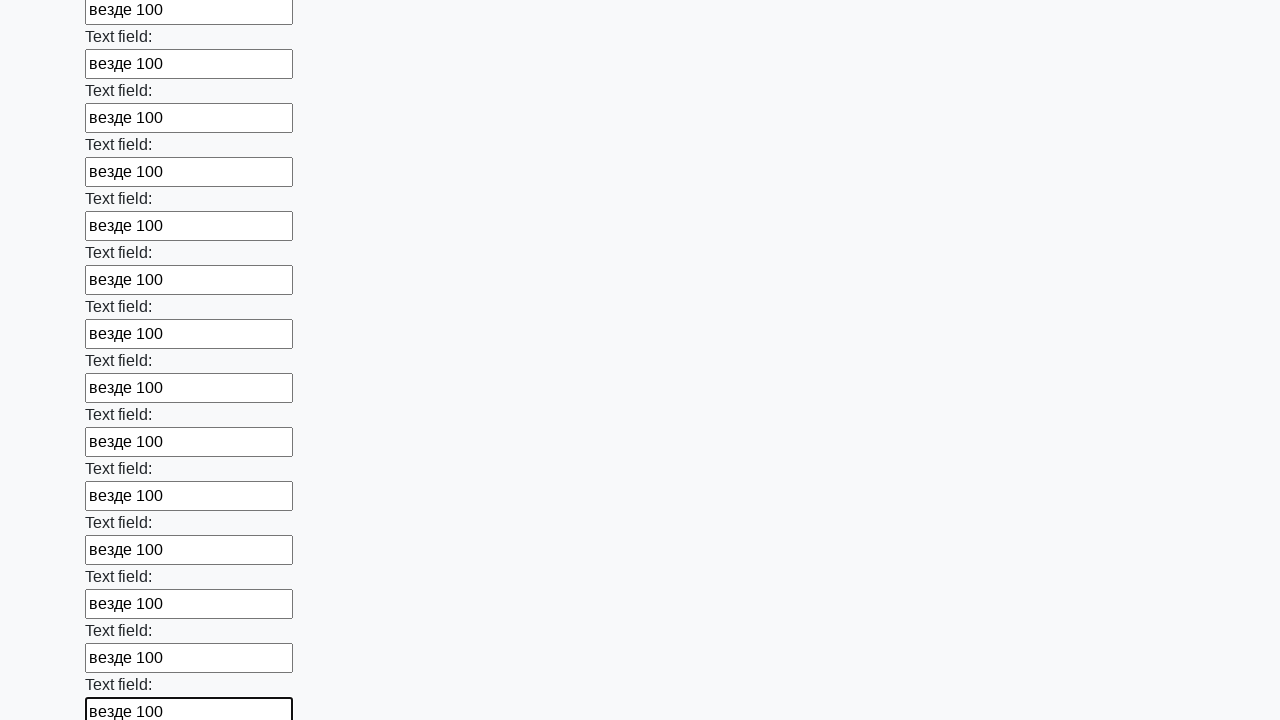

Filled text input field 87 of 100 with 'везде 100' on input[type="text"] >> nth=86
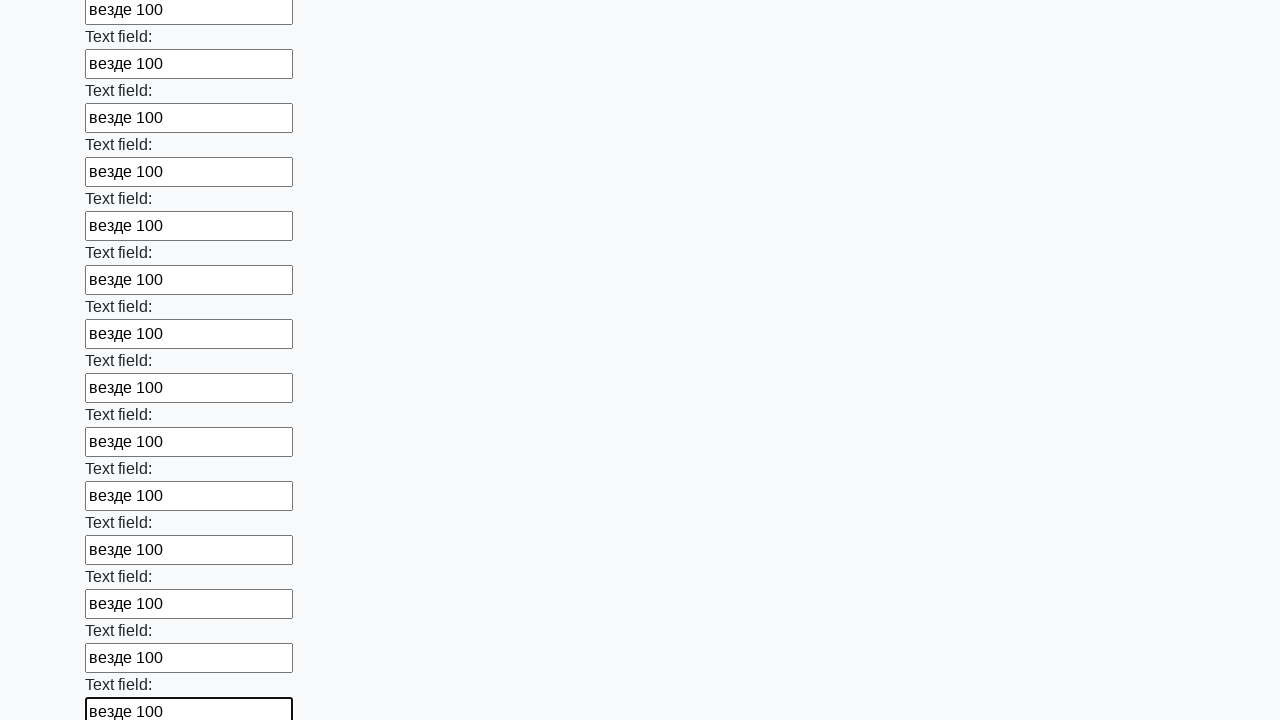

Filled text input field 88 of 100 with 'везде 100' on input[type="text"] >> nth=87
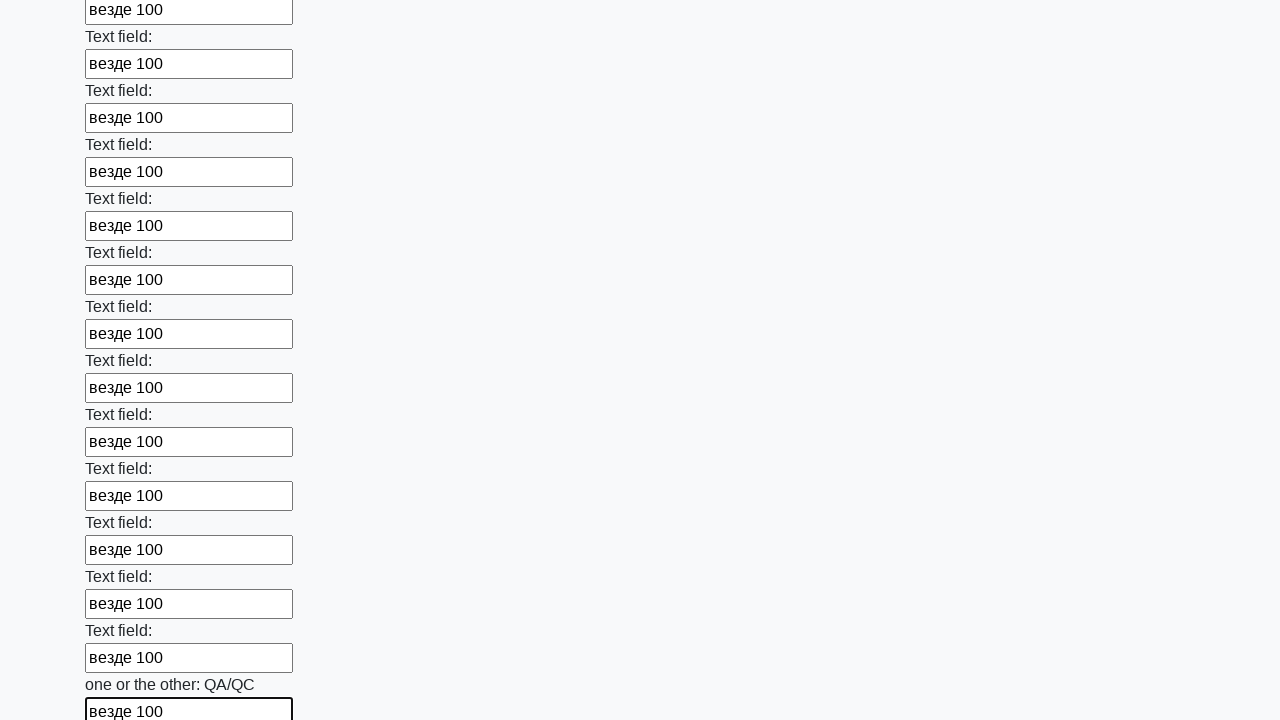

Filled text input field 89 of 100 with 'везде 100' on input[type="text"] >> nth=88
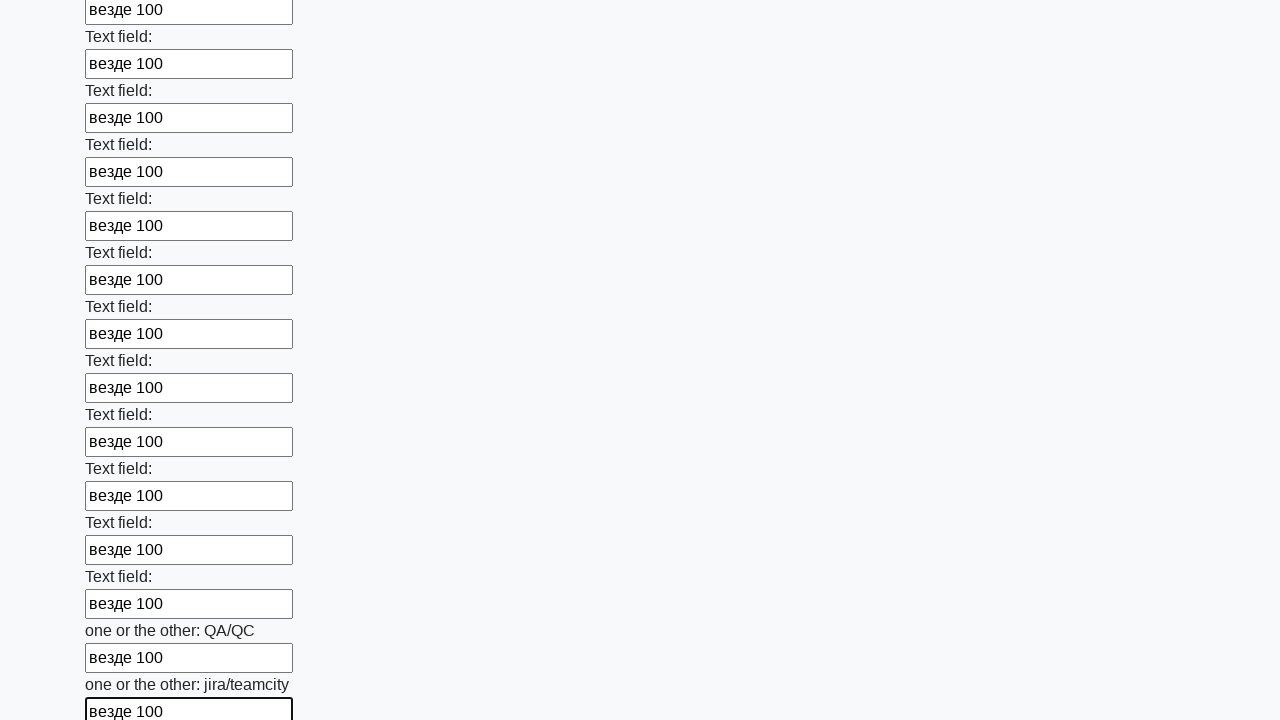

Filled text input field 90 of 100 with 'везде 100' on input[type="text"] >> nth=89
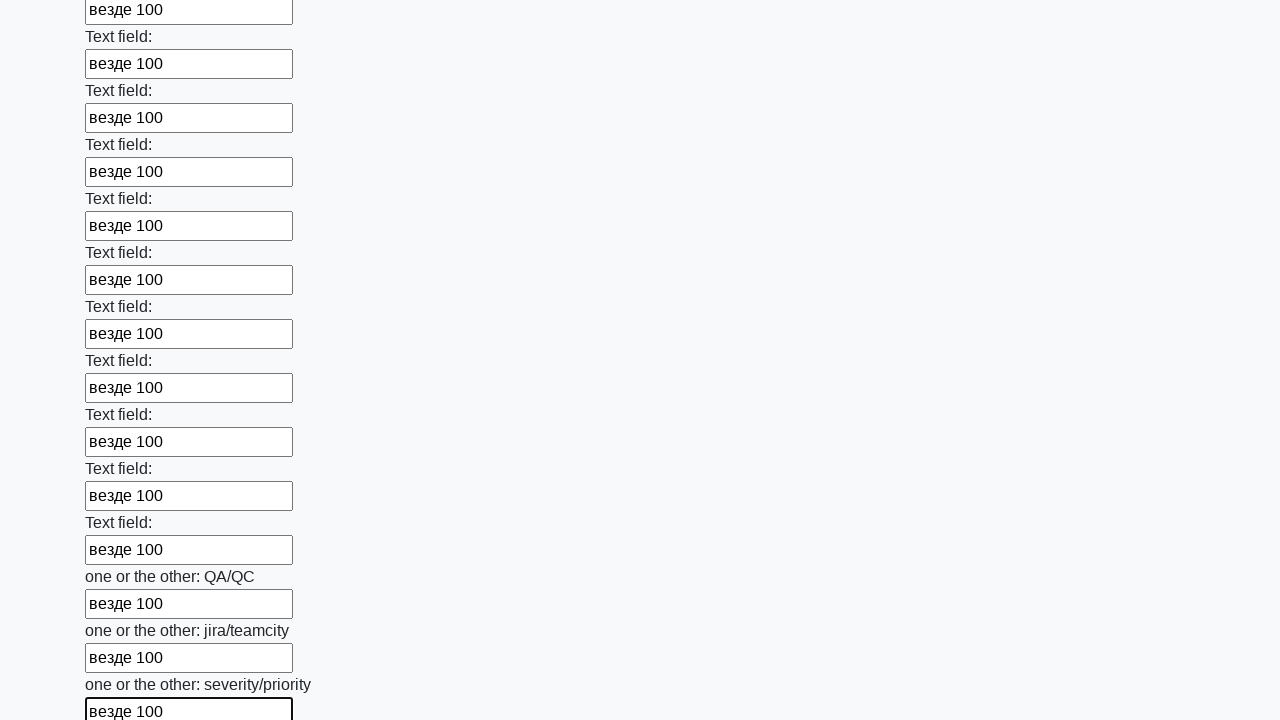

Filled text input field 91 of 100 with 'везде 100' on input[type="text"] >> nth=90
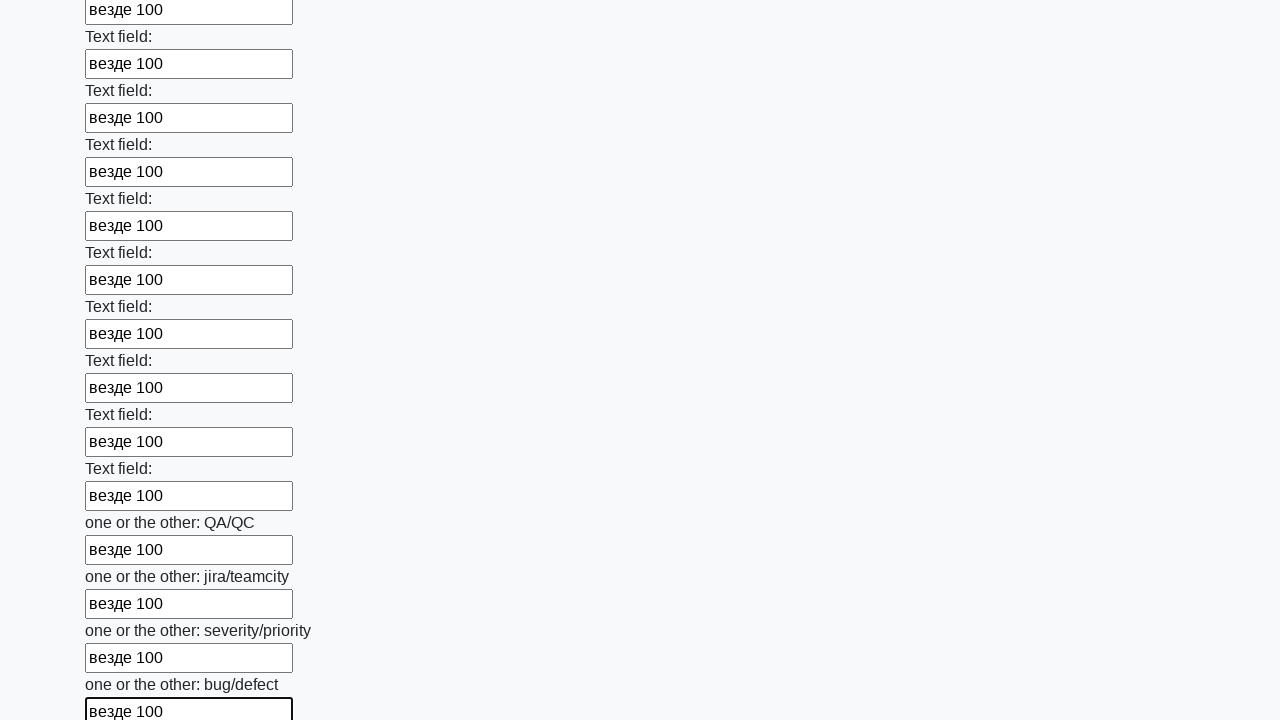

Filled text input field 92 of 100 with 'везде 100' on input[type="text"] >> nth=91
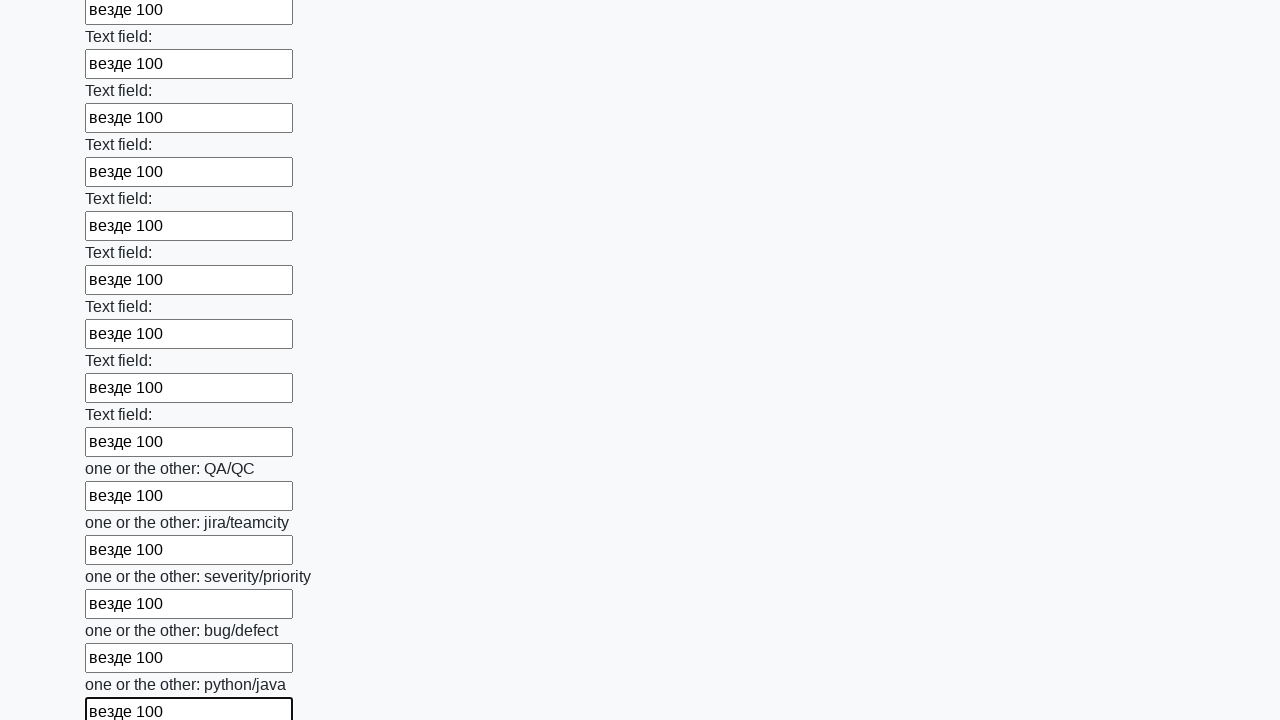

Filled text input field 93 of 100 with 'везде 100' on input[type="text"] >> nth=92
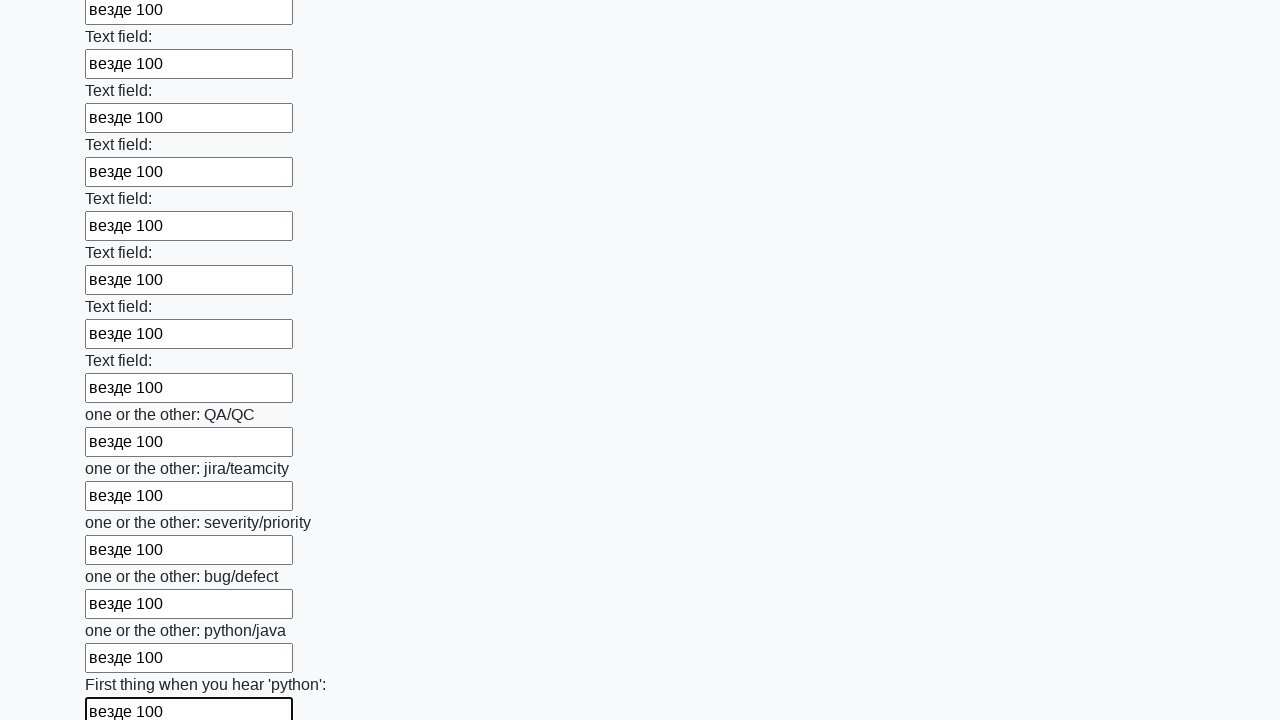

Filled text input field 94 of 100 with 'везде 100' on input[type="text"] >> nth=93
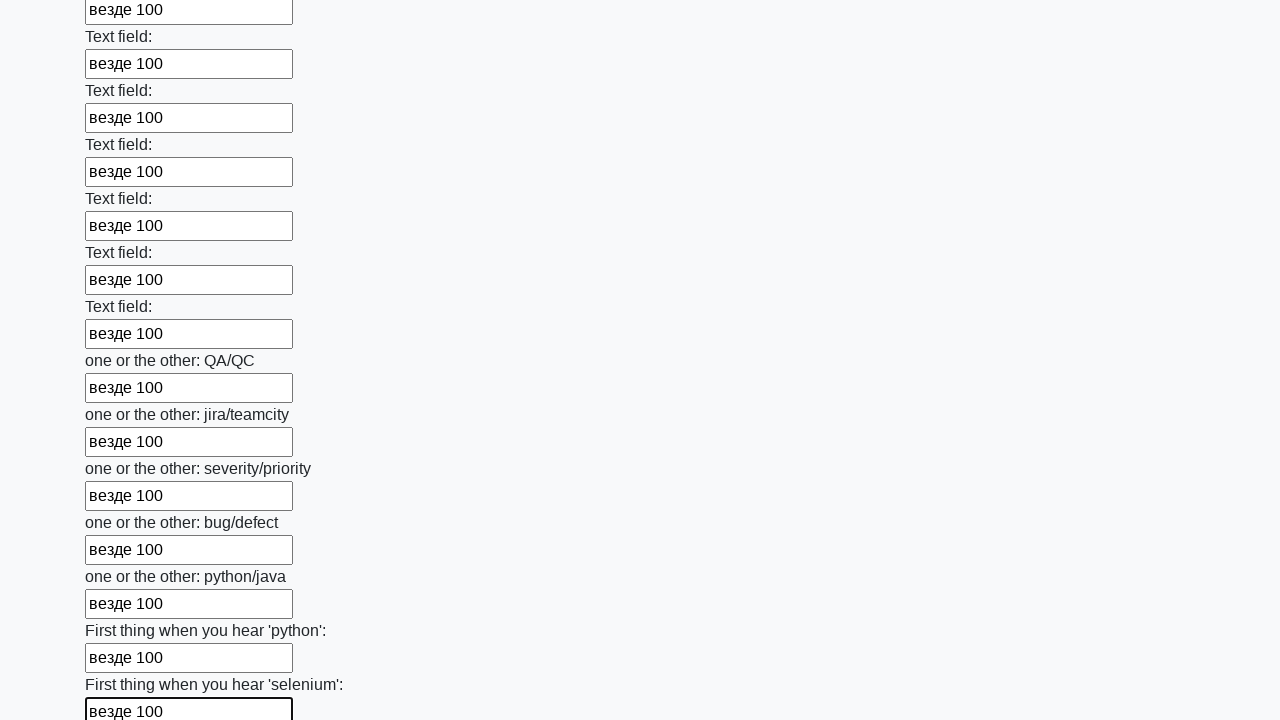

Filled text input field 95 of 100 with 'везде 100' on input[type="text"] >> nth=94
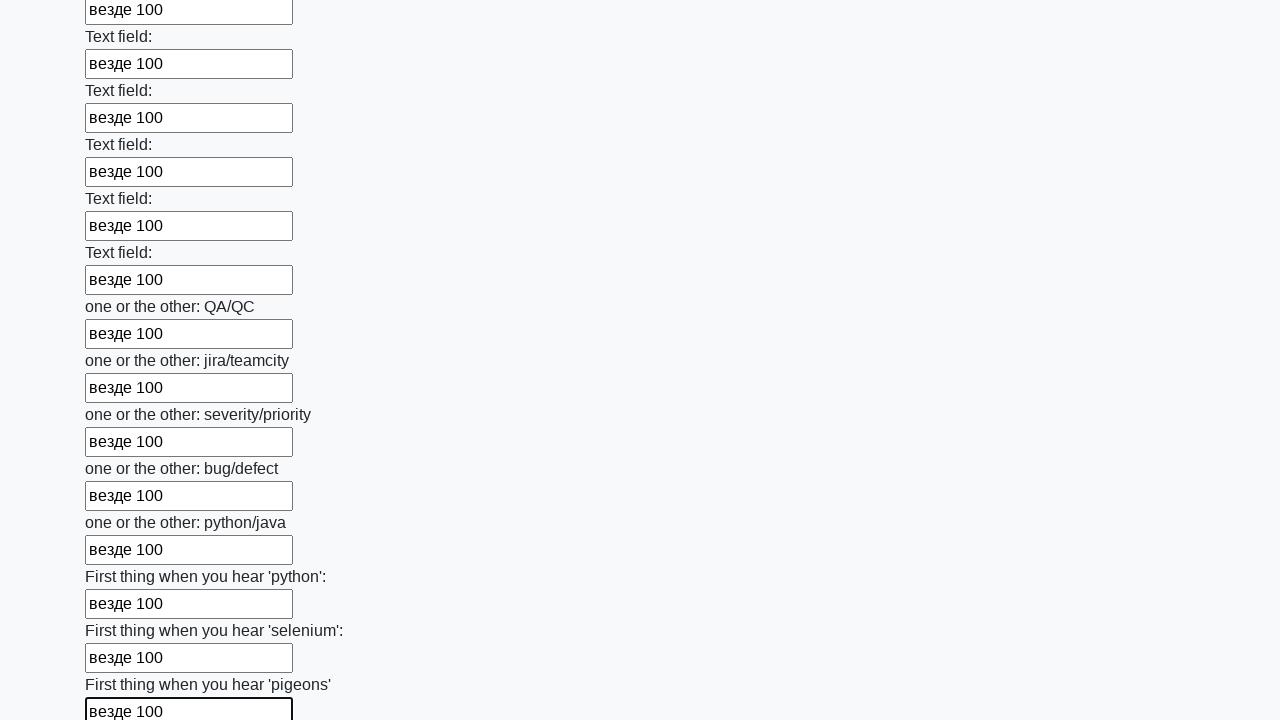

Filled text input field 96 of 100 with 'везде 100' on input[type="text"] >> nth=95
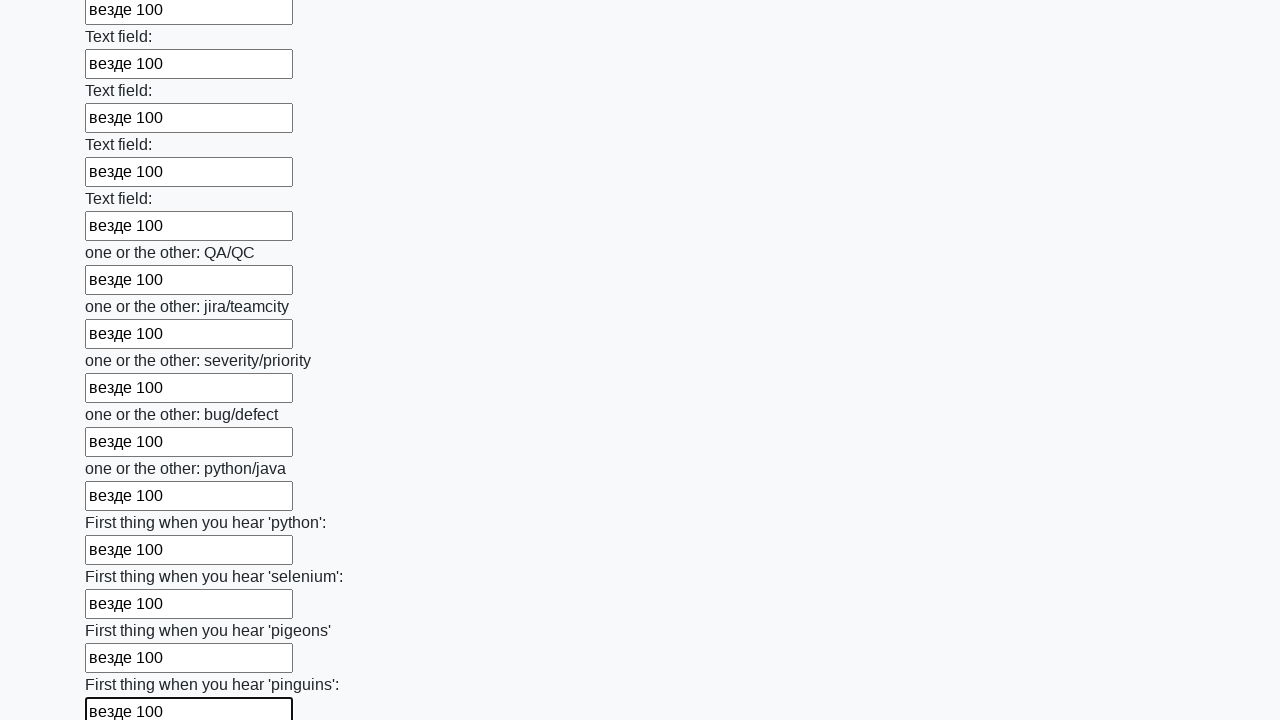

Filled text input field 97 of 100 with 'везде 100' on input[type="text"] >> nth=96
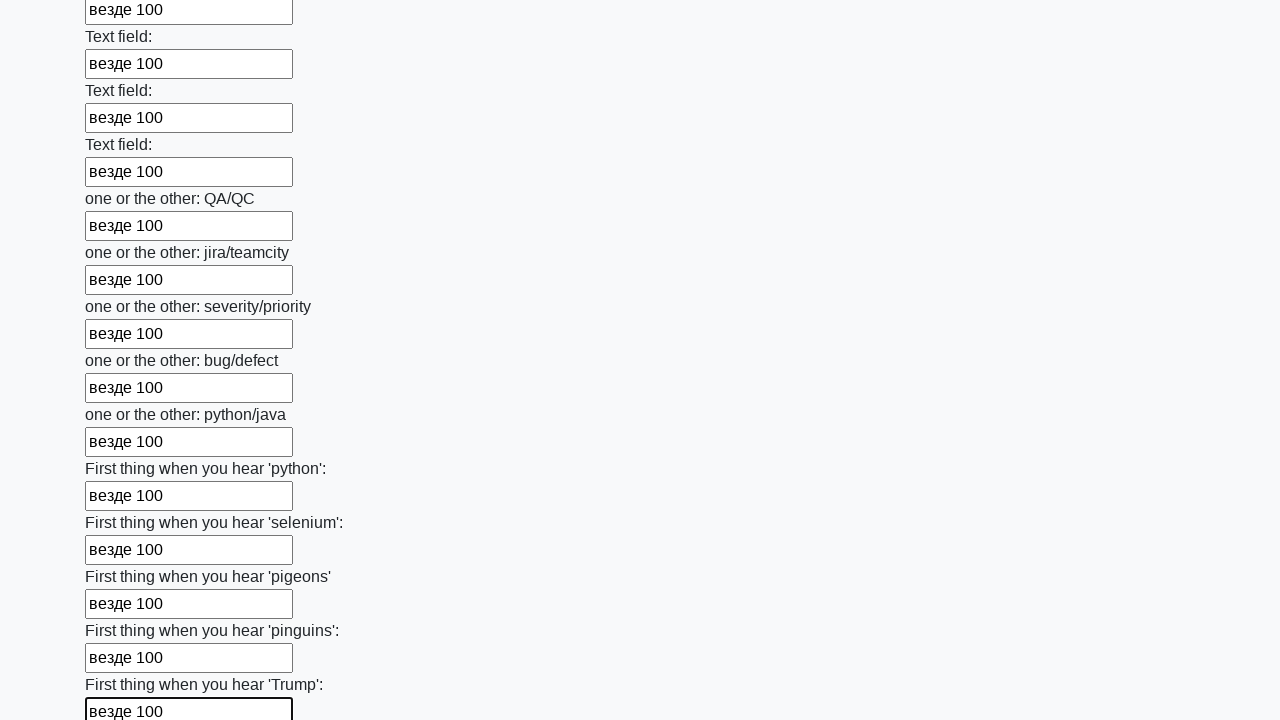

Filled text input field 98 of 100 with 'везде 100' on input[type="text"] >> nth=97
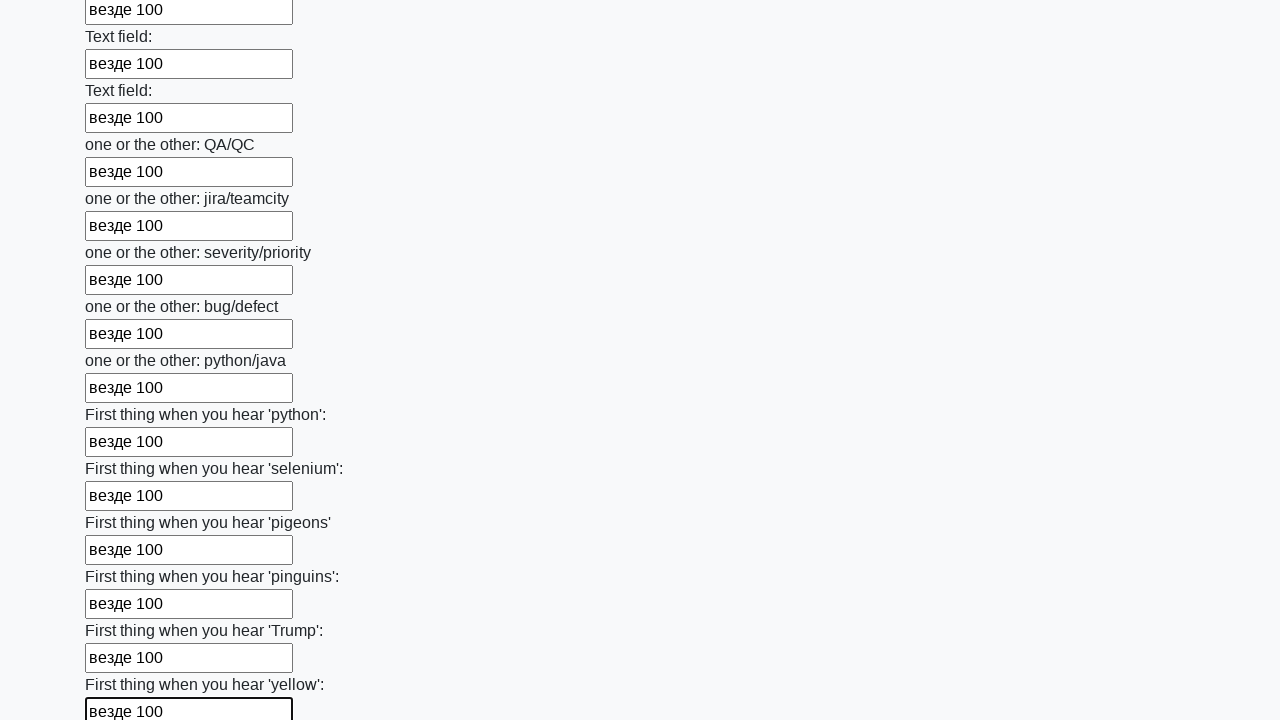

Filled text input field 99 of 100 with 'везде 100' on input[type="text"] >> nth=98
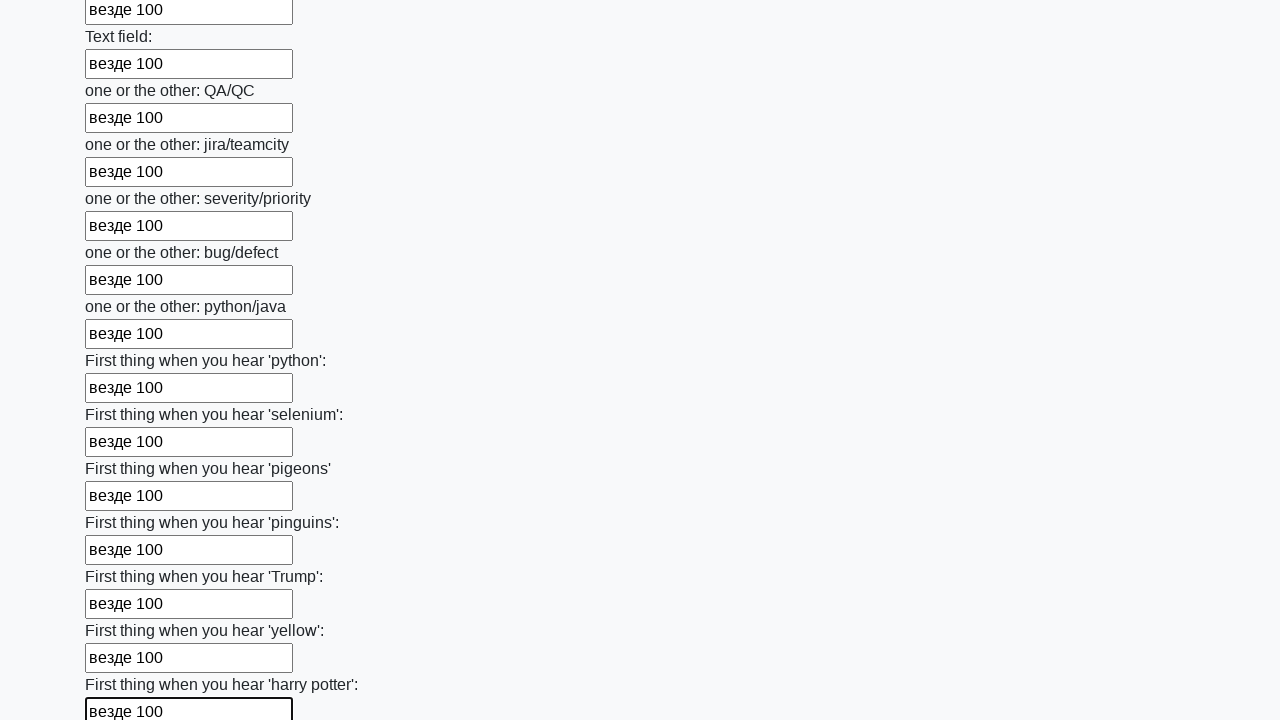

Filled text input field 100 of 100 with 'везде 100' on input[type="text"] >> nth=99
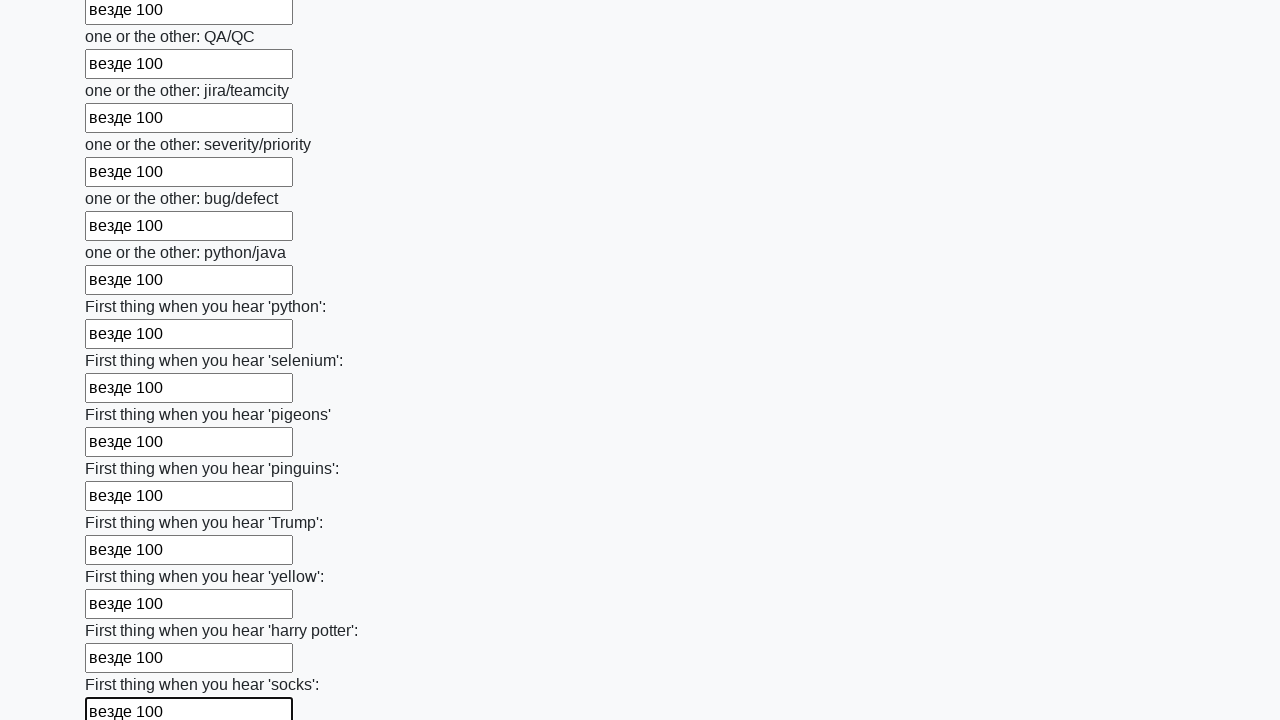

Located submit button on the form
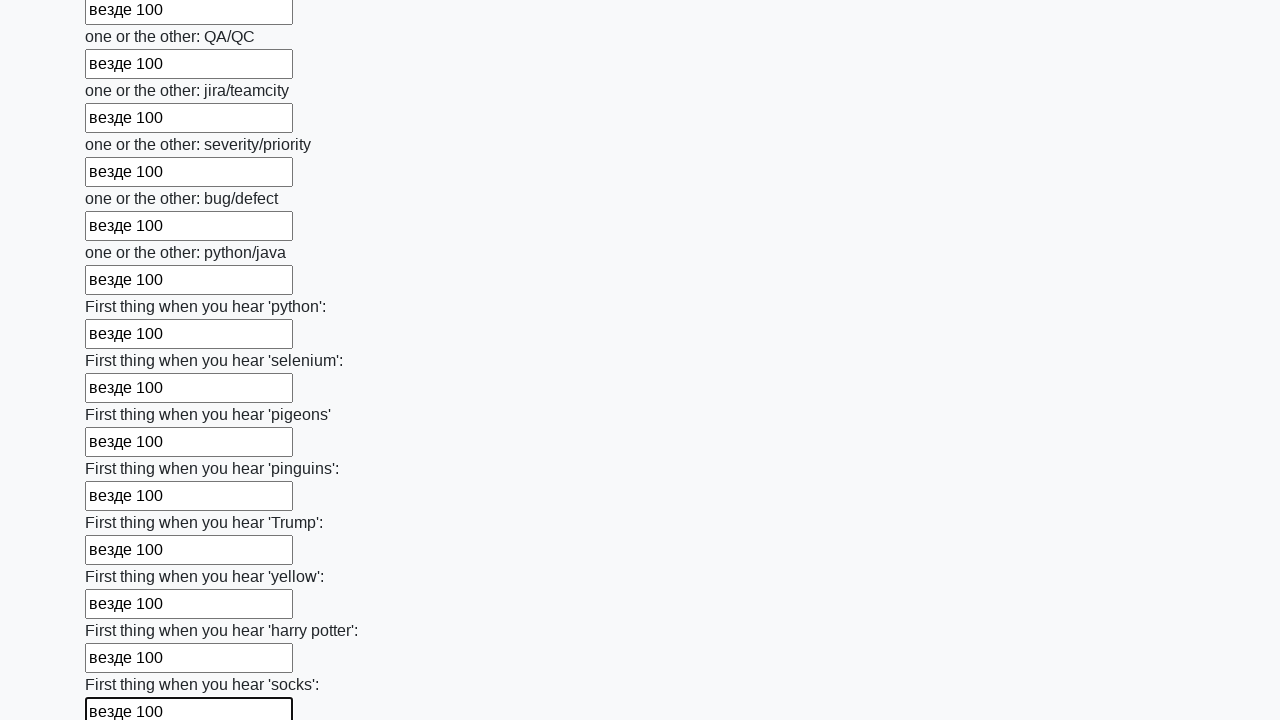

Clicked the submit button to submit the huge form at (123, 611) on button[type="submit"], input[type="submit"]
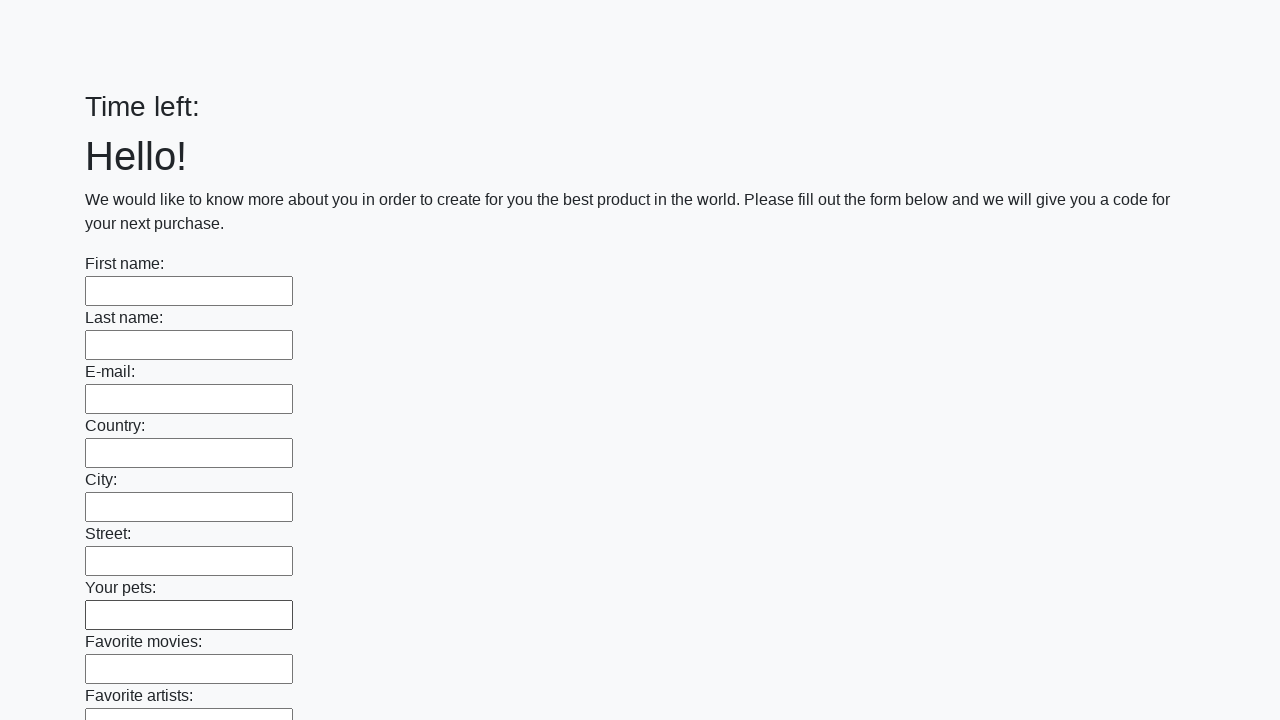

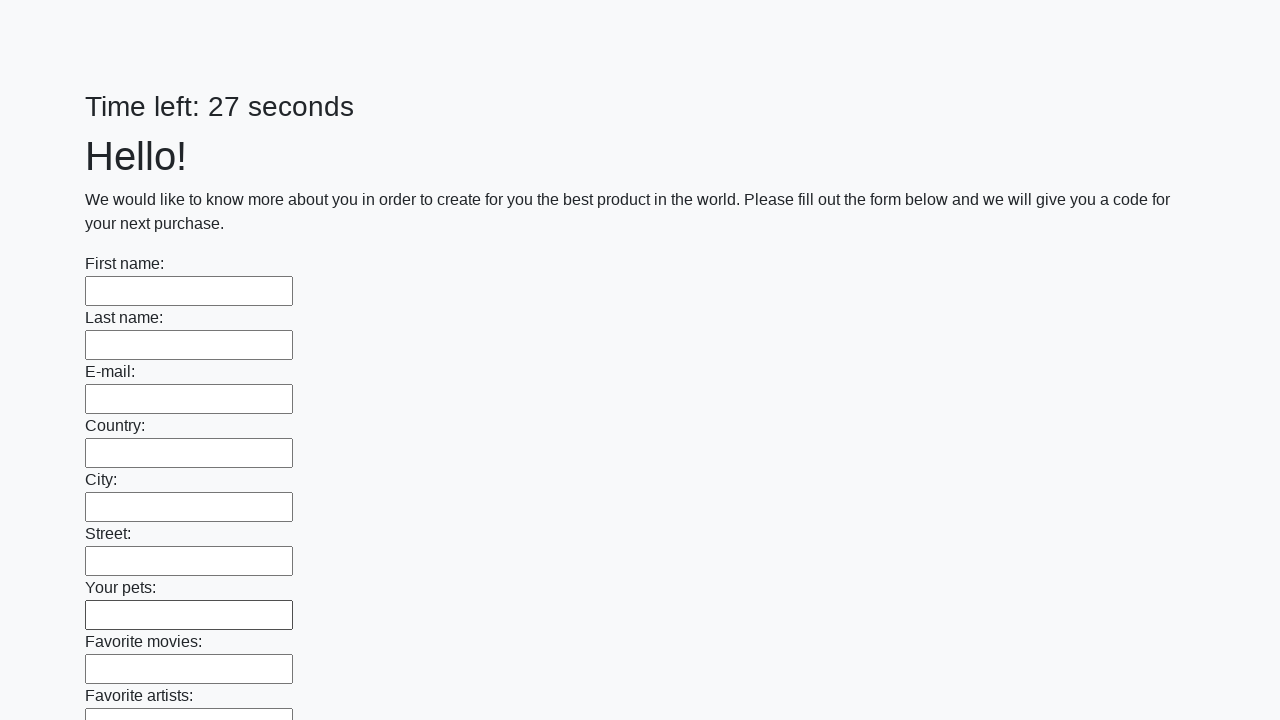